Tests jQuery UI datepicker functionality by opening the date picker, navigating to a specific past month/year, and selecting a specific date.

Starting URL: https://jqueryui.com/datepicker/

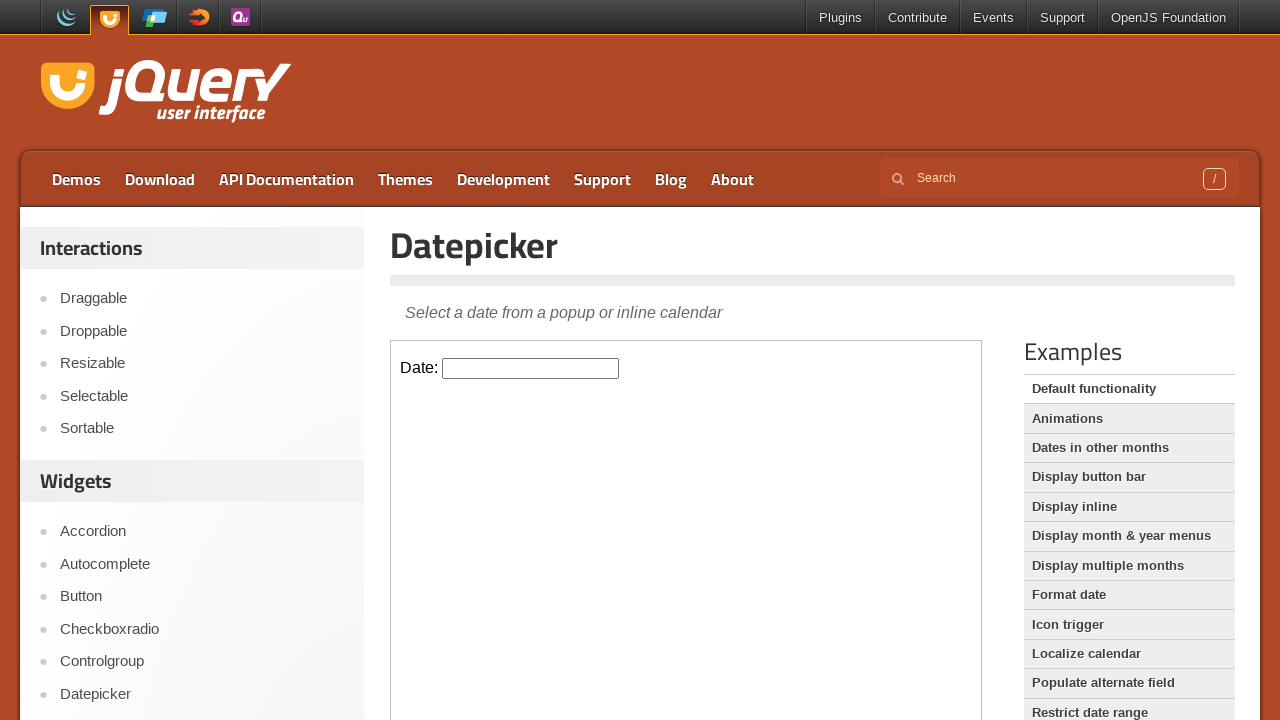

Located iframe containing datepicker
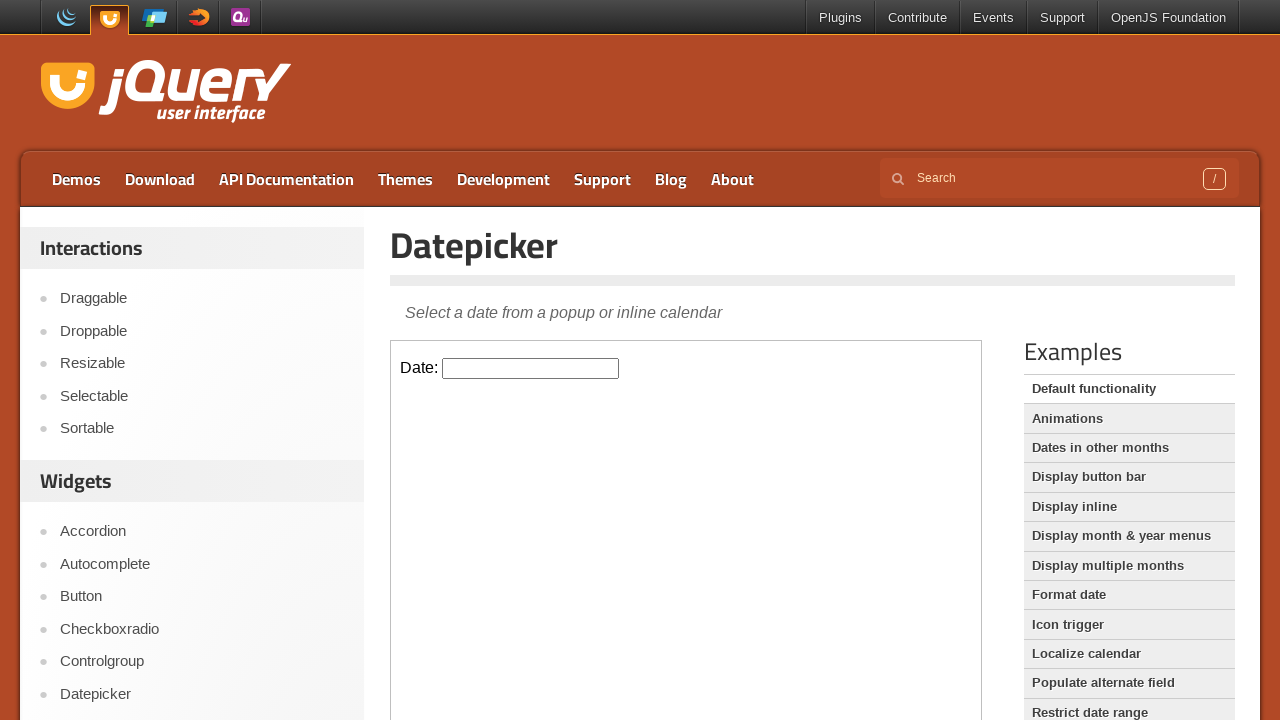

Clicked datepicker input to open calendar at (531, 368) on iframe.demo-frame >> internal:control=enter-frame >> input#datepicker
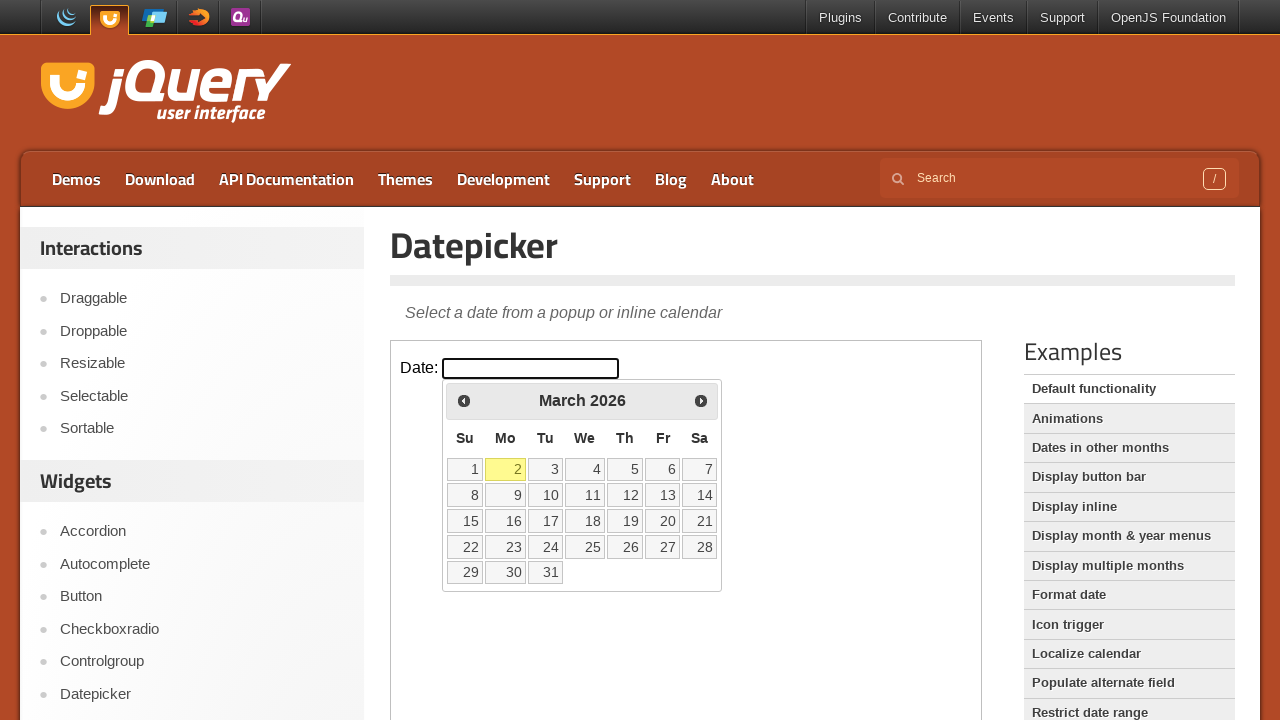

Clicked previous button to navigate backwards (current: March 2026) at (464, 400) on iframe.demo-frame >> internal:control=enter-frame >> span.ui-icon-circle-triangl
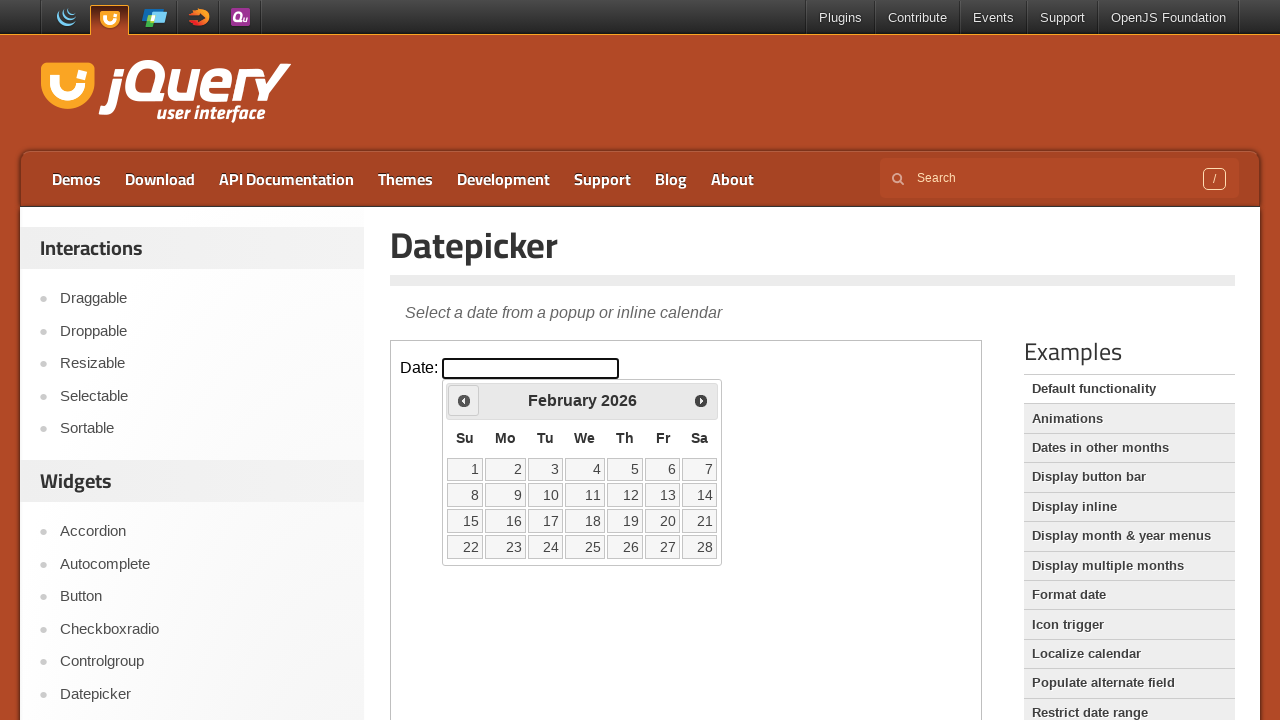

Waited for calendar to update after navigation
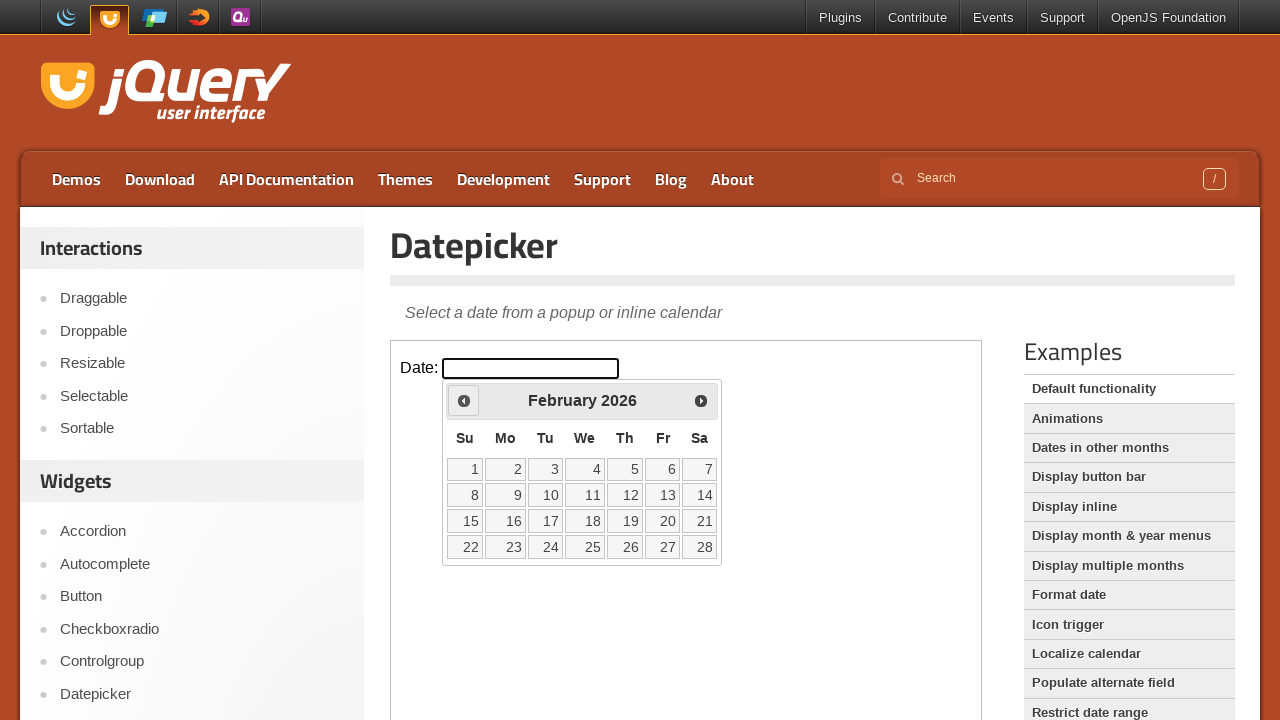

Clicked previous button to navigate backwards (current: February 2026) at (464, 400) on iframe.demo-frame >> internal:control=enter-frame >> span.ui-icon-circle-triangl
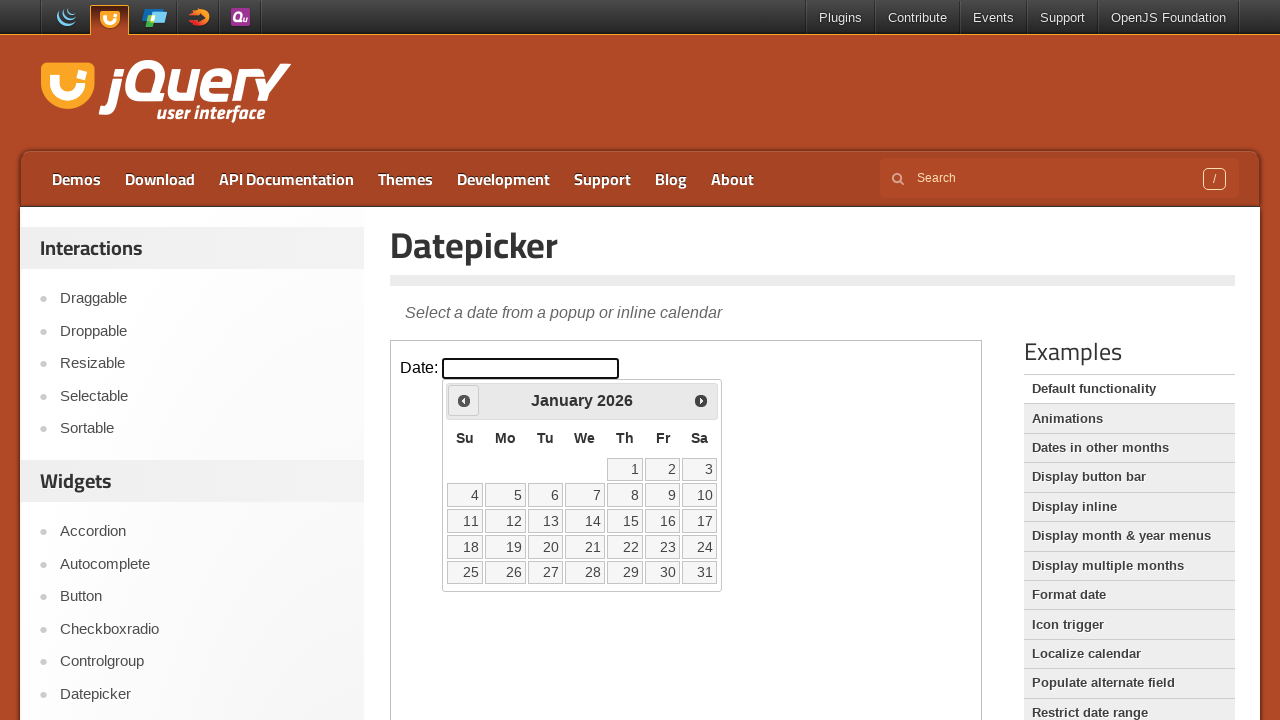

Waited for calendar to update after navigation
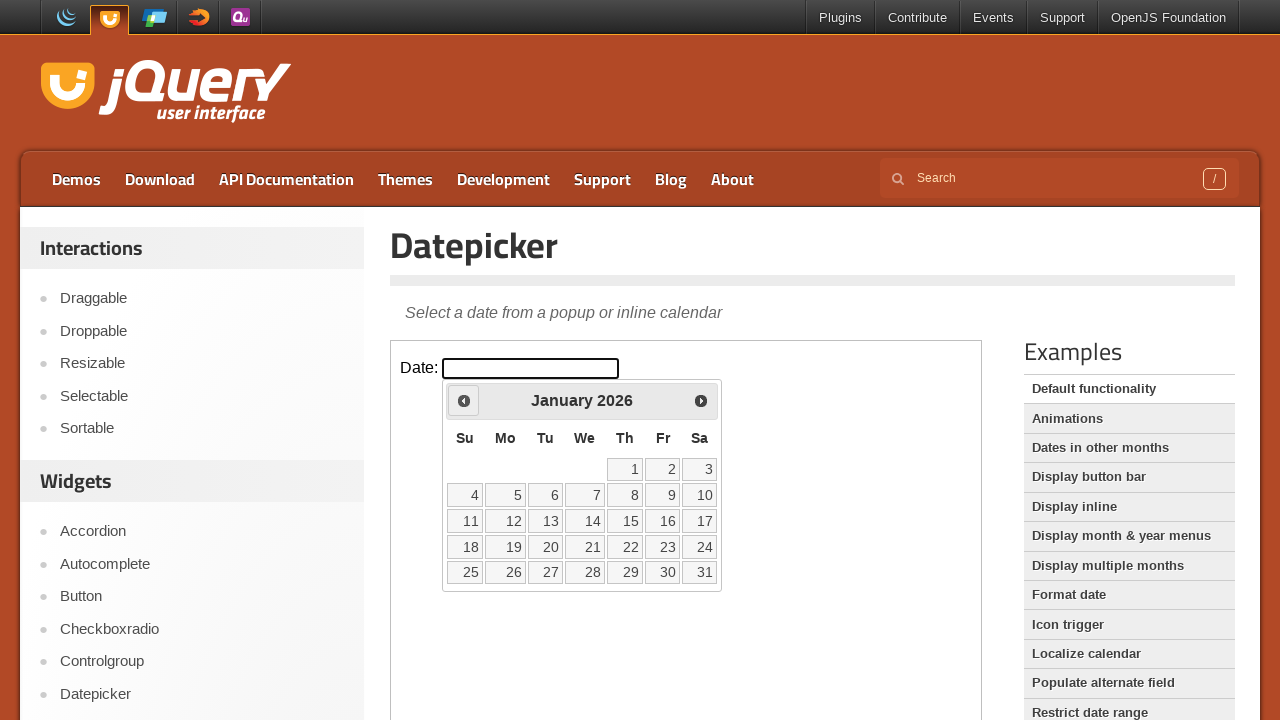

Clicked previous button to navigate backwards (current: January 2026) at (464, 400) on iframe.demo-frame >> internal:control=enter-frame >> span.ui-icon-circle-triangl
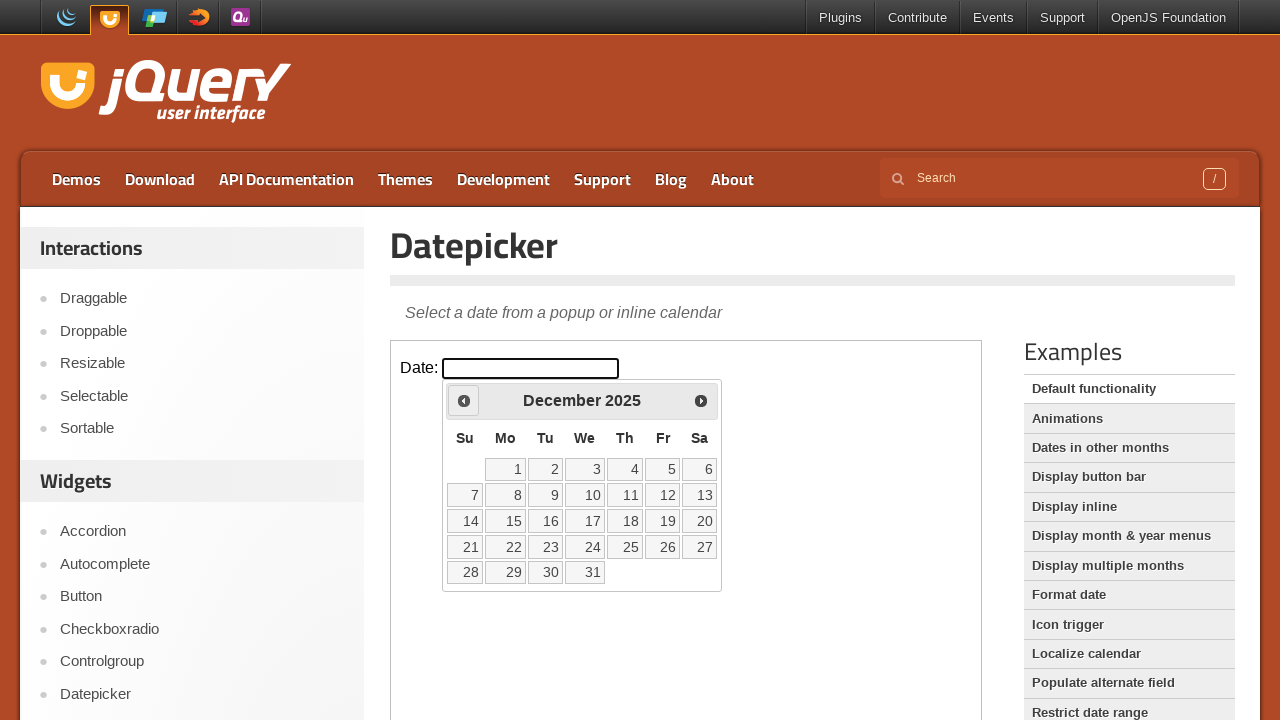

Waited for calendar to update after navigation
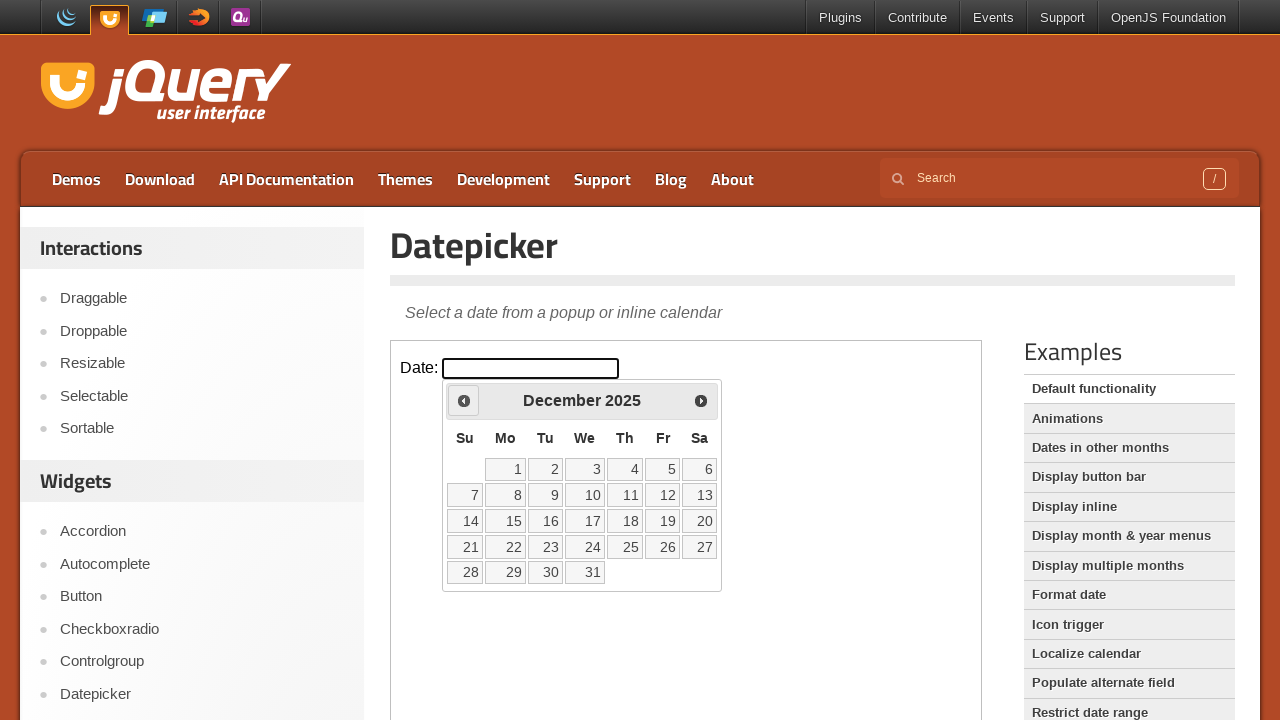

Clicked previous button to navigate backwards (current: December 2025) at (464, 400) on iframe.demo-frame >> internal:control=enter-frame >> span.ui-icon-circle-triangl
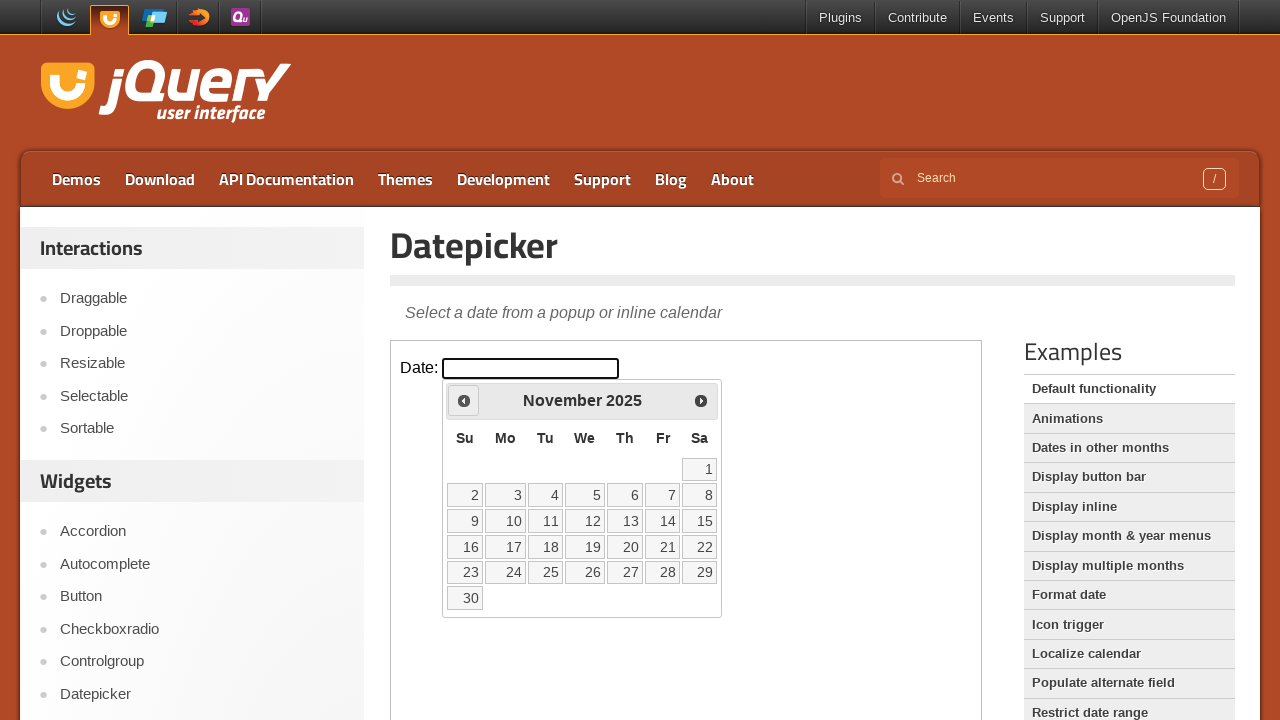

Waited for calendar to update after navigation
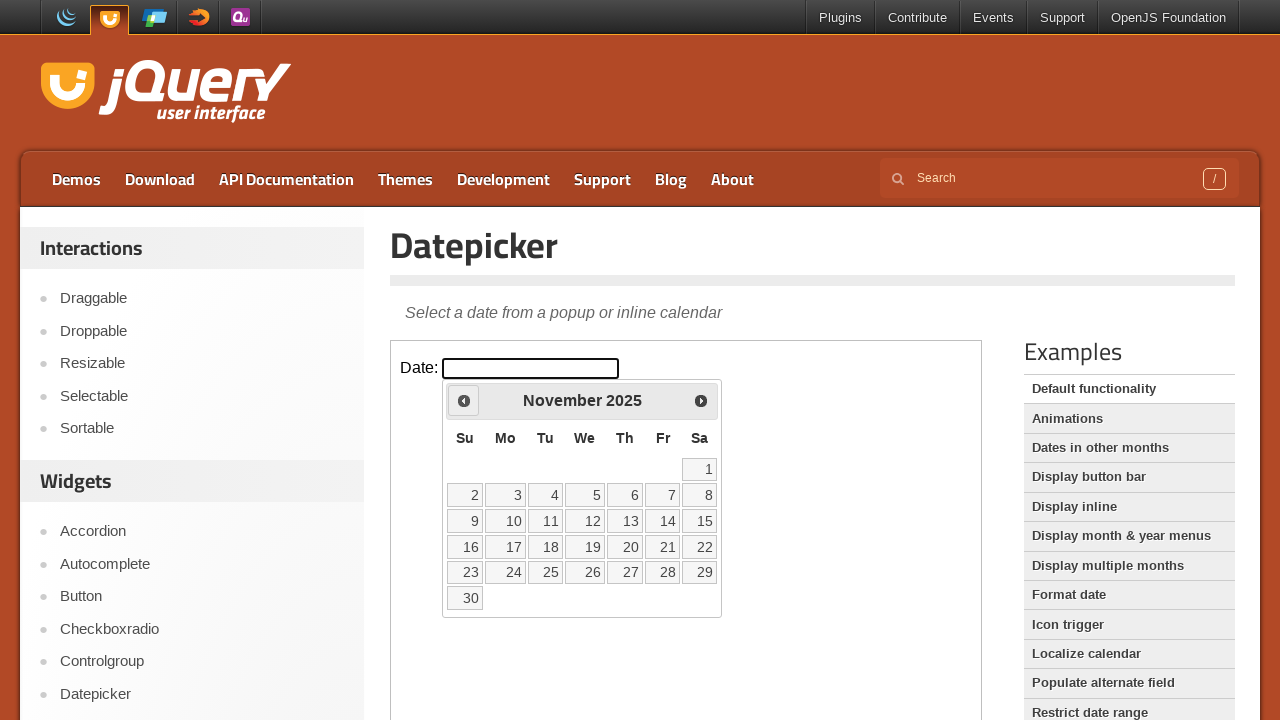

Clicked previous button to navigate backwards (current: November 2025) at (464, 400) on iframe.demo-frame >> internal:control=enter-frame >> span.ui-icon-circle-triangl
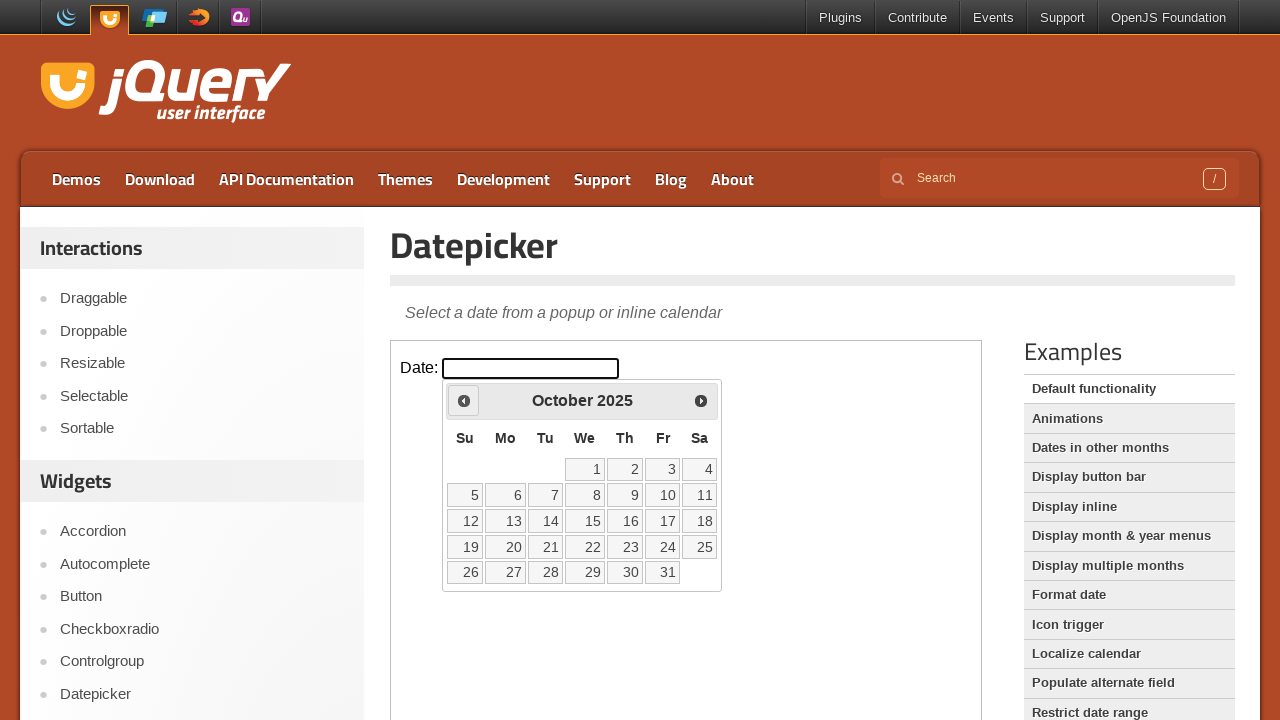

Waited for calendar to update after navigation
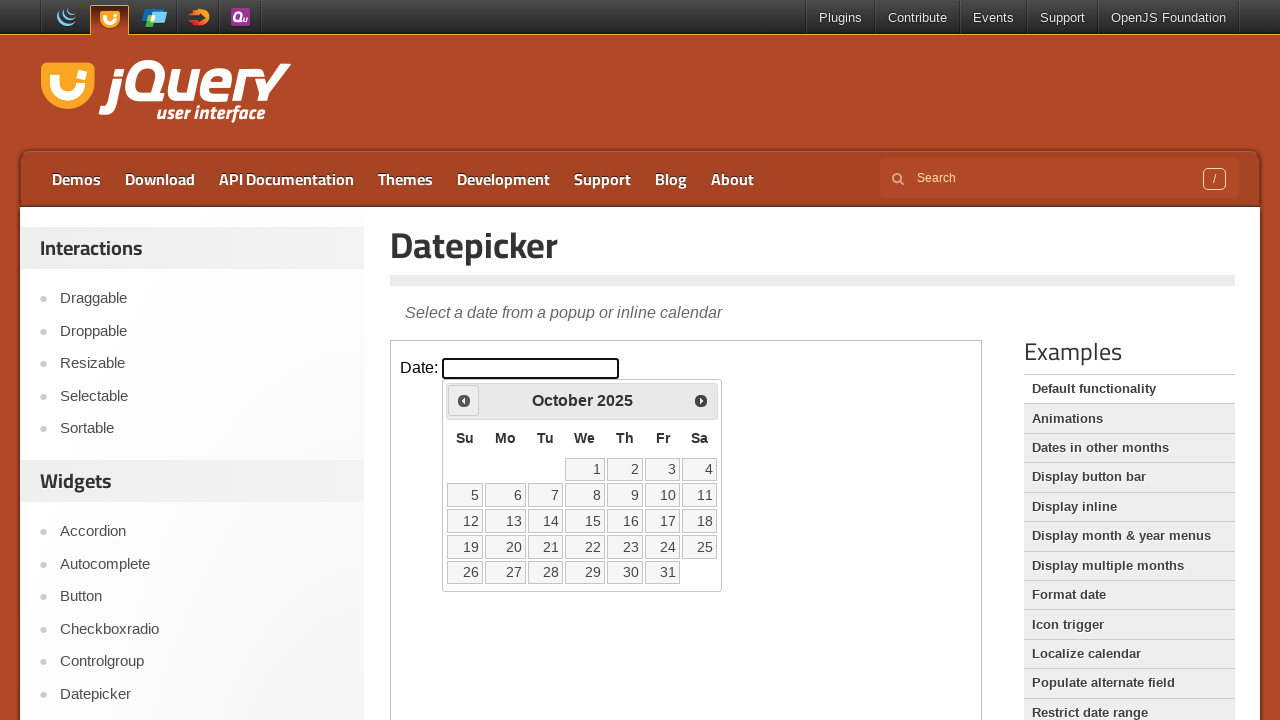

Clicked previous button to navigate backwards (current: October 2025) at (464, 400) on iframe.demo-frame >> internal:control=enter-frame >> span.ui-icon-circle-triangl
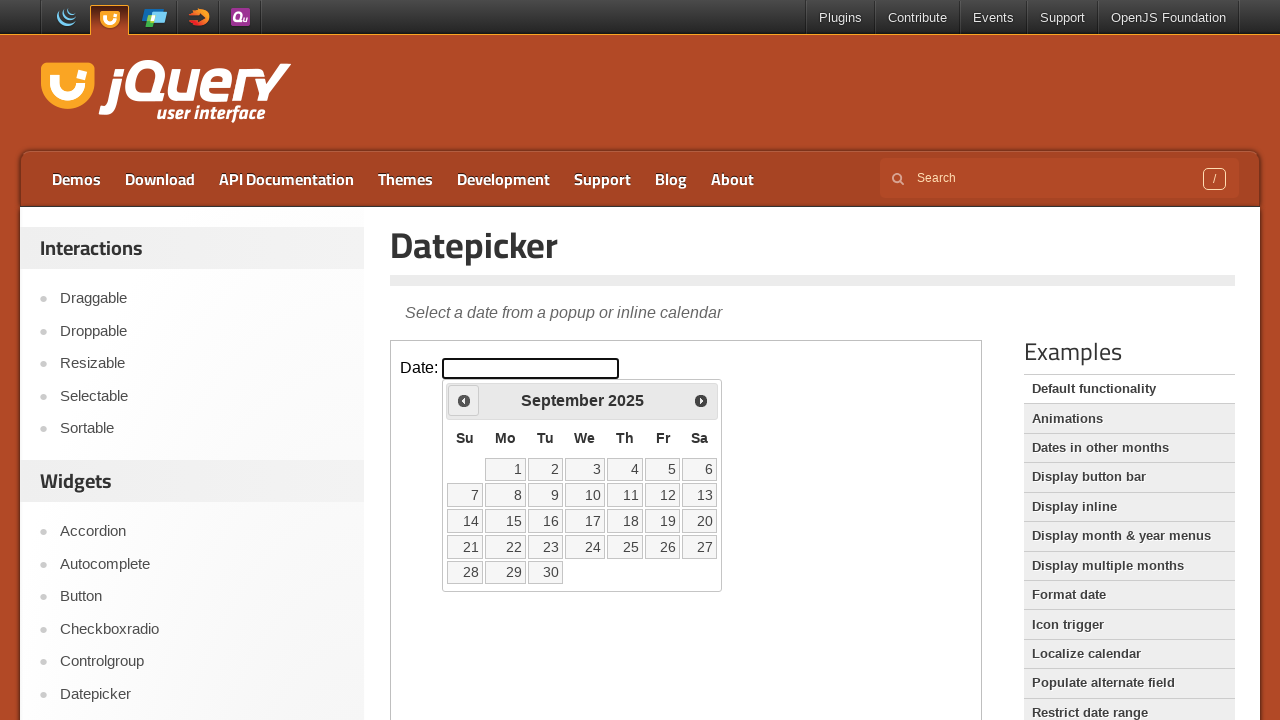

Waited for calendar to update after navigation
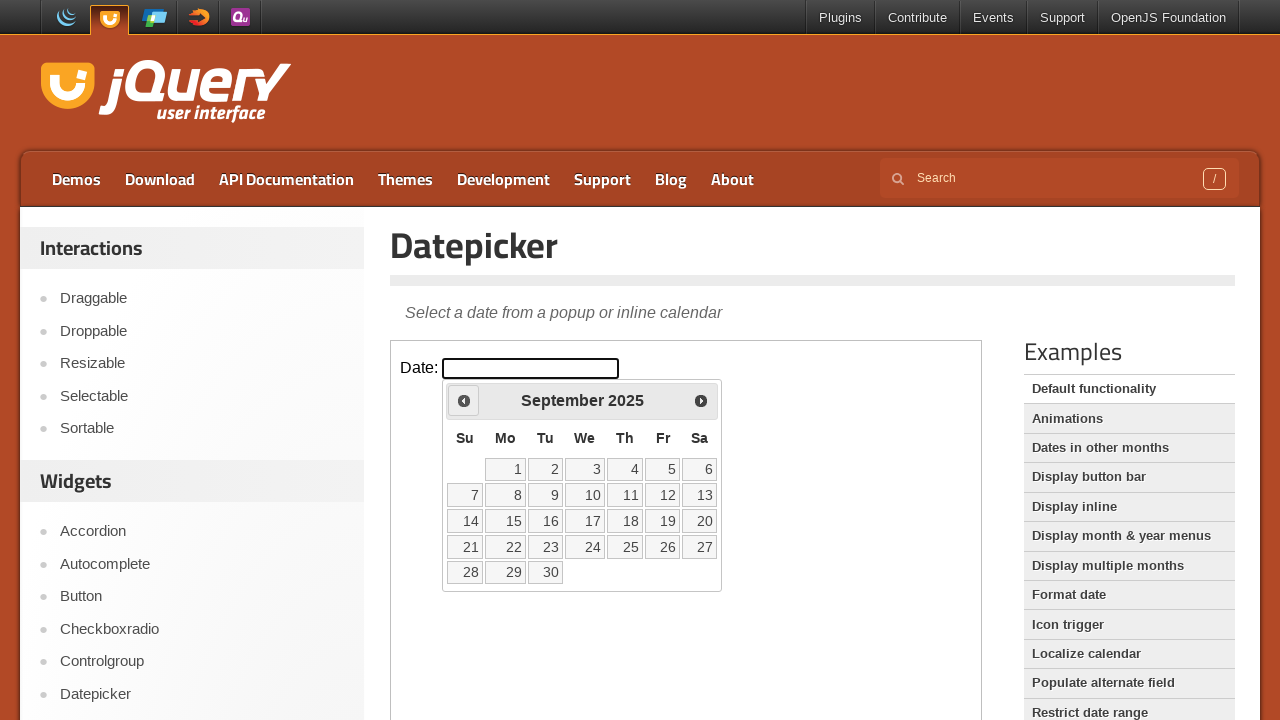

Clicked previous button to navigate backwards (current: September 2025) at (464, 400) on iframe.demo-frame >> internal:control=enter-frame >> span.ui-icon-circle-triangl
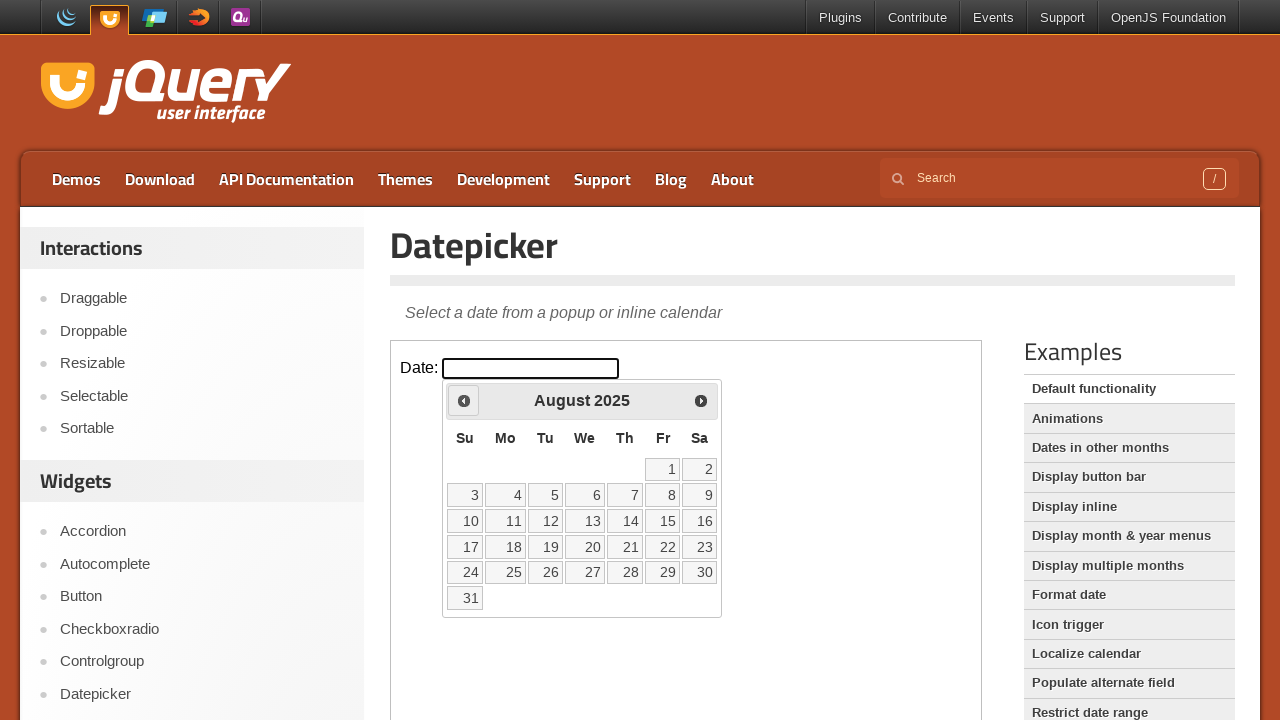

Waited for calendar to update after navigation
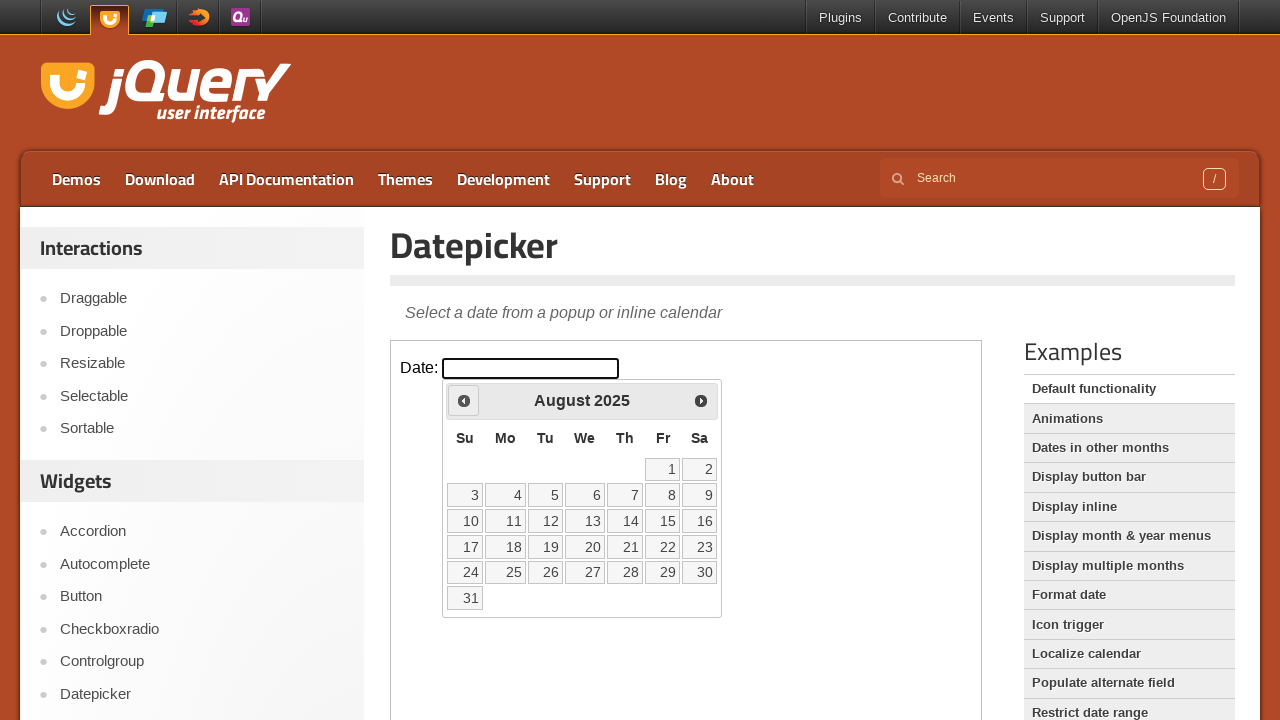

Clicked previous button to navigate backwards (current: August 2025) at (464, 400) on iframe.demo-frame >> internal:control=enter-frame >> span.ui-icon-circle-triangl
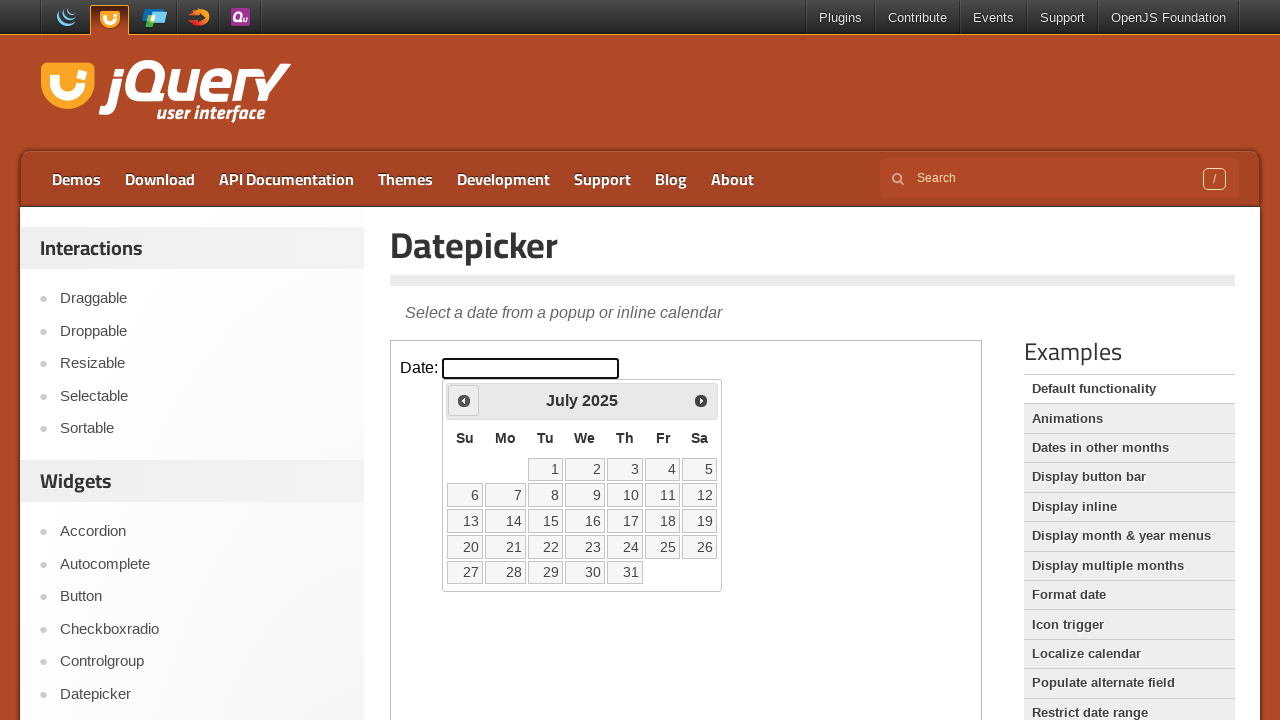

Waited for calendar to update after navigation
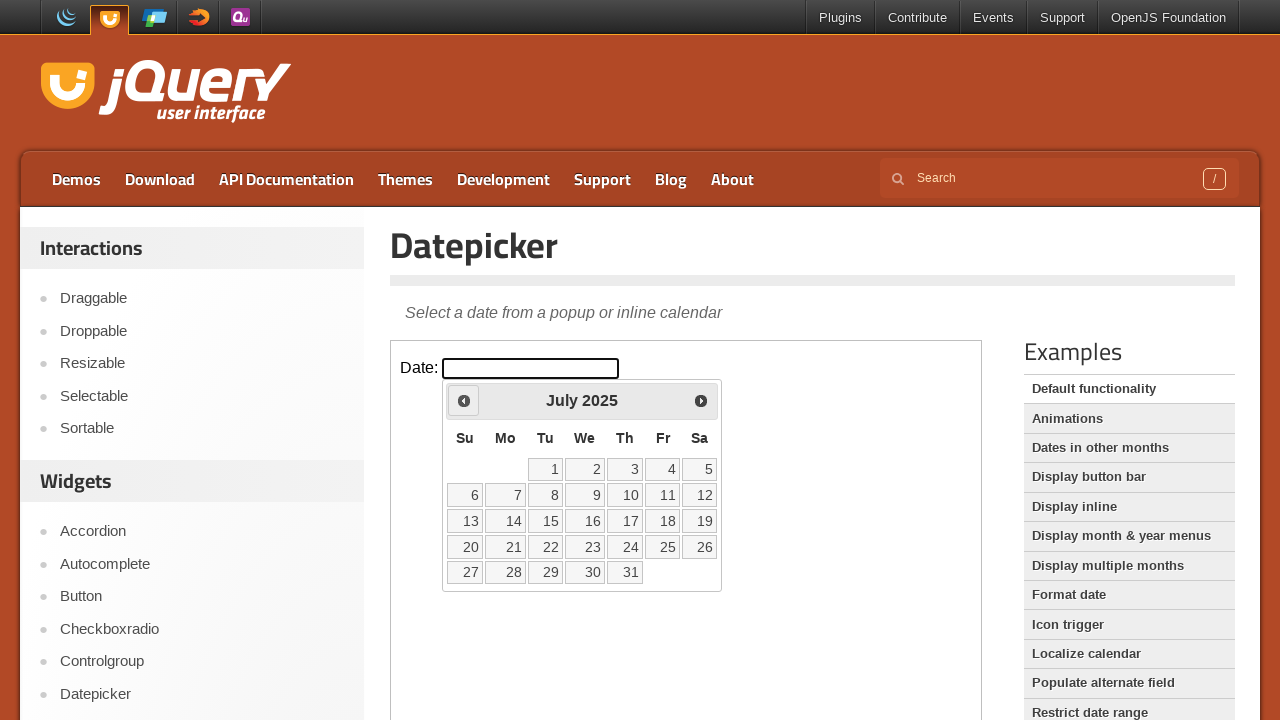

Clicked previous button to navigate backwards (current: July 2025) at (464, 400) on iframe.demo-frame >> internal:control=enter-frame >> span.ui-icon-circle-triangl
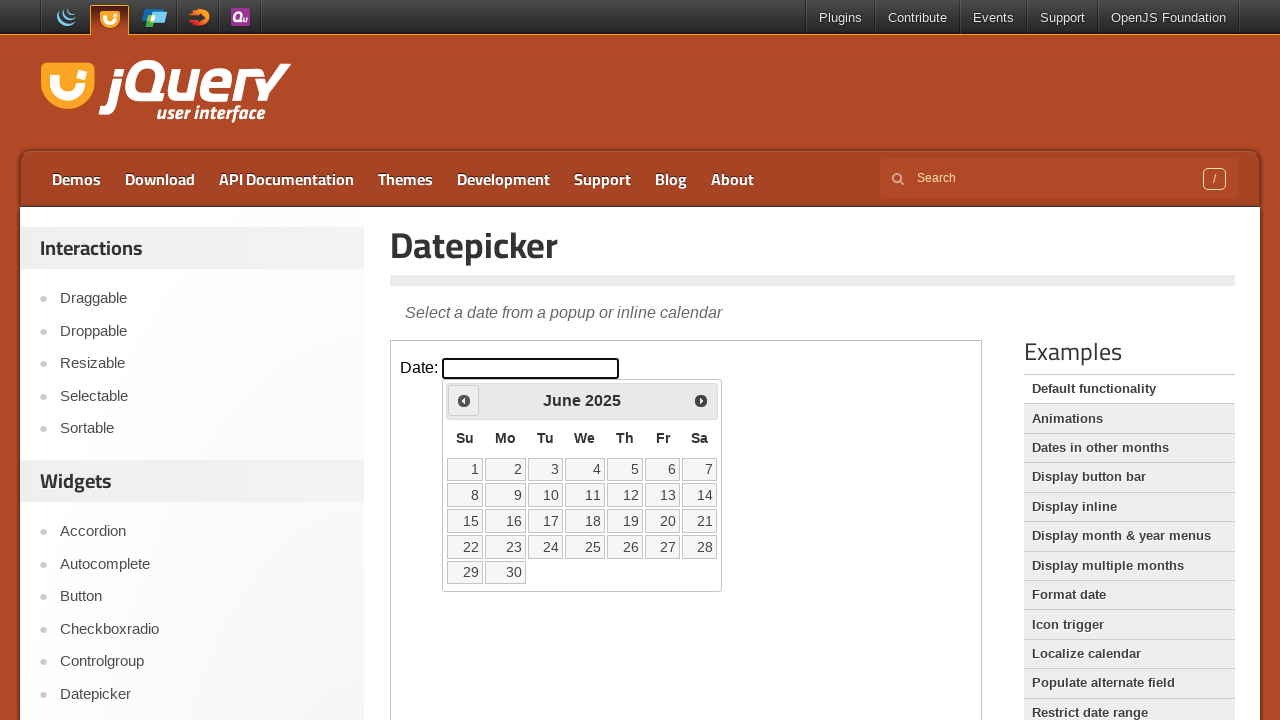

Waited for calendar to update after navigation
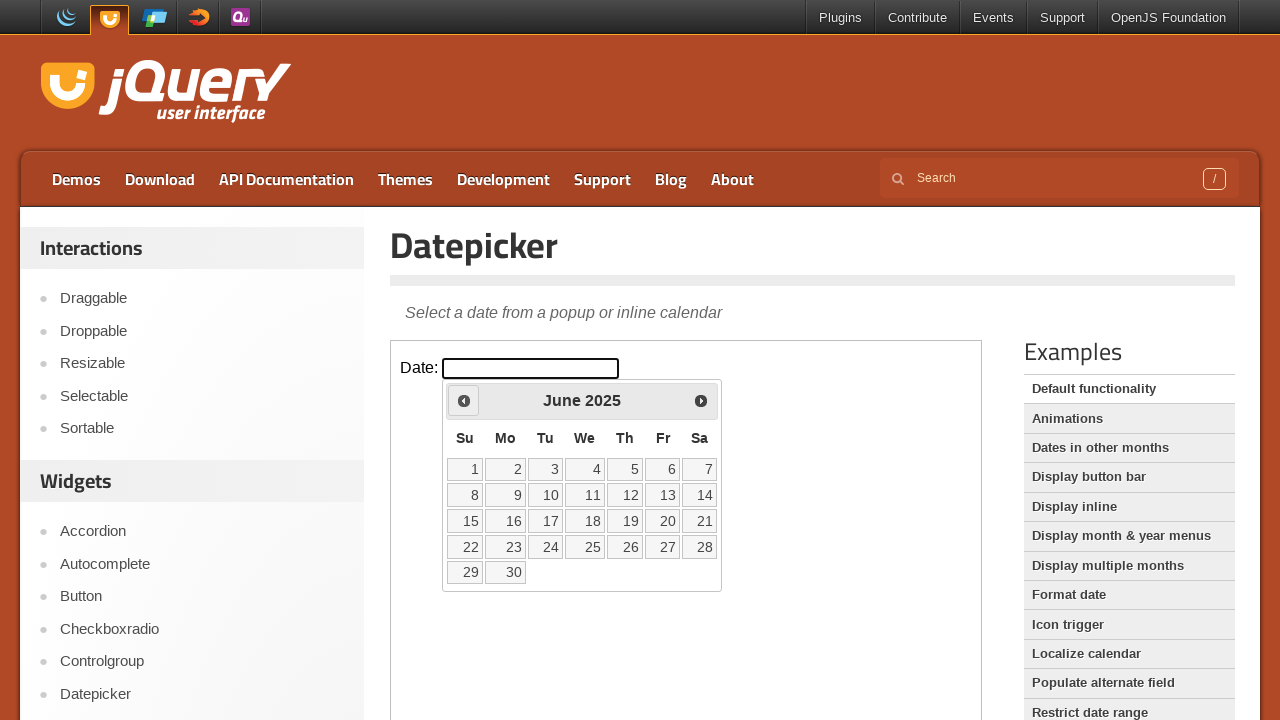

Clicked previous button to navigate backwards (current: June 2025) at (464, 400) on iframe.demo-frame >> internal:control=enter-frame >> span.ui-icon-circle-triangl
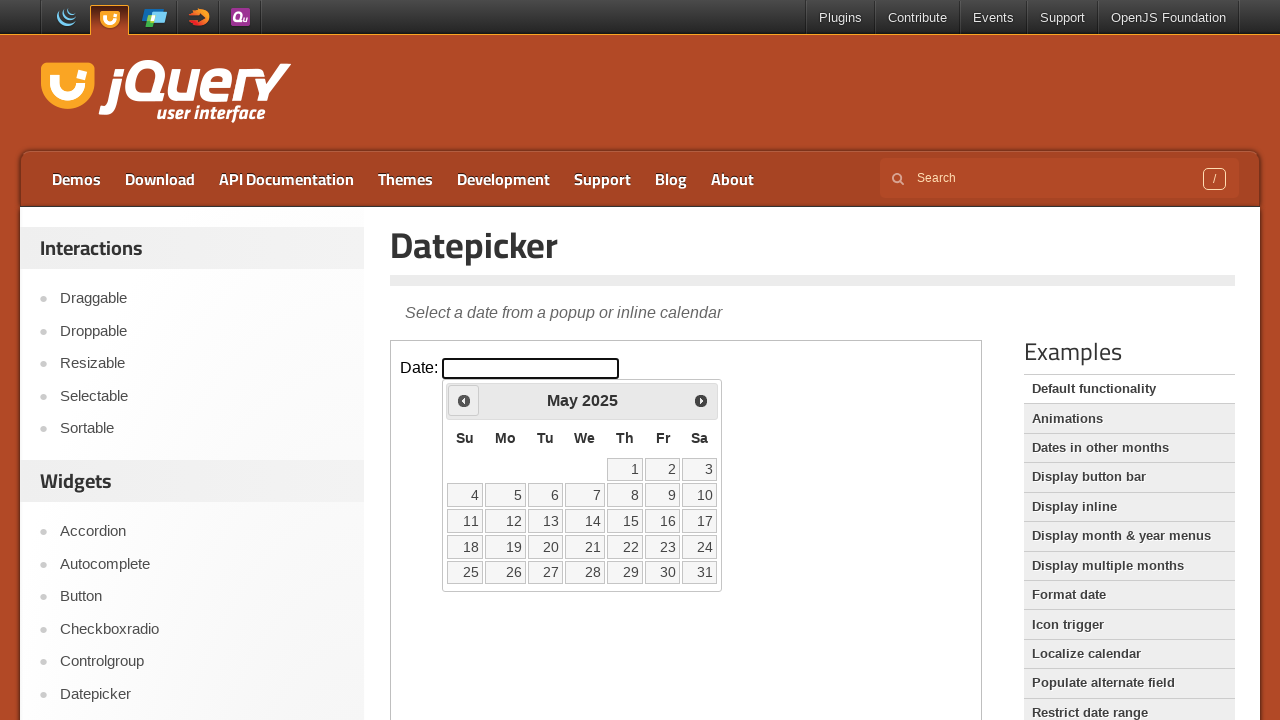

Waited for calendar to update after navigation
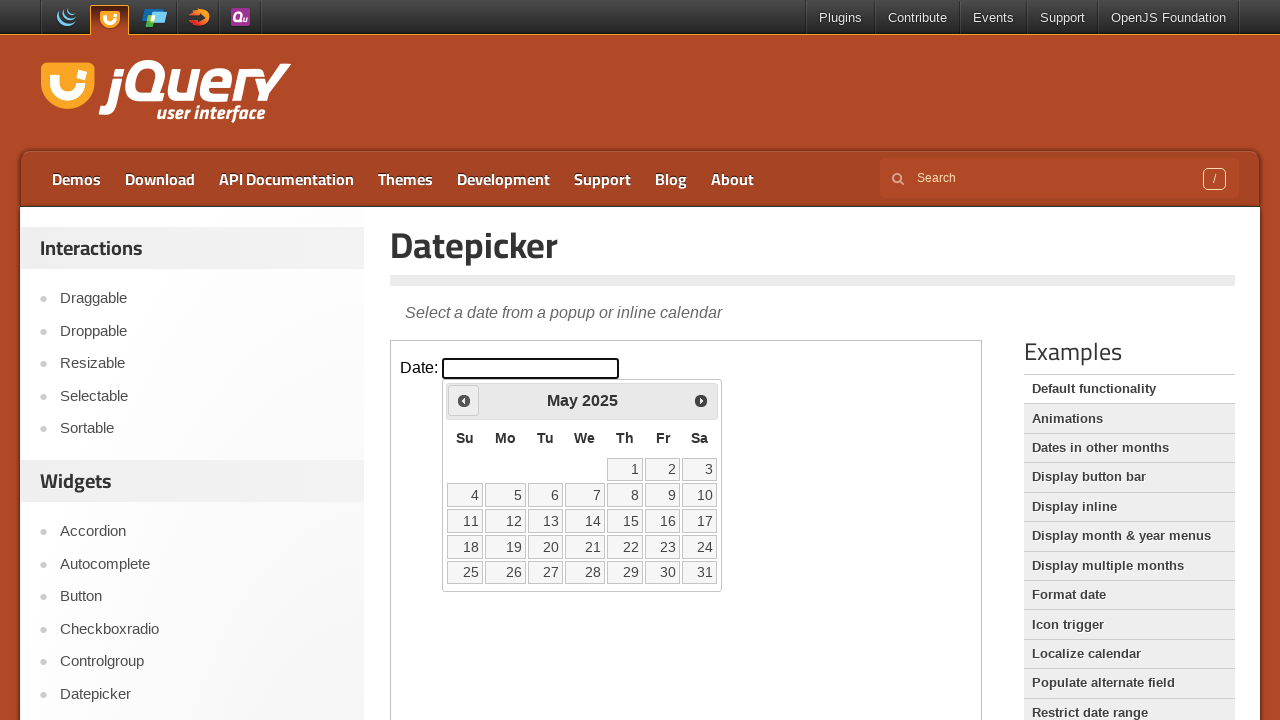

Clicked previous button to navigate backwards (current: May 2025) at (464, 400) on iframe.demo-frame >> internal:control=enter-frame >> span.ui-icon-circle-triangl
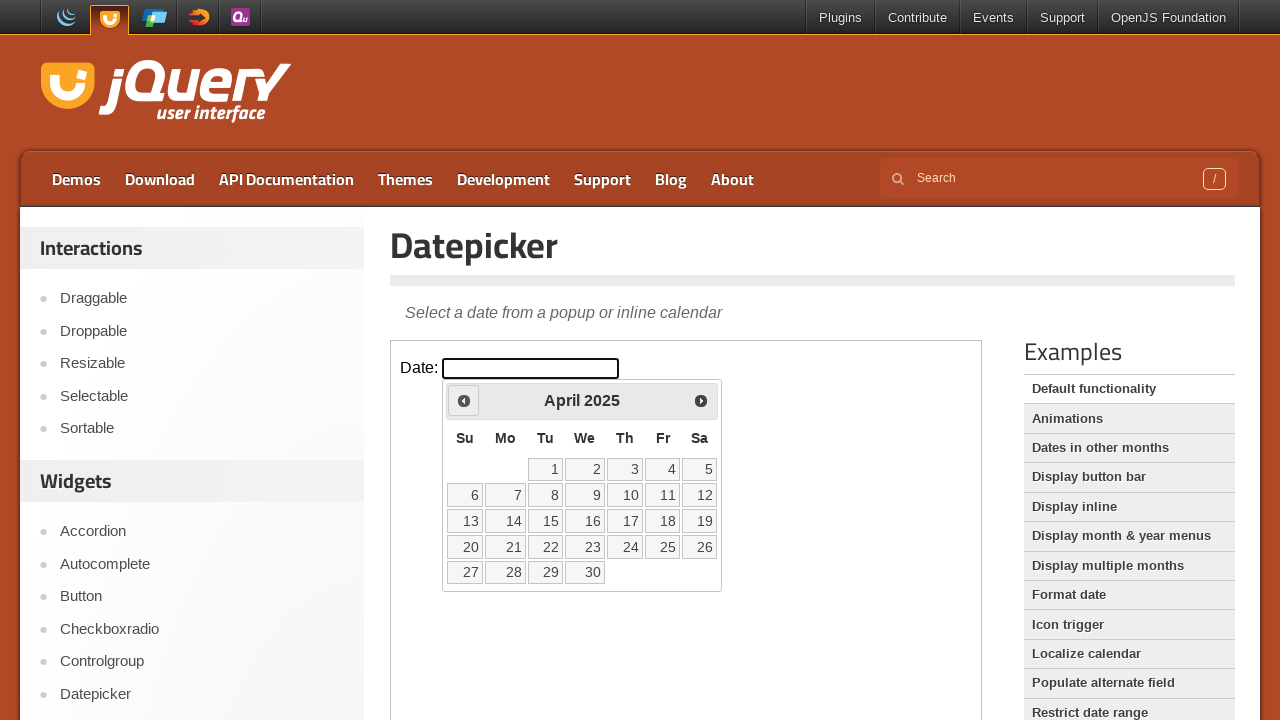

Waited for calendar to update after navigation
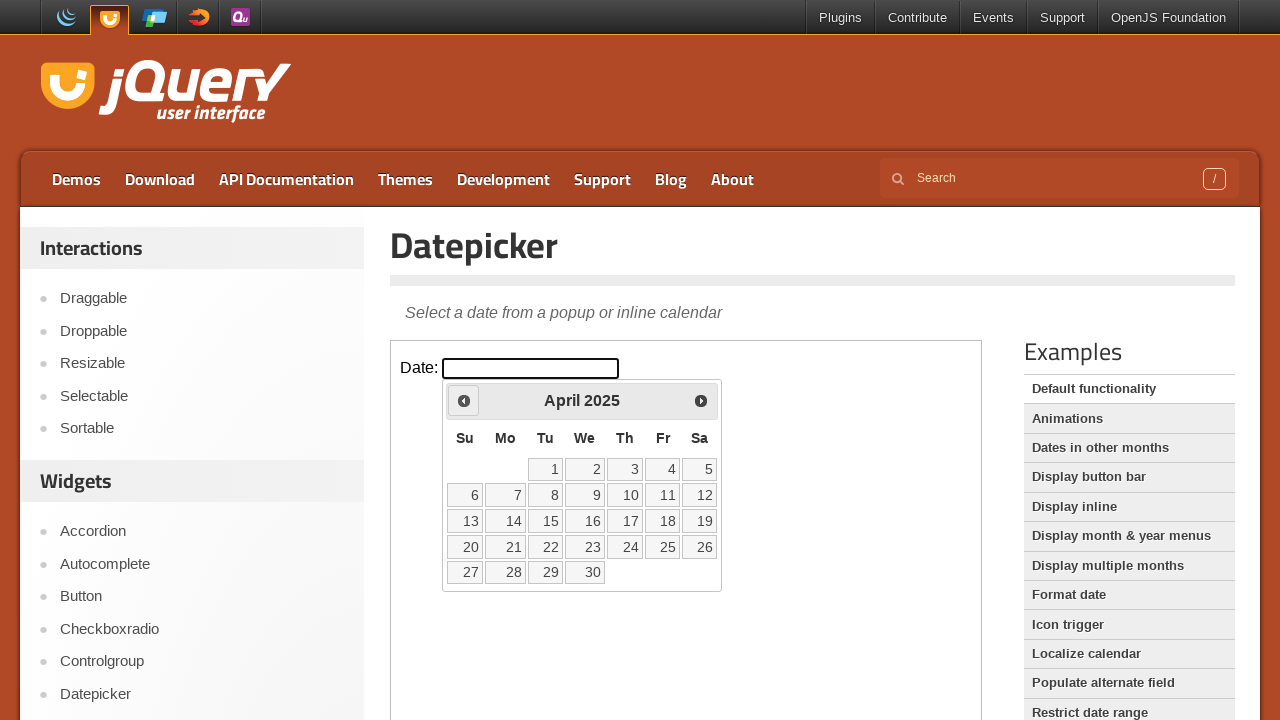

Clicked previous button to navigate backwards (current: April 2025) at (464, 400) on iframe.demo-frame >> internal:control=enter-frame >> span.ui-icon-circle-triangl
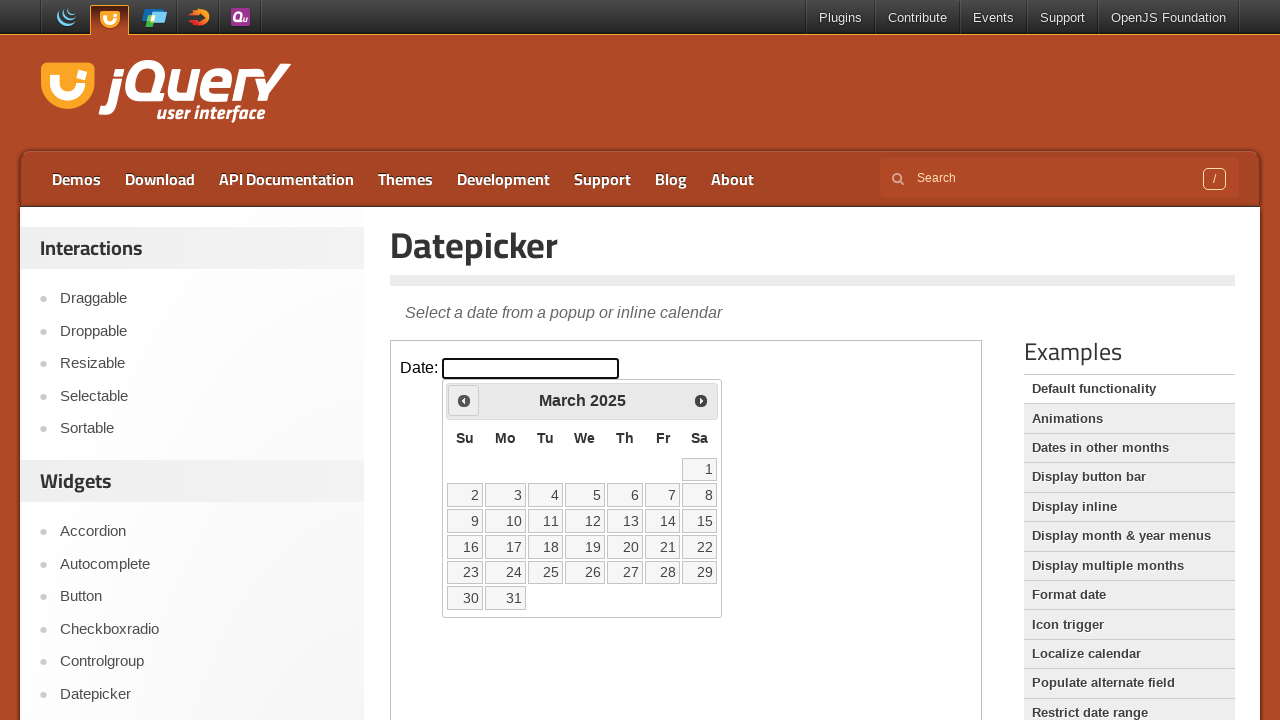

Waited for calendar to update after navigation
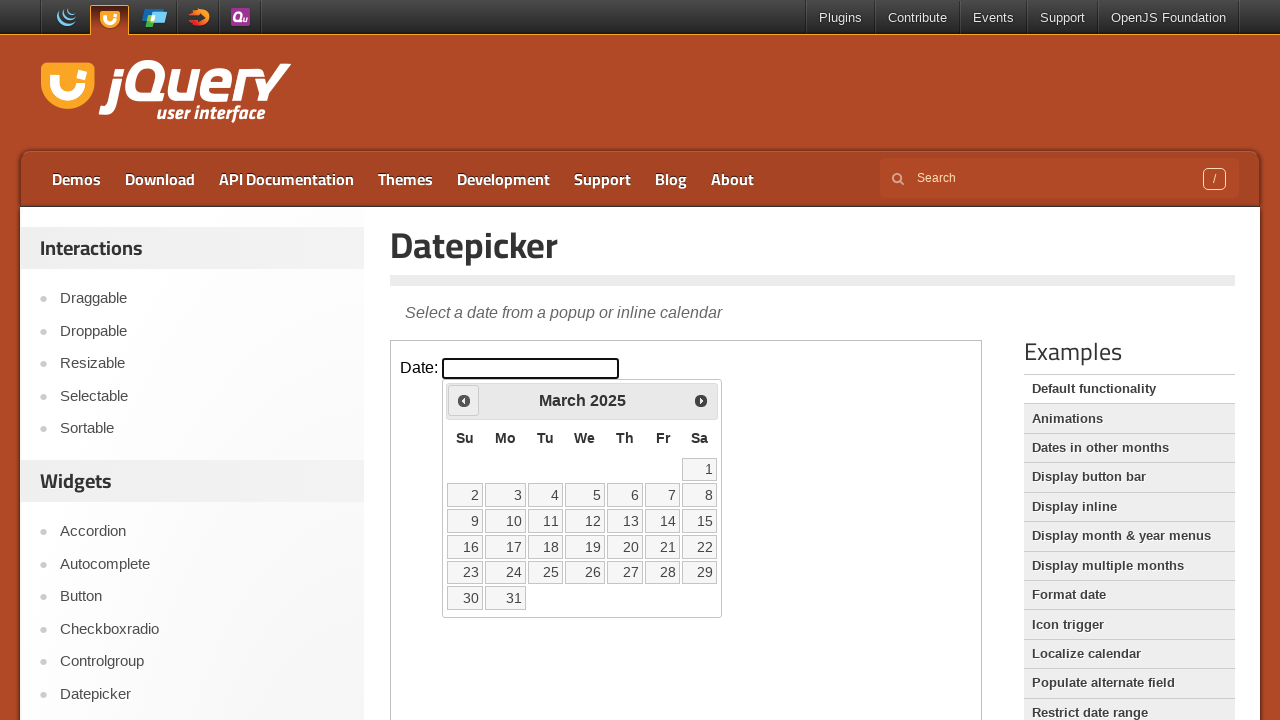

Clicked previous button to navigate backwards (current: March 2025) at (464, 400) on iframe.demo-frame >> internal:control=enter-frame >> span.ui-icon-circle-triangl
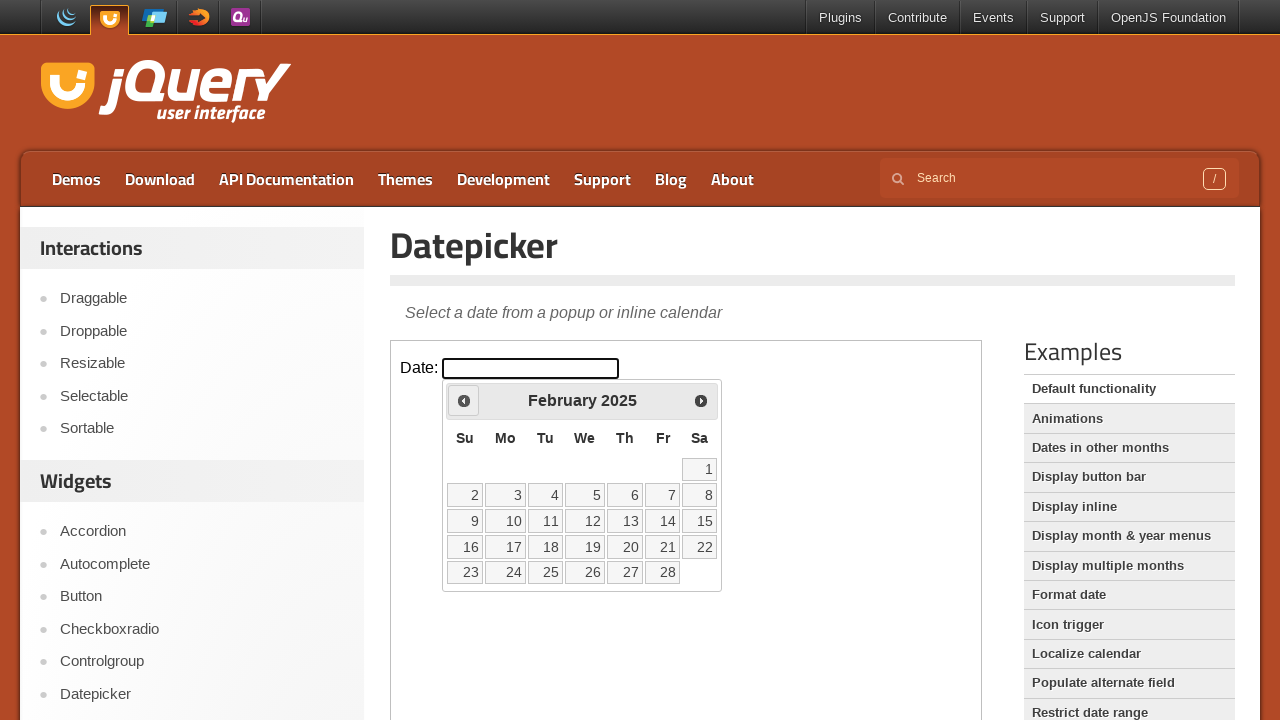

Waited for calendar to update after navigation
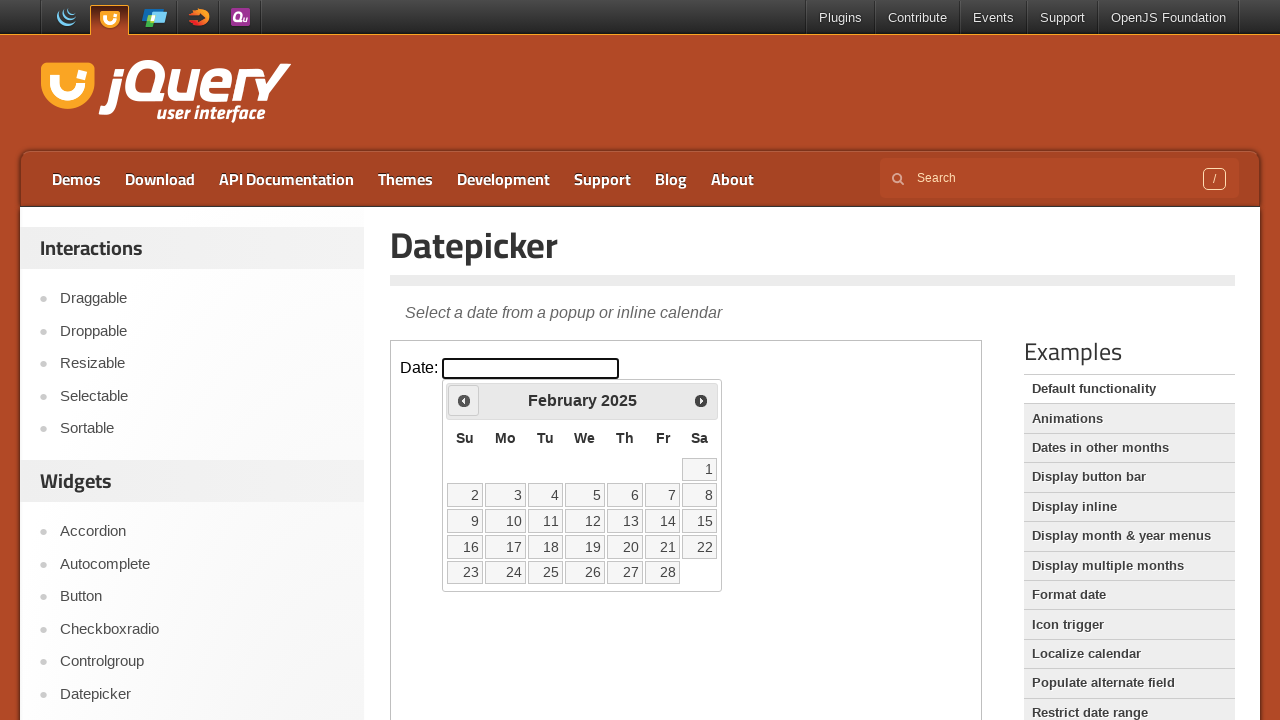

Clicked previous button to navigate backwards (current: February 2025) at (464, 400) on iframe.demo-frame >> internal:control=enter-frame >> span.ui-icon-circle-triangl
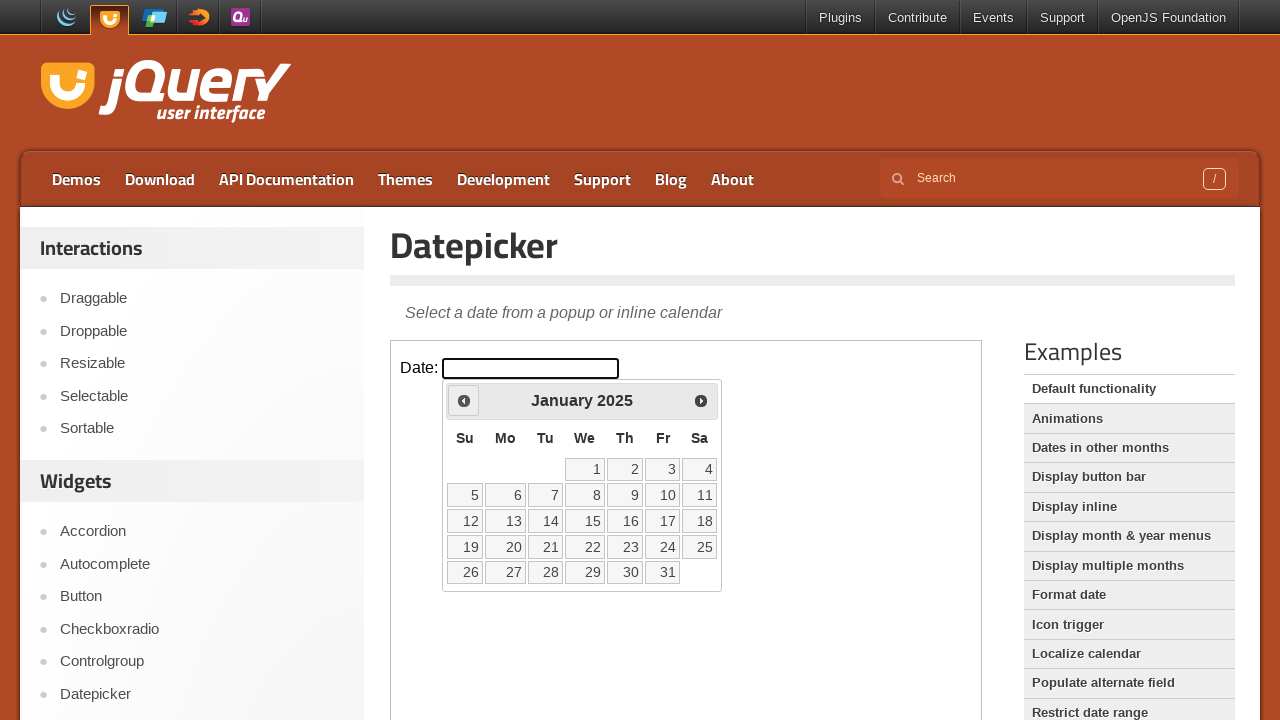

Waited for calendar to update after navigation
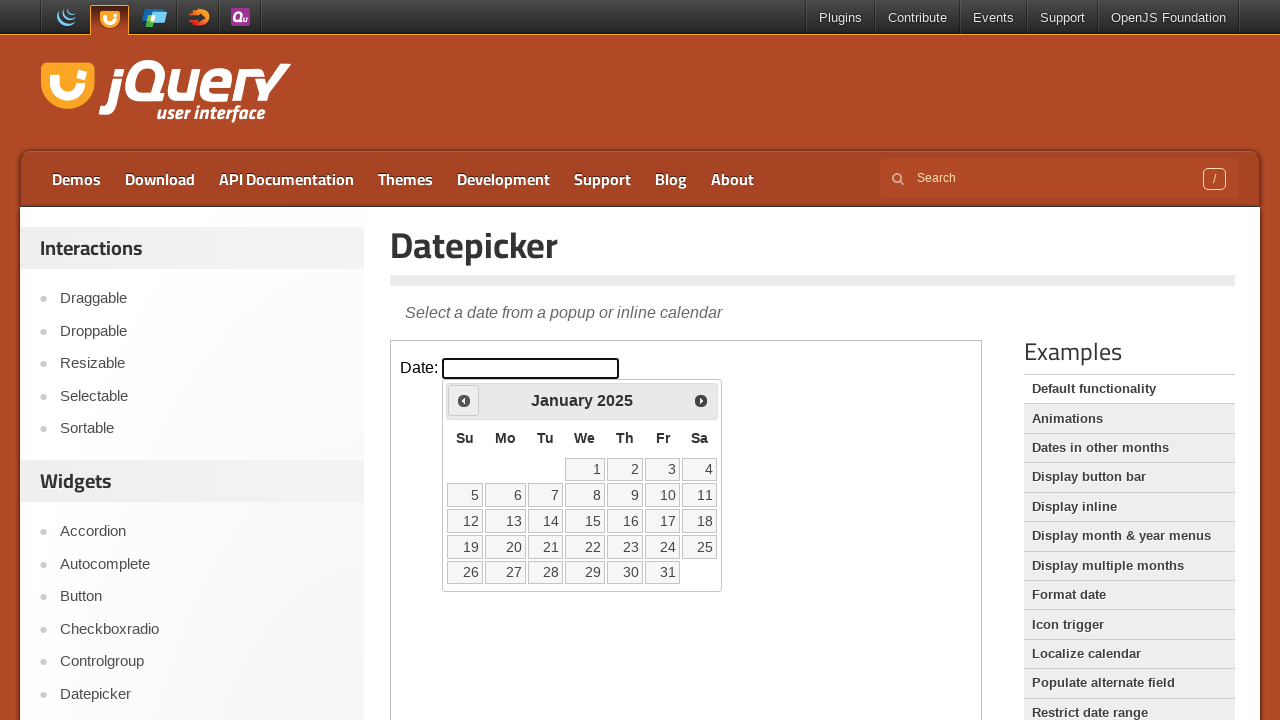

Clicked previous button to navigate backwards (current: January 2025) at (464, 400) on iframe.demo-frame >> internal:control=enter-frame >> span.ui-icon-circle-triangl
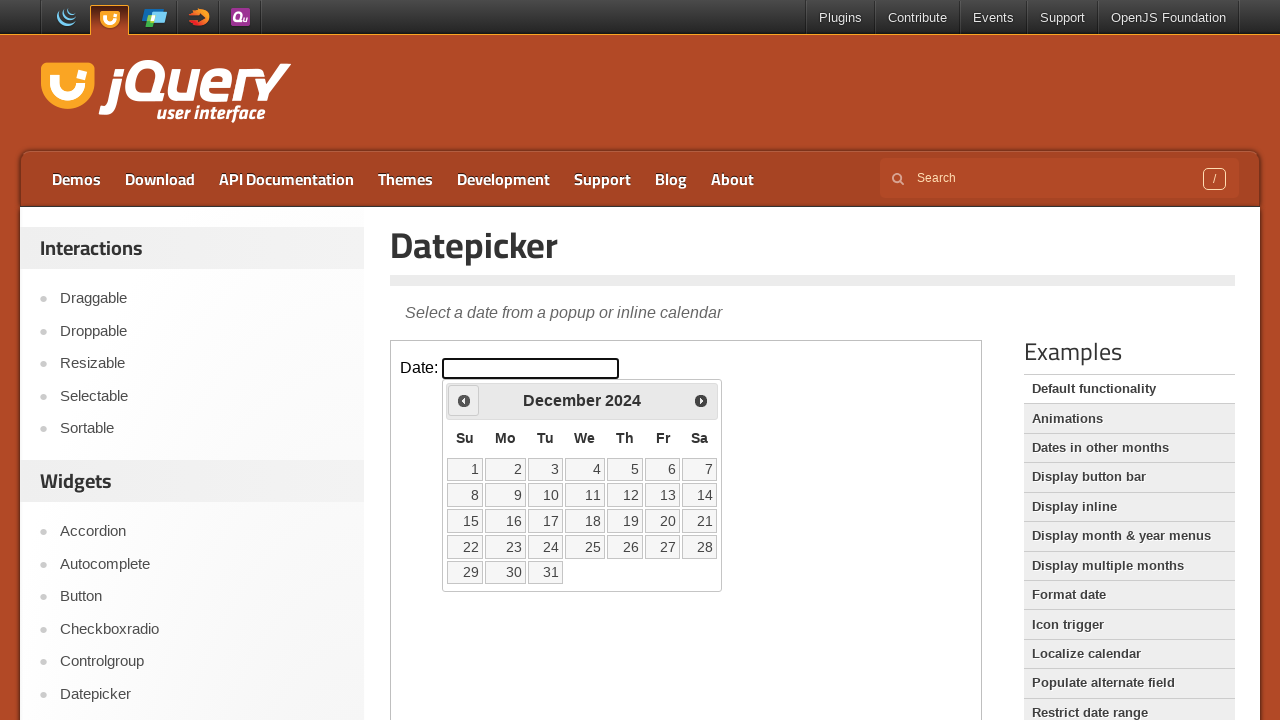

Waited for calendar to update after navigation
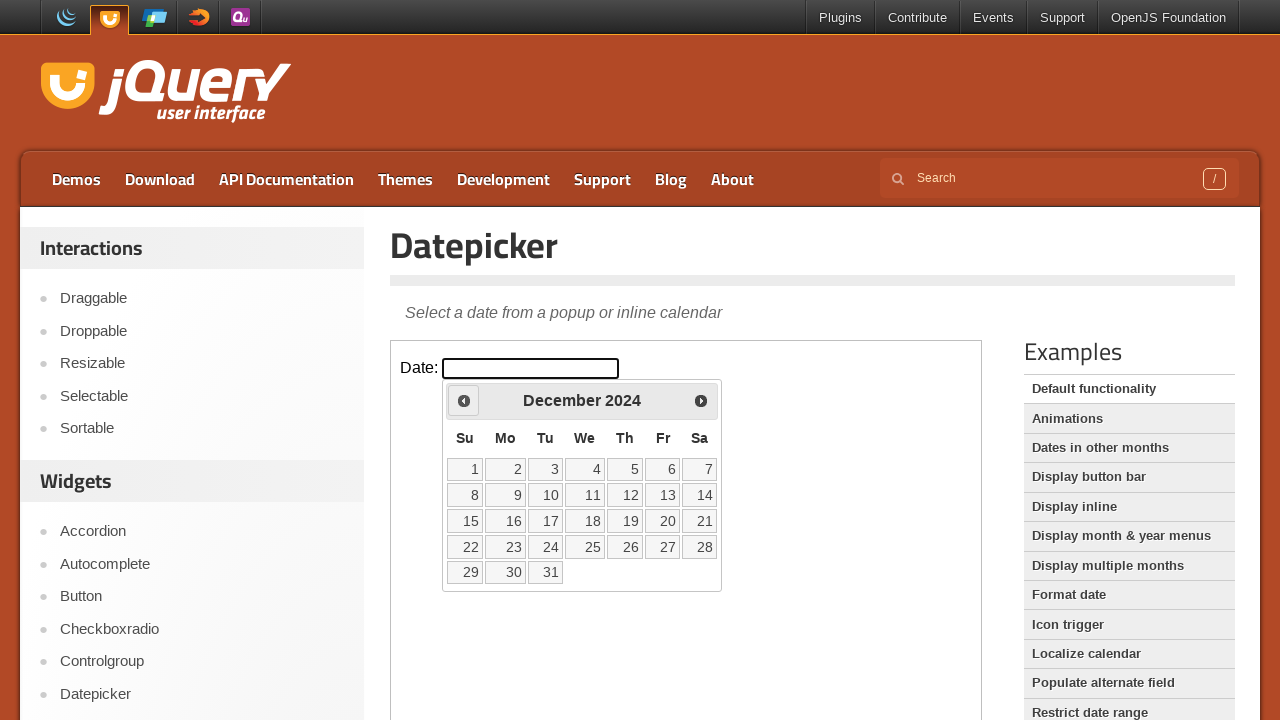

Clicked previous button to navigate backwards (current: December 2024) at (464, 400) on iframe.demo-frame >> internal:control=enter-frame >> span.ui-icon-circle-triangl
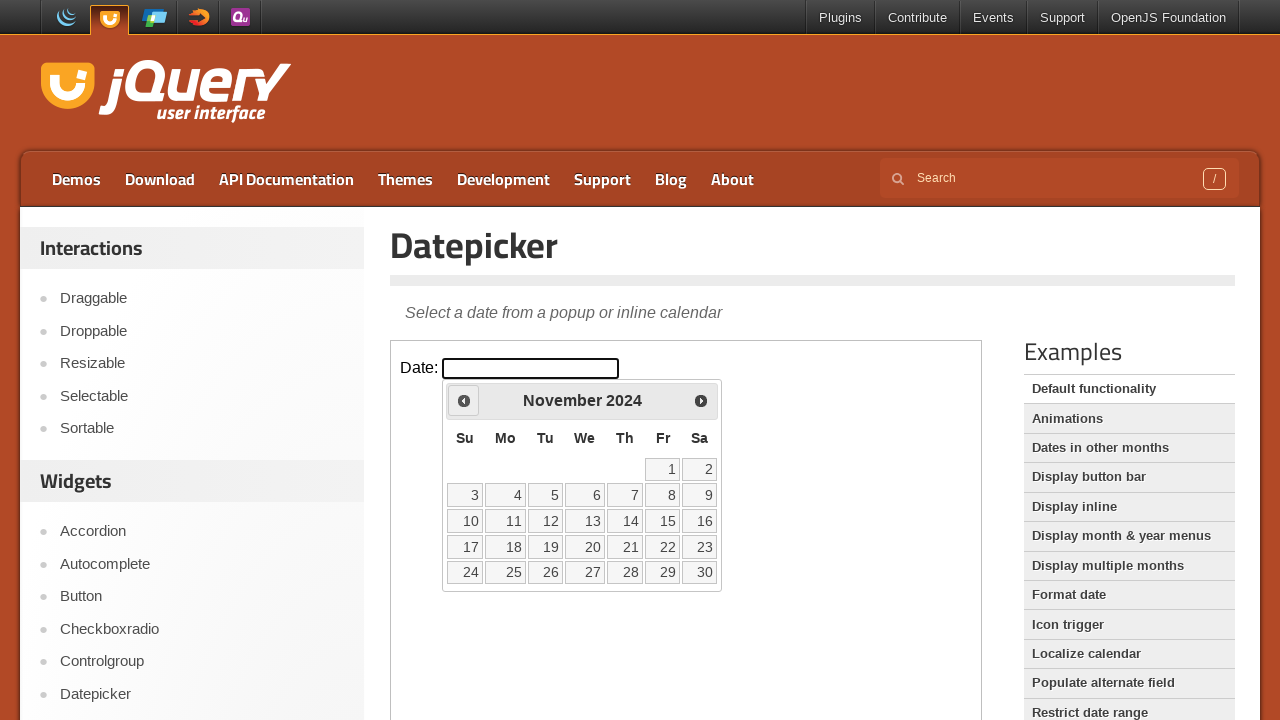

Waited for calendar to update after navigation
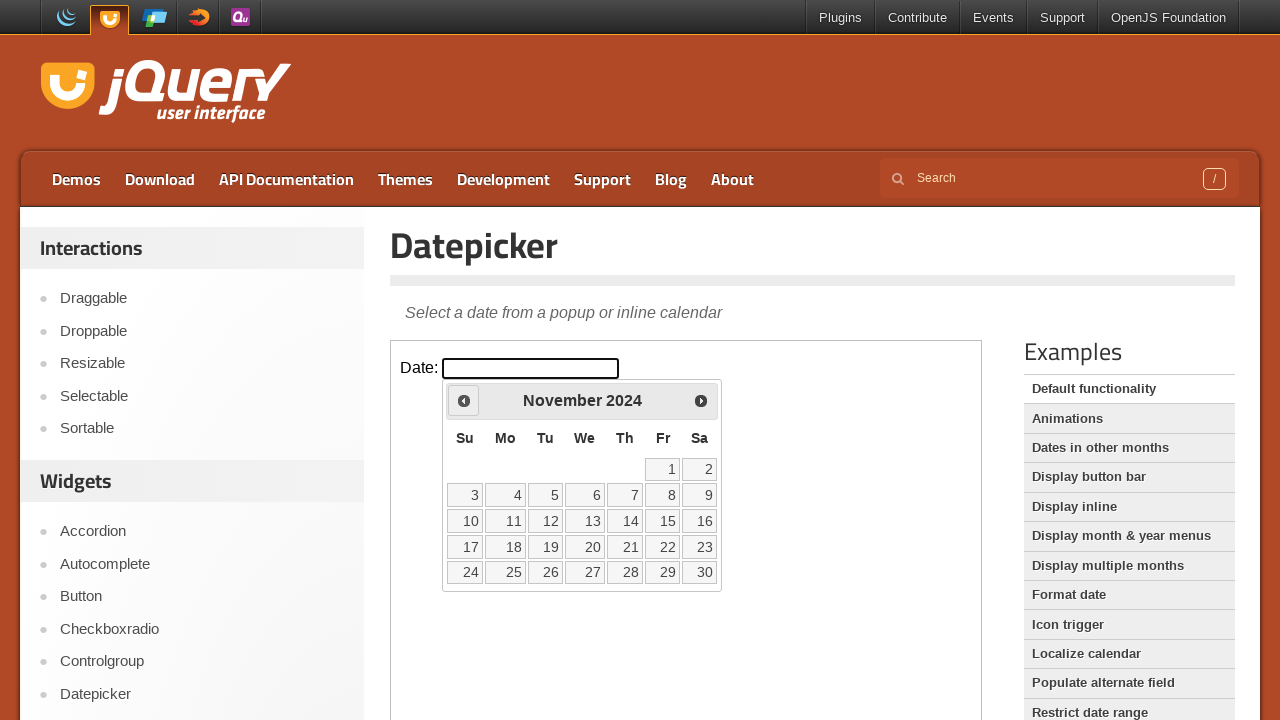

Clicked previous button to navigate backwards (current: November 2024) at (464, 400) on iframe.demo-frame >> internal:control=enter-frame >> span.ui-icon-circle-triangl
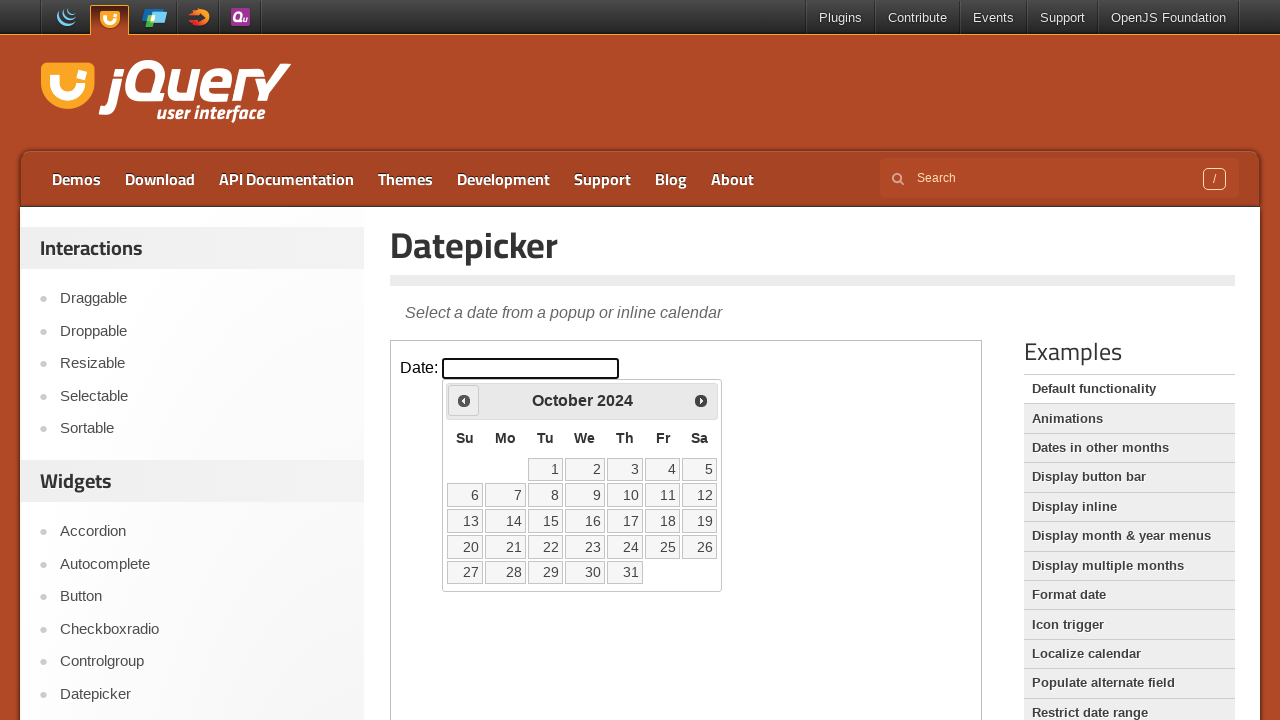

Waited for calendar to update after navigation
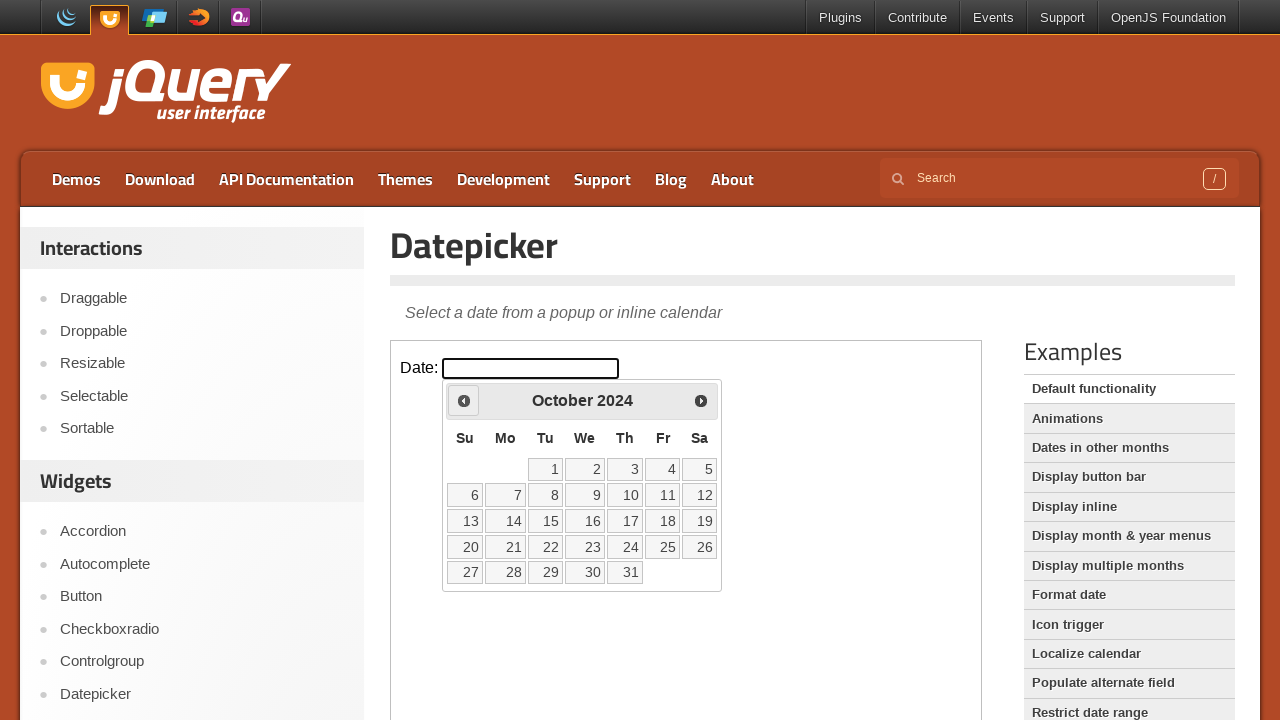

Clicked previous button to navigate backwards (current: October 2024) at (464, 400) on iframe.demo-frame >> internal:control=enter-frame >> span.ui-icon-circle-triangl
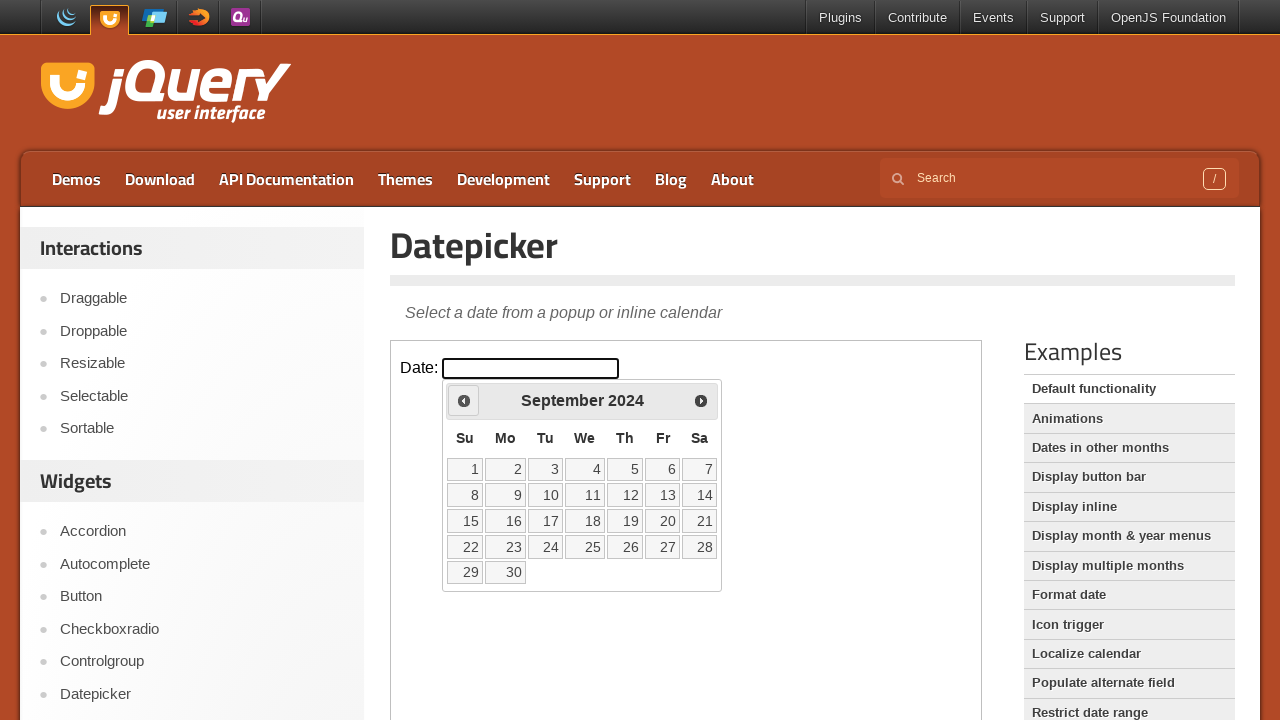

Waited for calendar to update after navigation
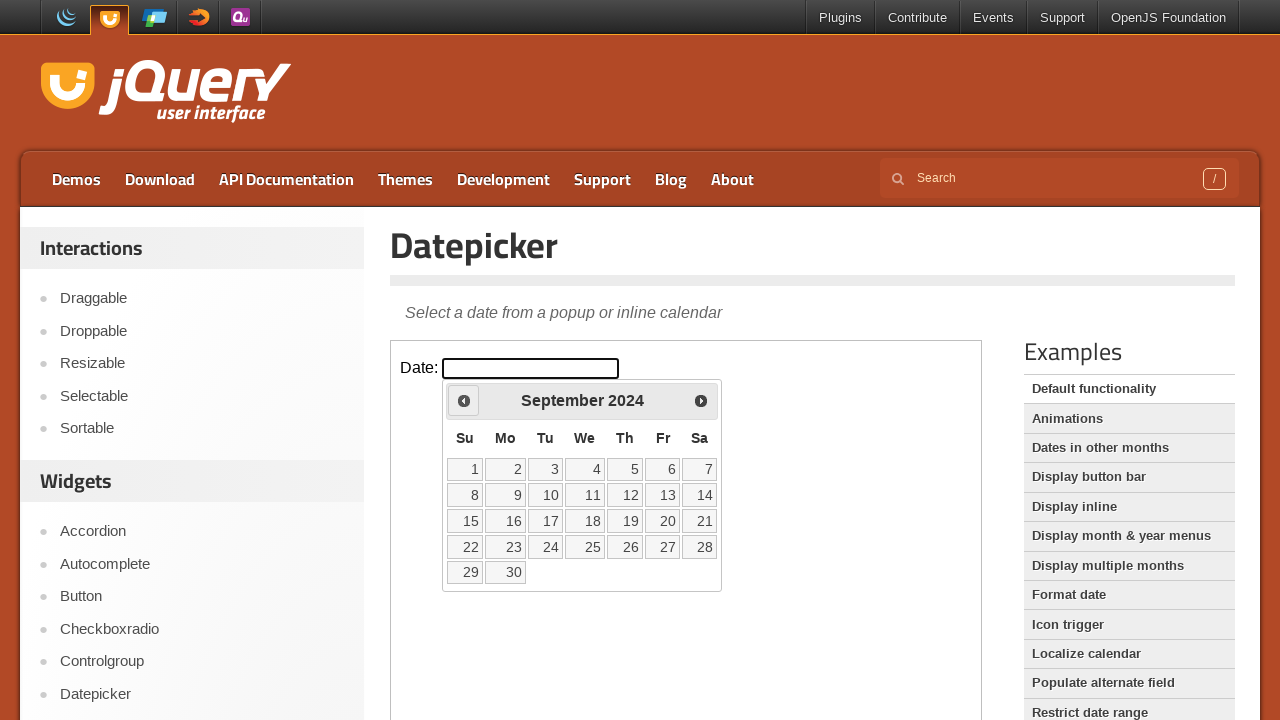

Clicked previous button to navigate backwards (current: September 2024) at (464, 400) on iframe.demo-frame >> internal:control=enter-frame >> span.ui-icon-circle-triangl
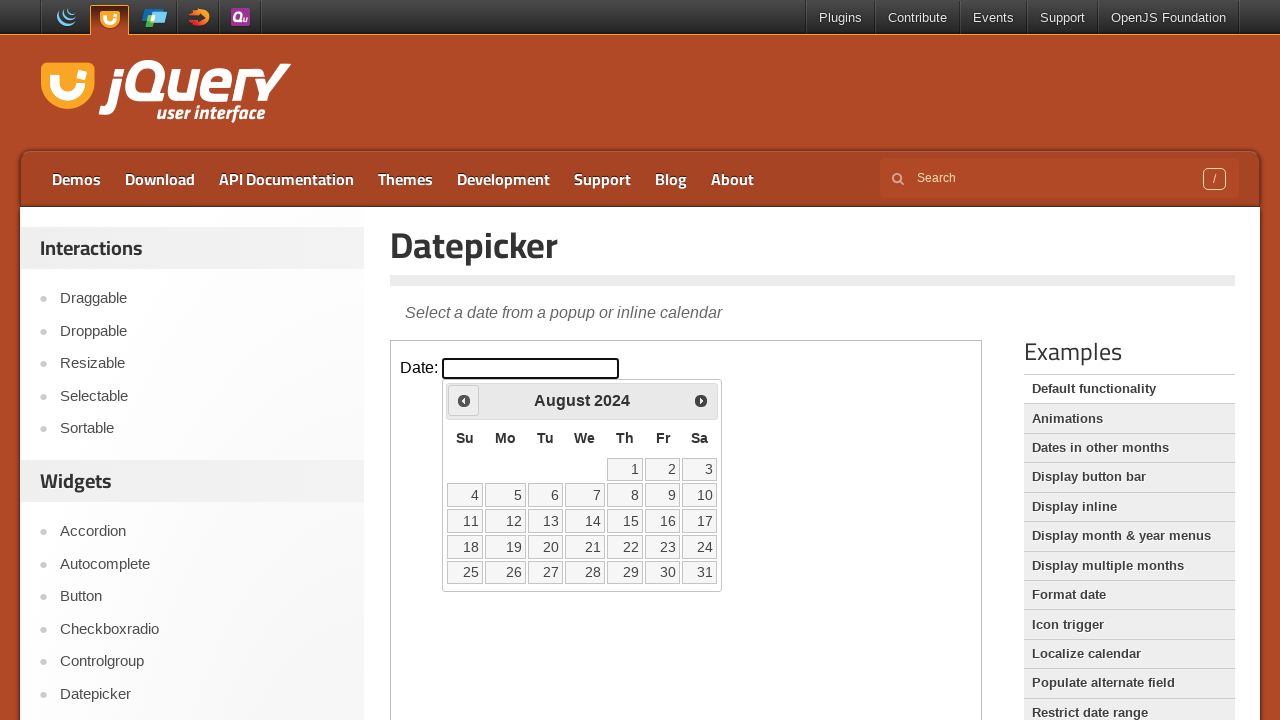

Waited for calendar to update after navigation
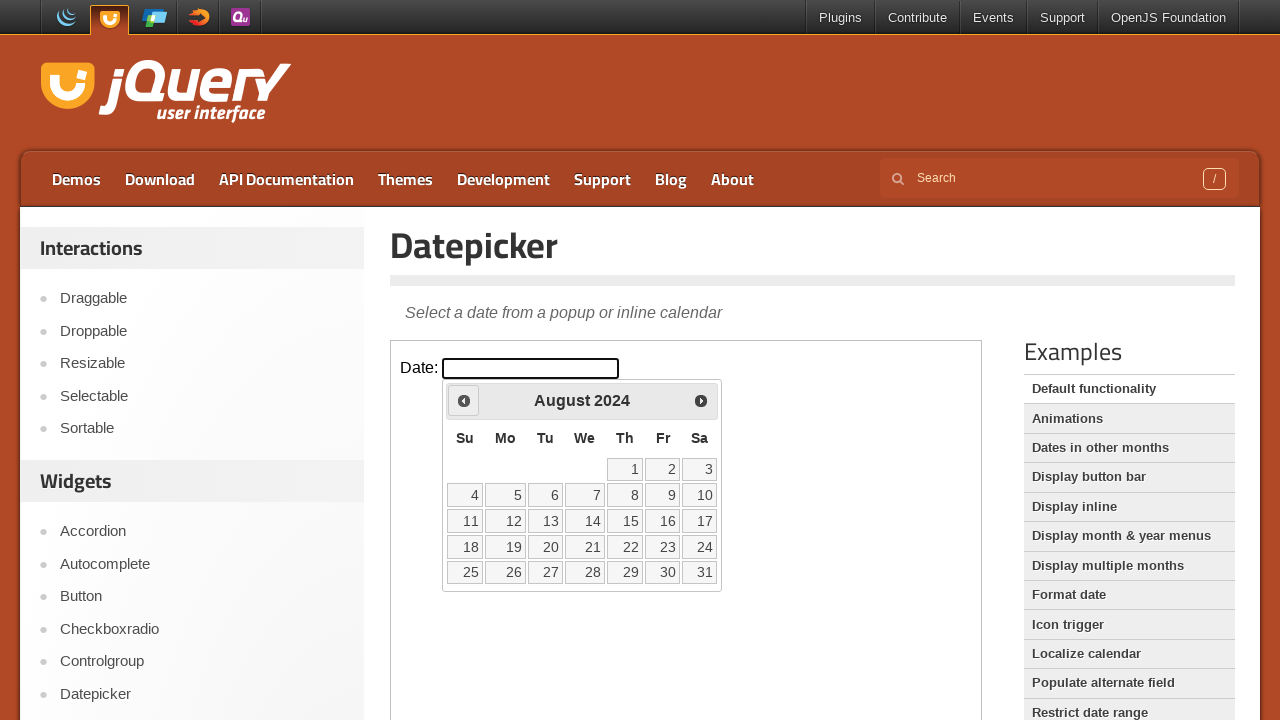

Clicked previous button to navigate backwards (current: August 2024) at (464, 400) on iframe.demo-frame >> internal:control=enter-frame >> span.ui-icon-circle-triangl
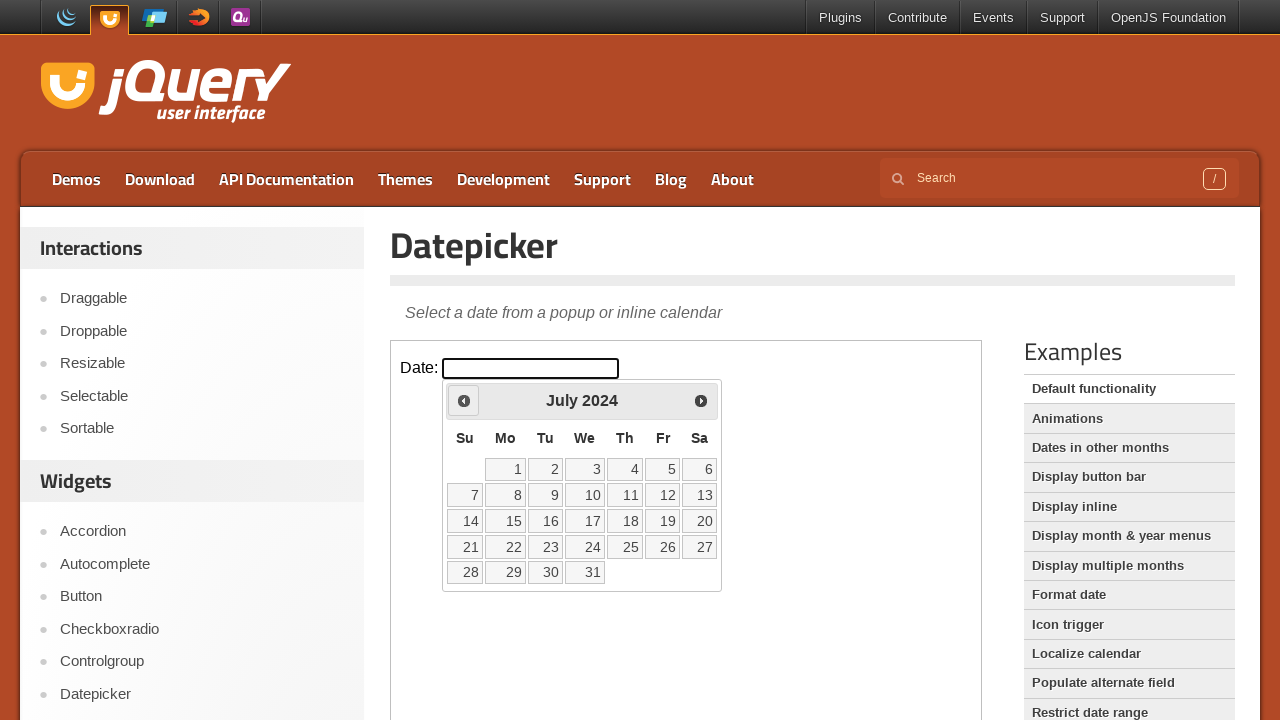

Waited for calendar to update after navigation
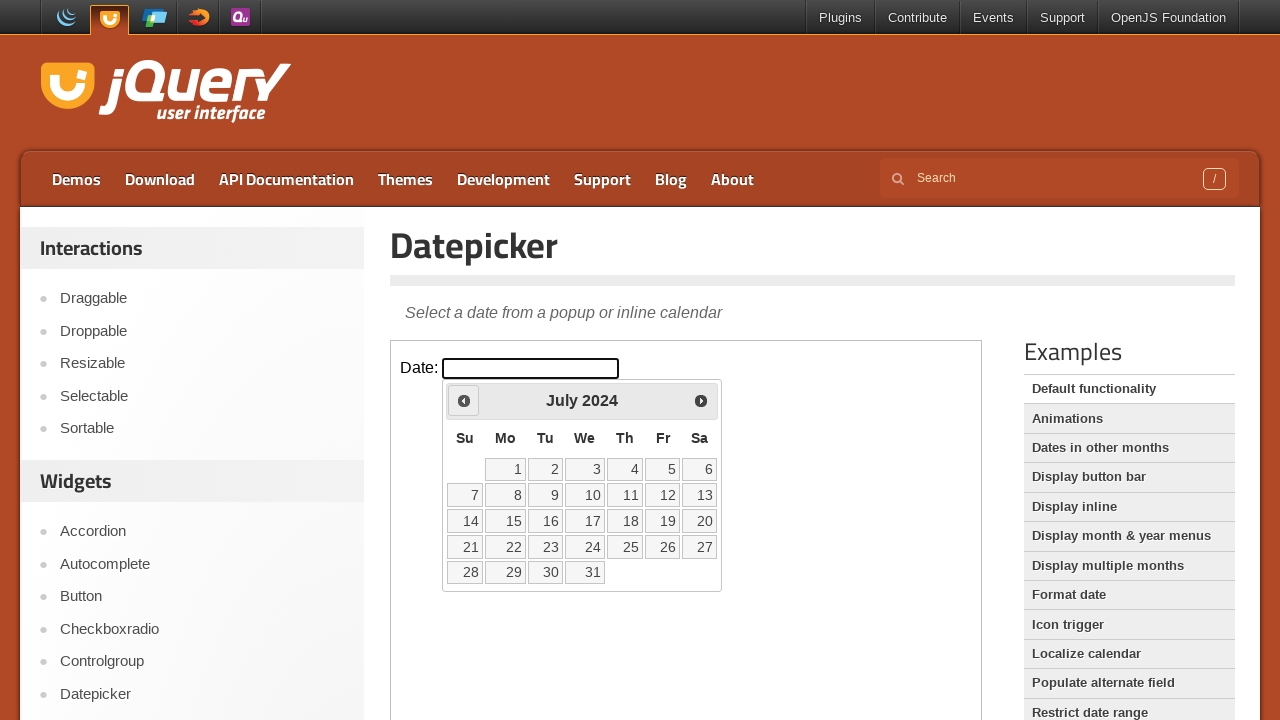

Clicked previous button to navigate backwards (current: July 2024) at (464, 400) on iframe.demo-frame >> internal:control=enter-frame >> span.ui-icon-circle-triangl
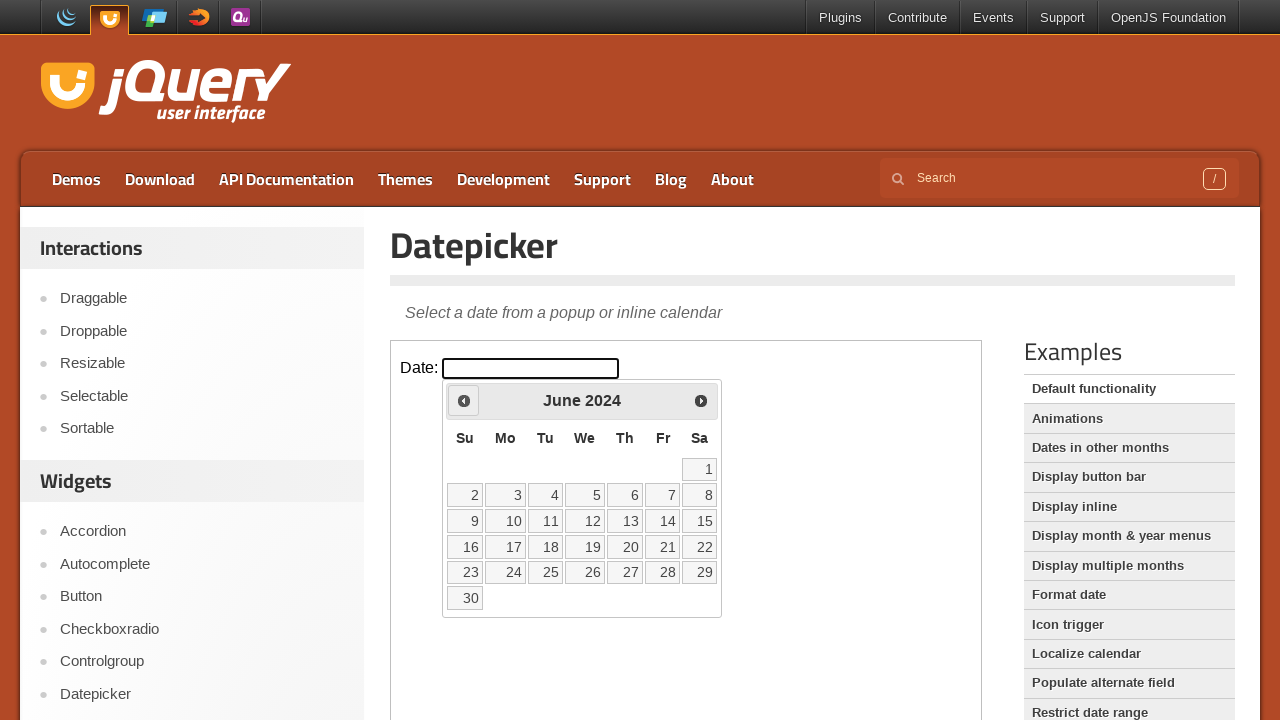

Waited for calendar to update after navigation
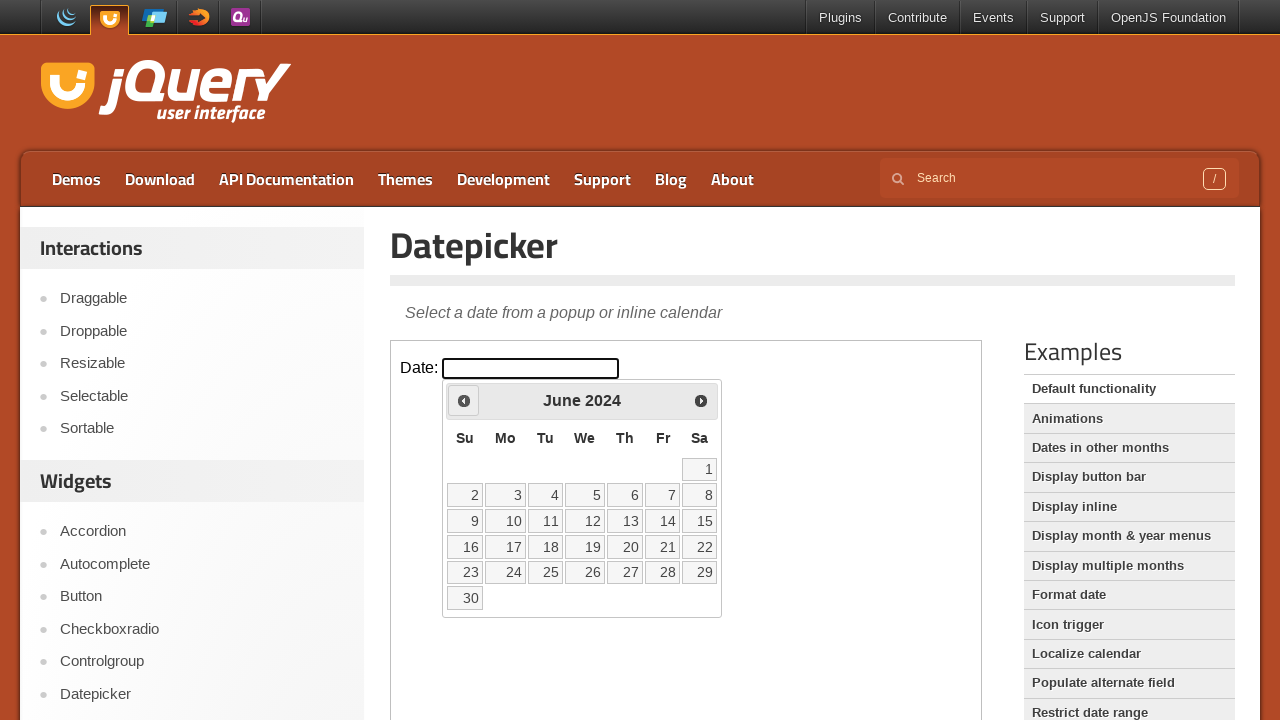

Clicked previous button to navigate backwards (current: June 2024) at (464, 400) on iframe.demo-frame >> internal:control=enter-frame >> span.ui-icon-circle-triangl
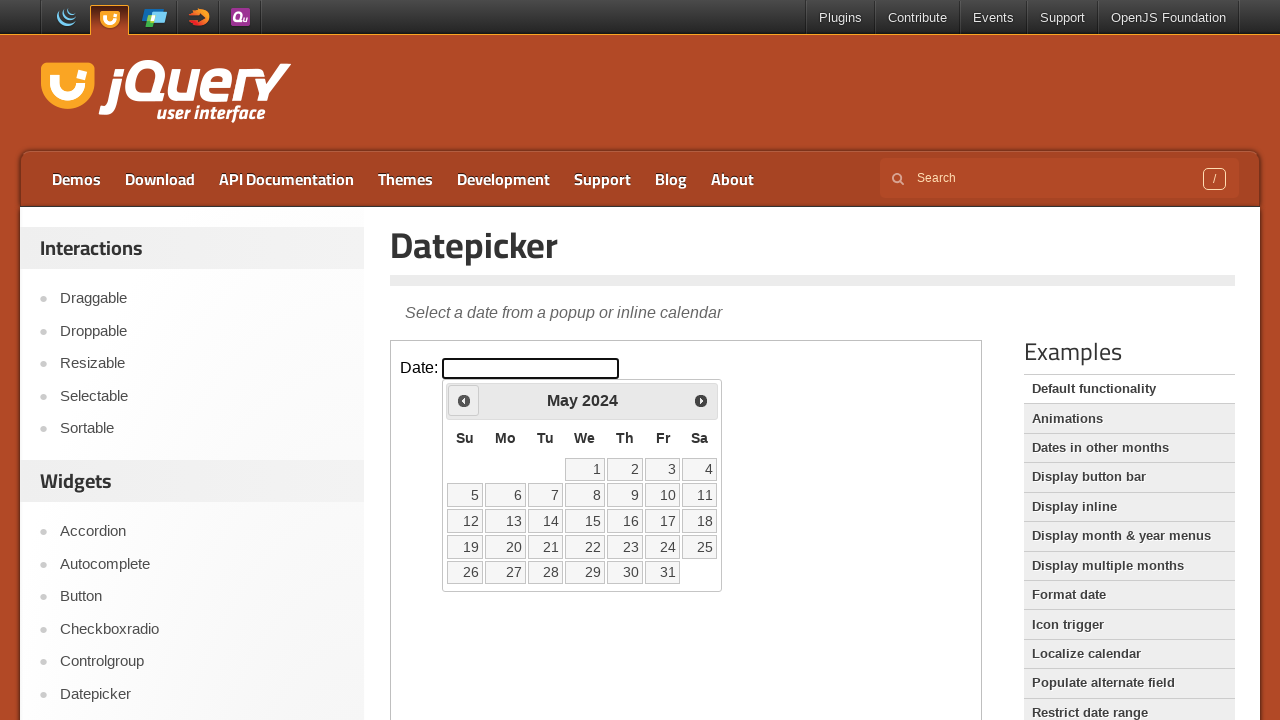

Waited for calendar to update after navigation
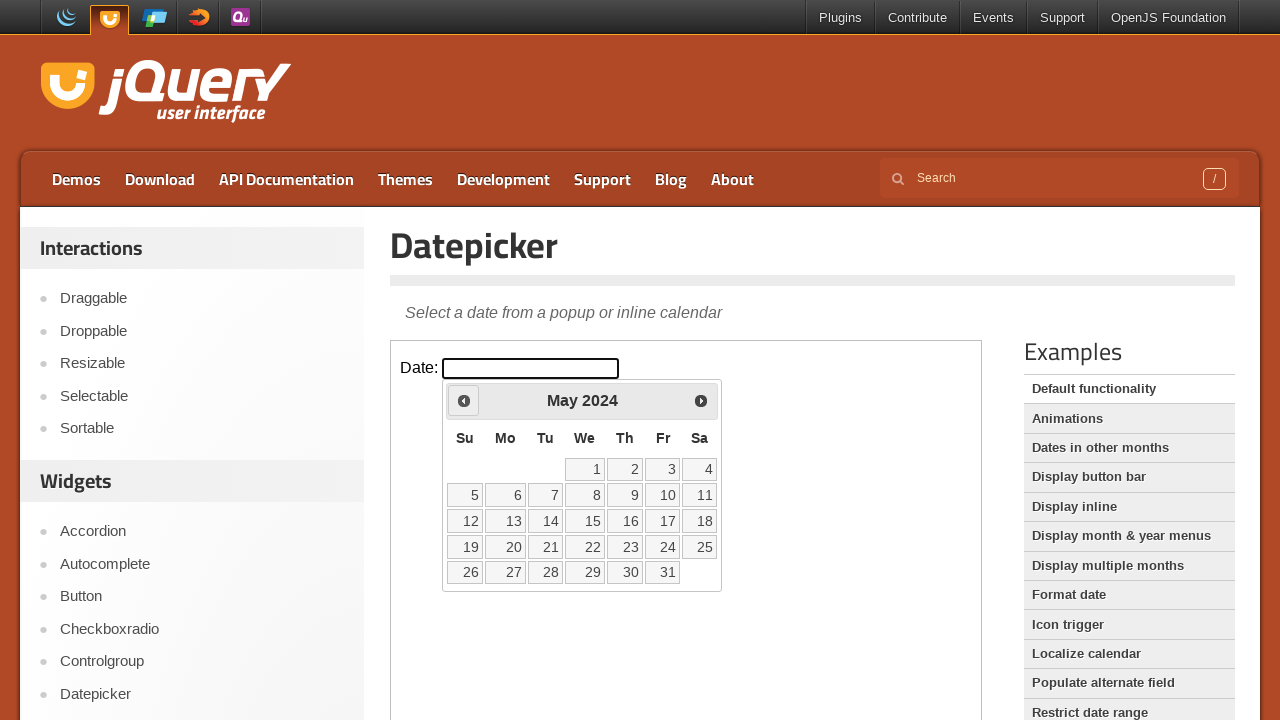

Clicked previous button to navigate backwards (current: May 2024) at (464, 400) on iframe.demo-frame >> internal:control=enter-frame >> span.ui-icon-circle-triangl
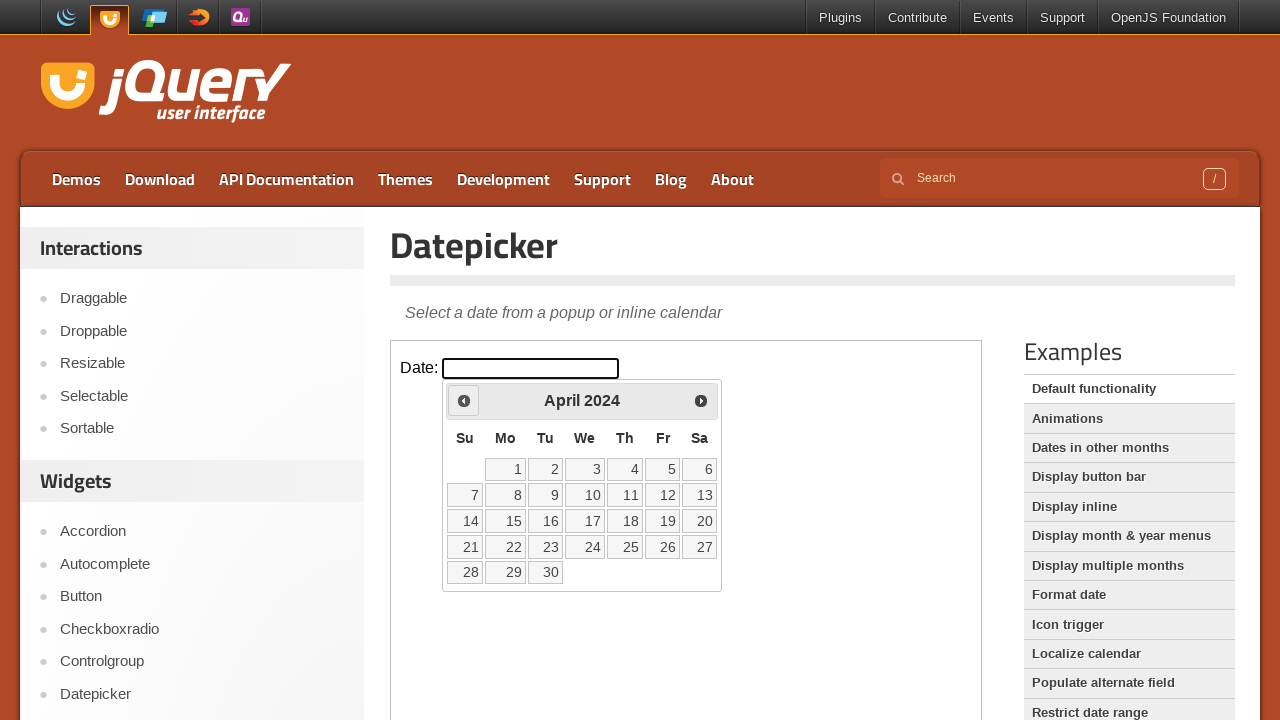

Waited for calendar to update after navigation
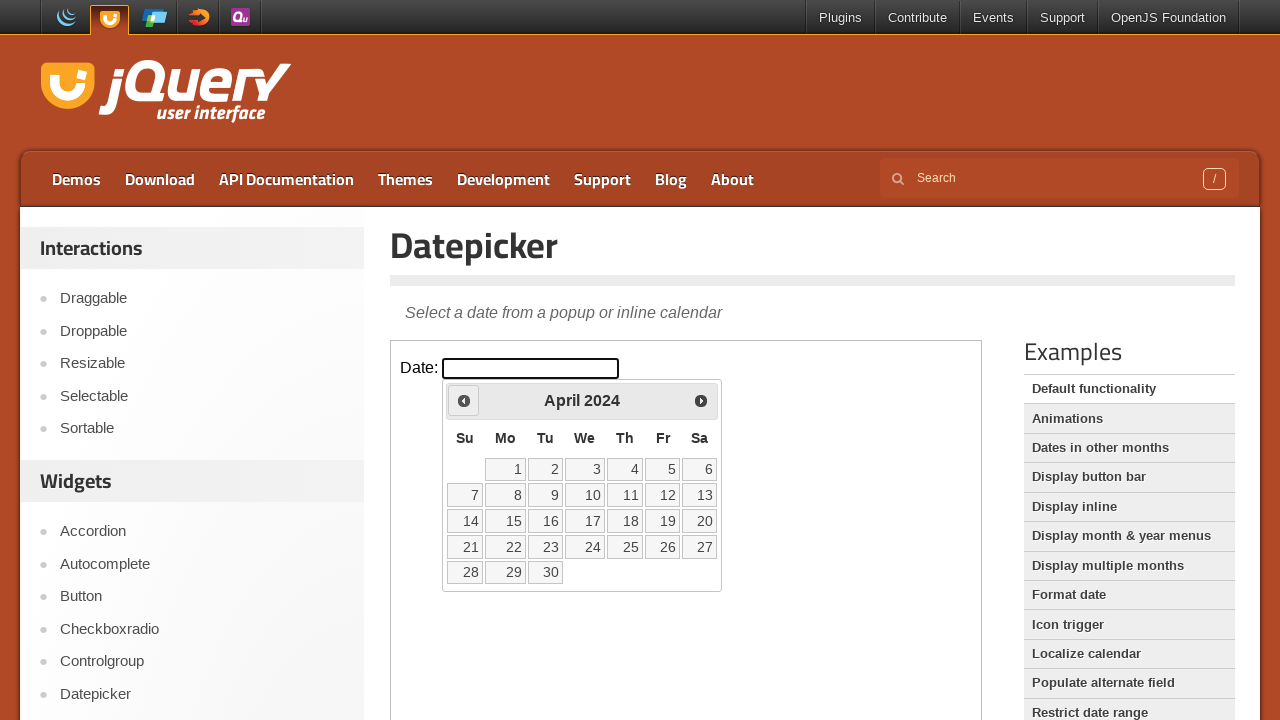

Clicked previous button to navigate backwards (current: April 2024) at (464, 400) on iframe.demo-frame >> internal:control=enter-frame >> span.ui-icon-circle-triangl
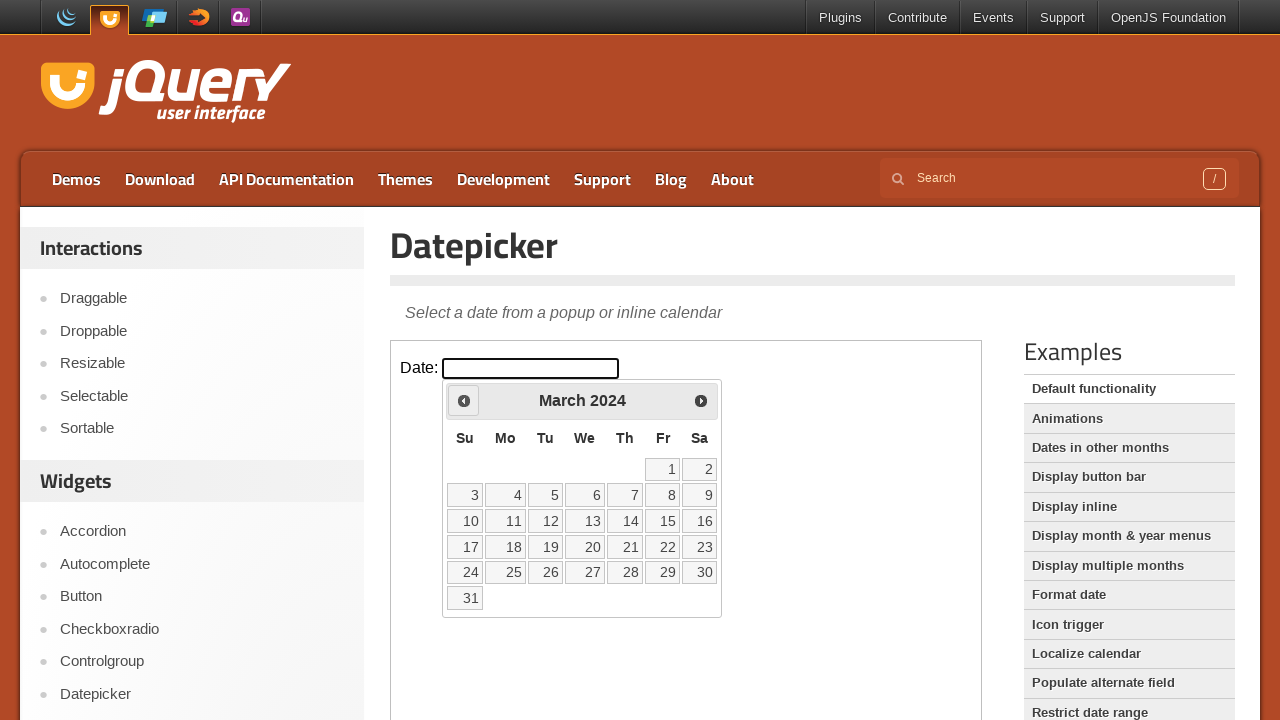

Waited for calendar to update after navigation
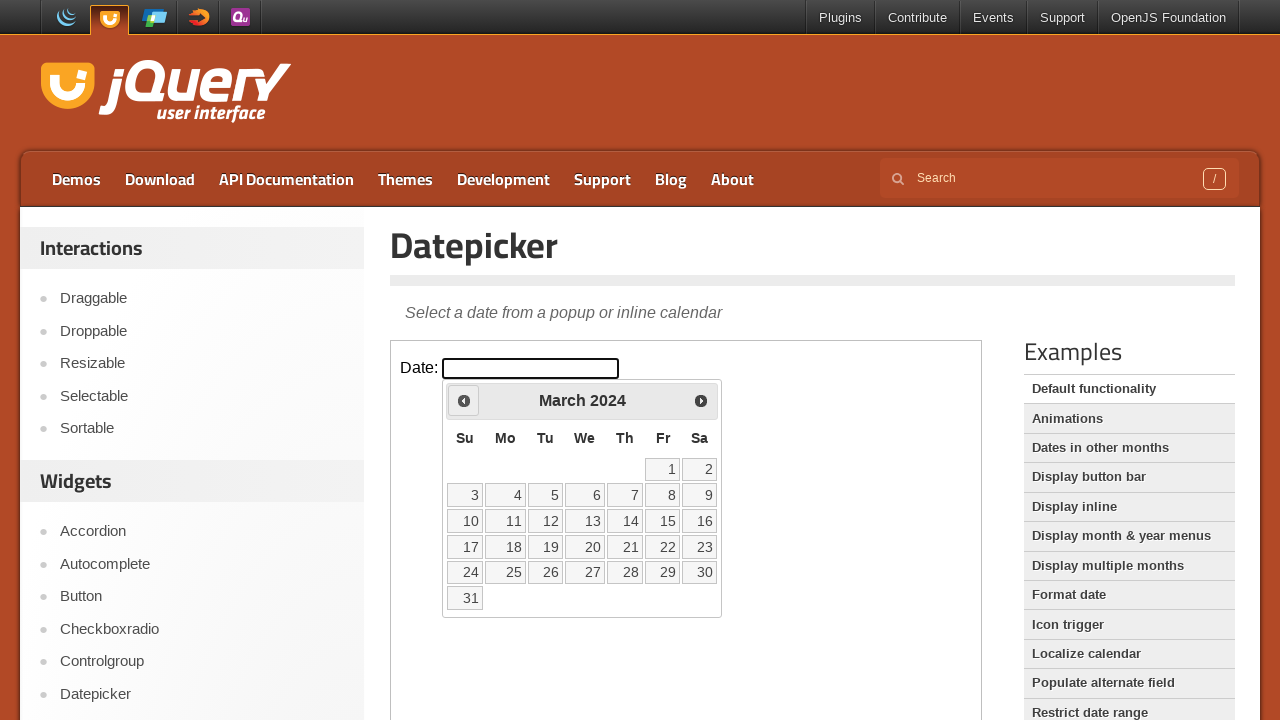

Clicked previous button to navigate backwards (current: March 2024) at (464, 400) on iframe.demo-frame >> internal:control=enter-frame >> span.ui-icon-circle-triangl
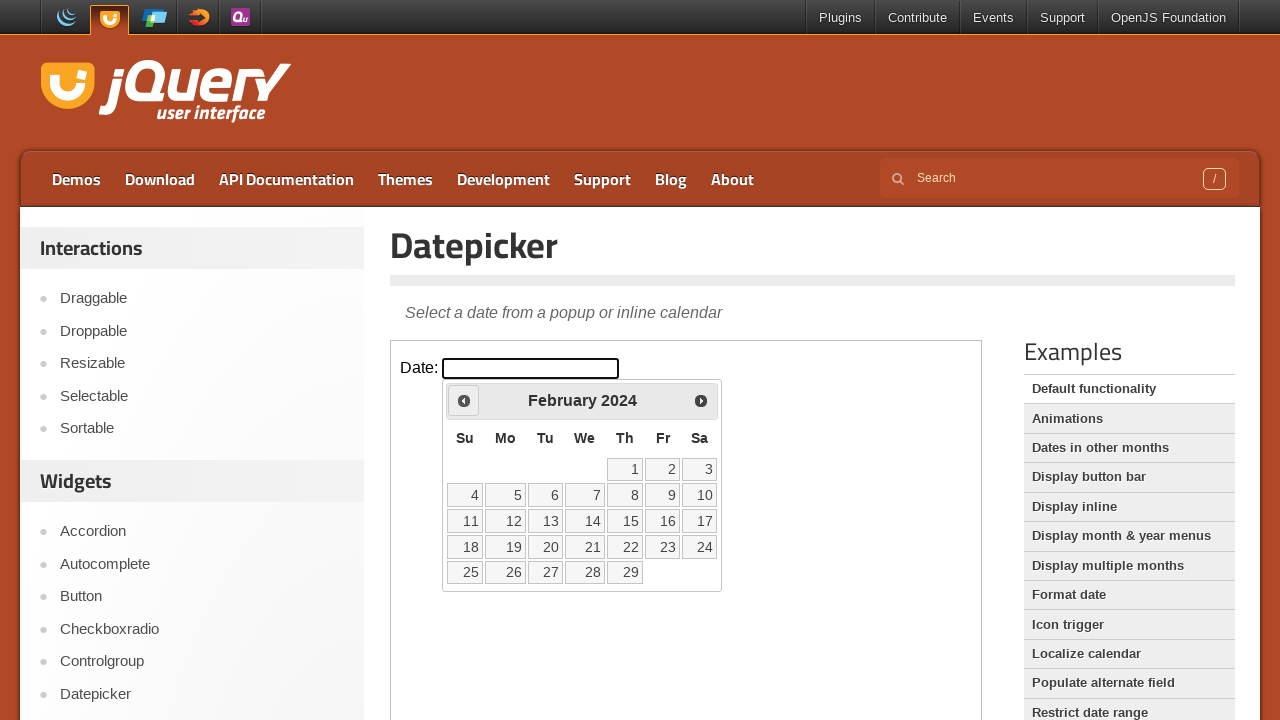

Waited for calendar to update after navigation
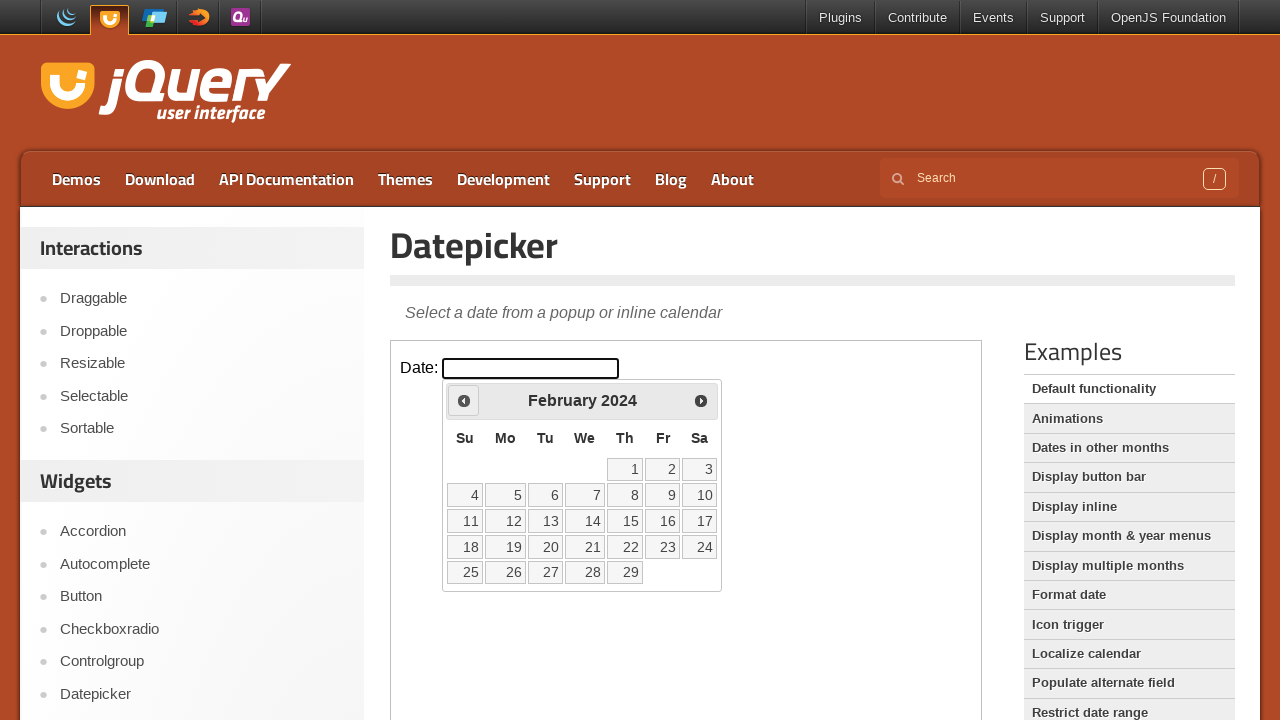

Clicked previous button to navigate backwards (current: February 2024) at (464, 400) on iframe.demo-frame >> internal:control=enter-frame >> span.ui-icon-circle-triangl
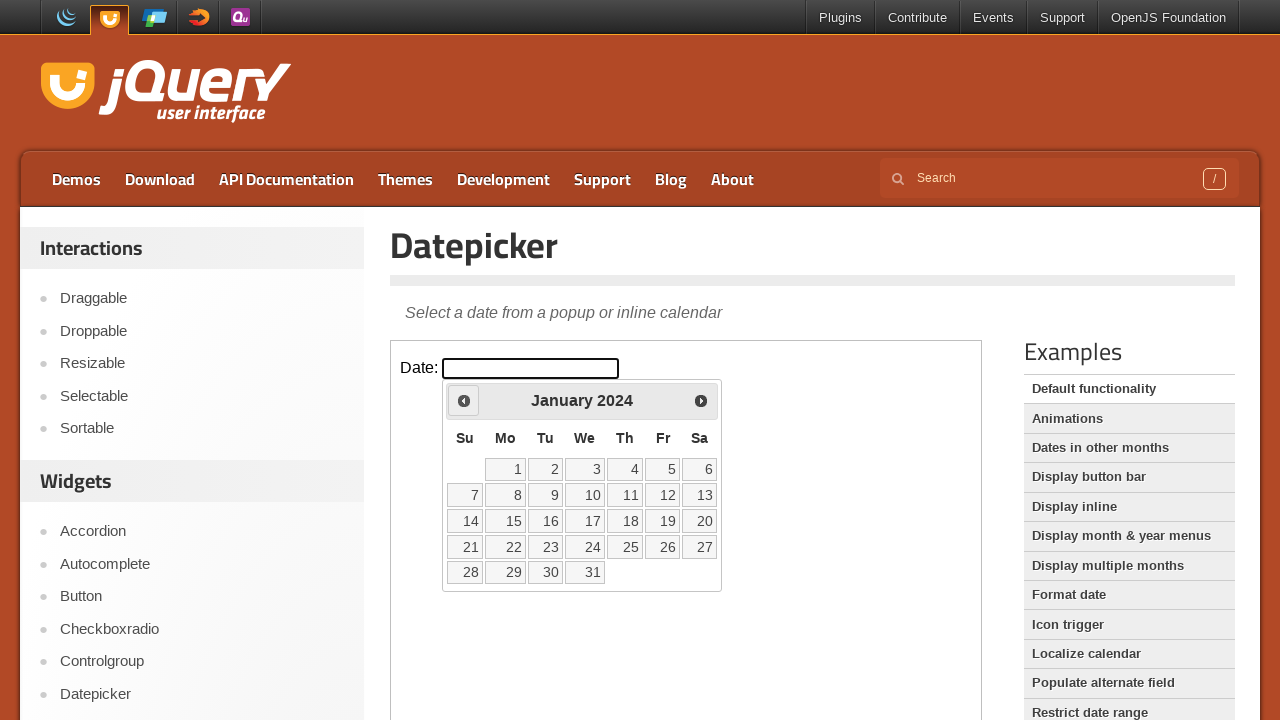

Waited for calendar to update after navigation
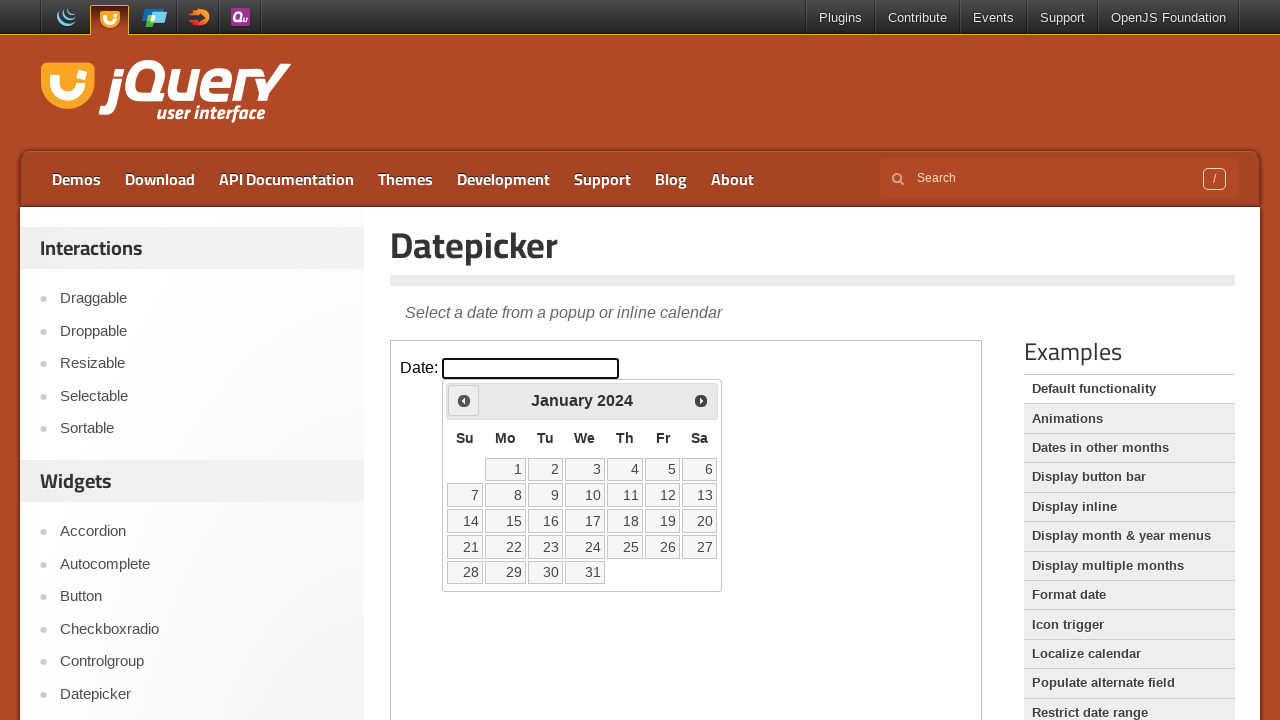

Clicked previous button to navigate backwards (current: January 2024) at (464, 400) on iframe.demo-frame >> internal:control=enter-frame >> span.ui-icon-circle-triangl
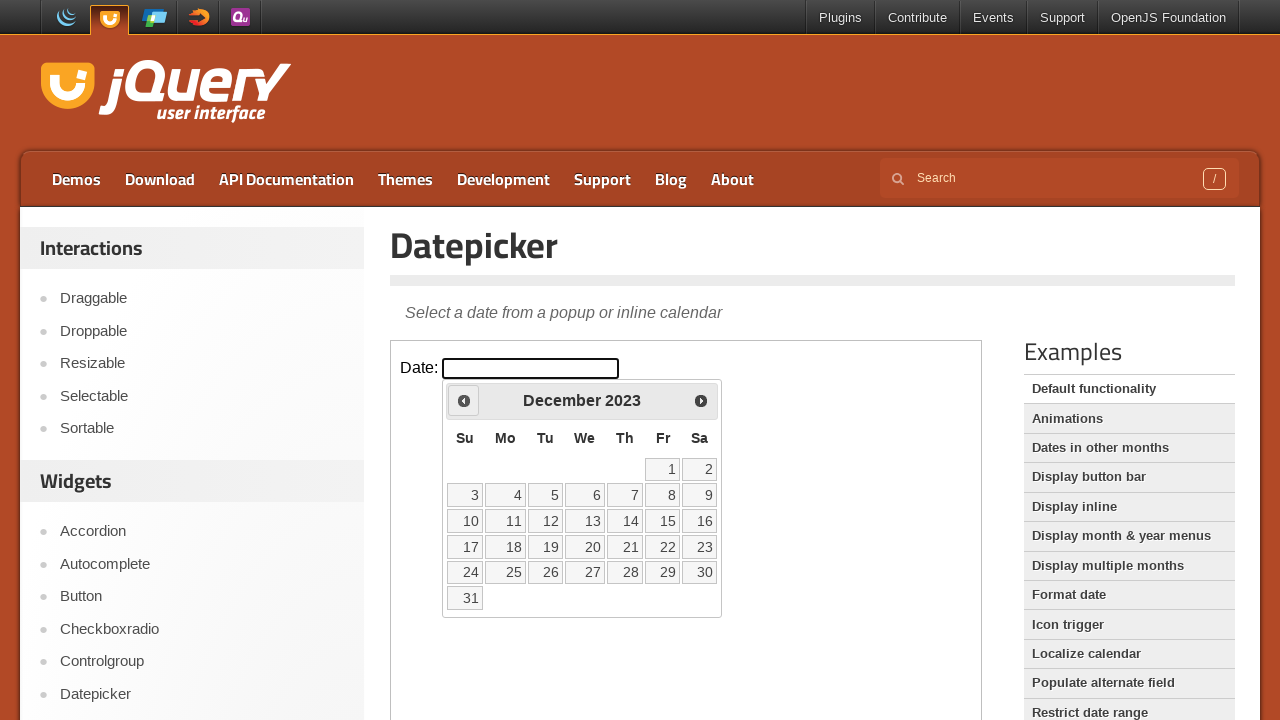

Waited for calendar to update after navigation
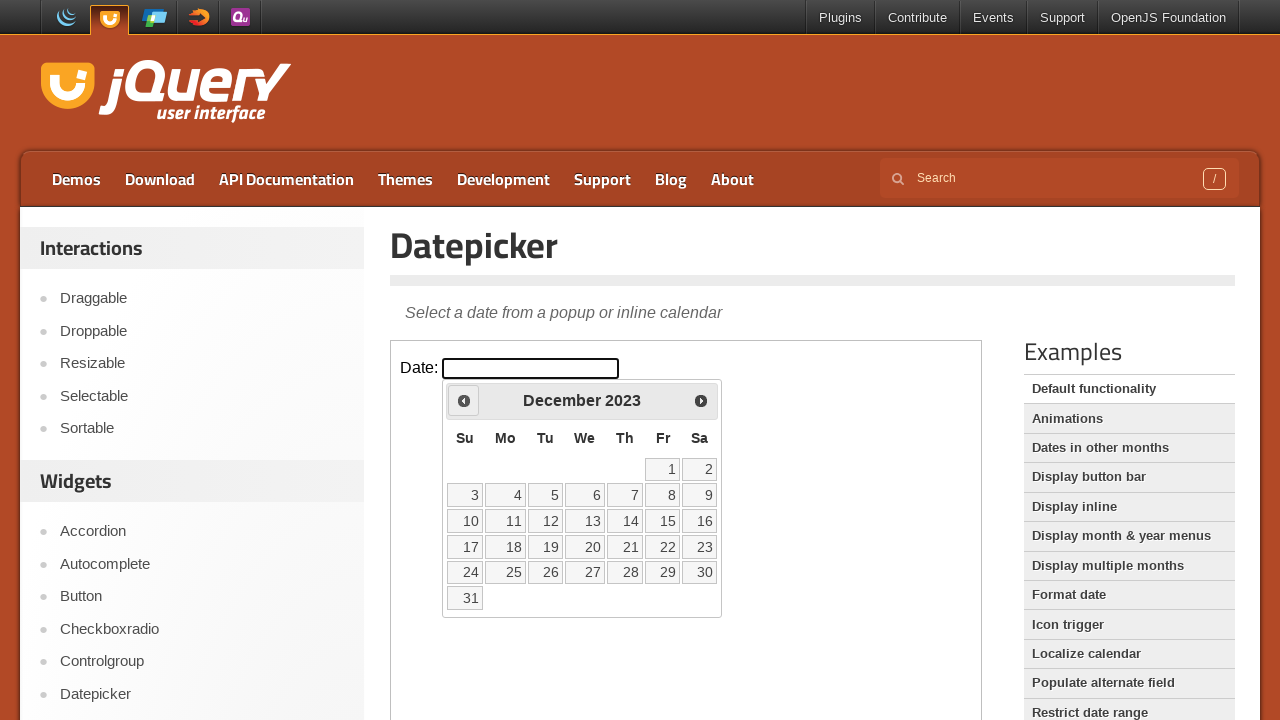

Clicked previous button to navigate backwards (current: December 2023) at (464, 400) on iframe.demo-frame >> internal:control=enter-frame >> span.ui-icon-circle-triangl
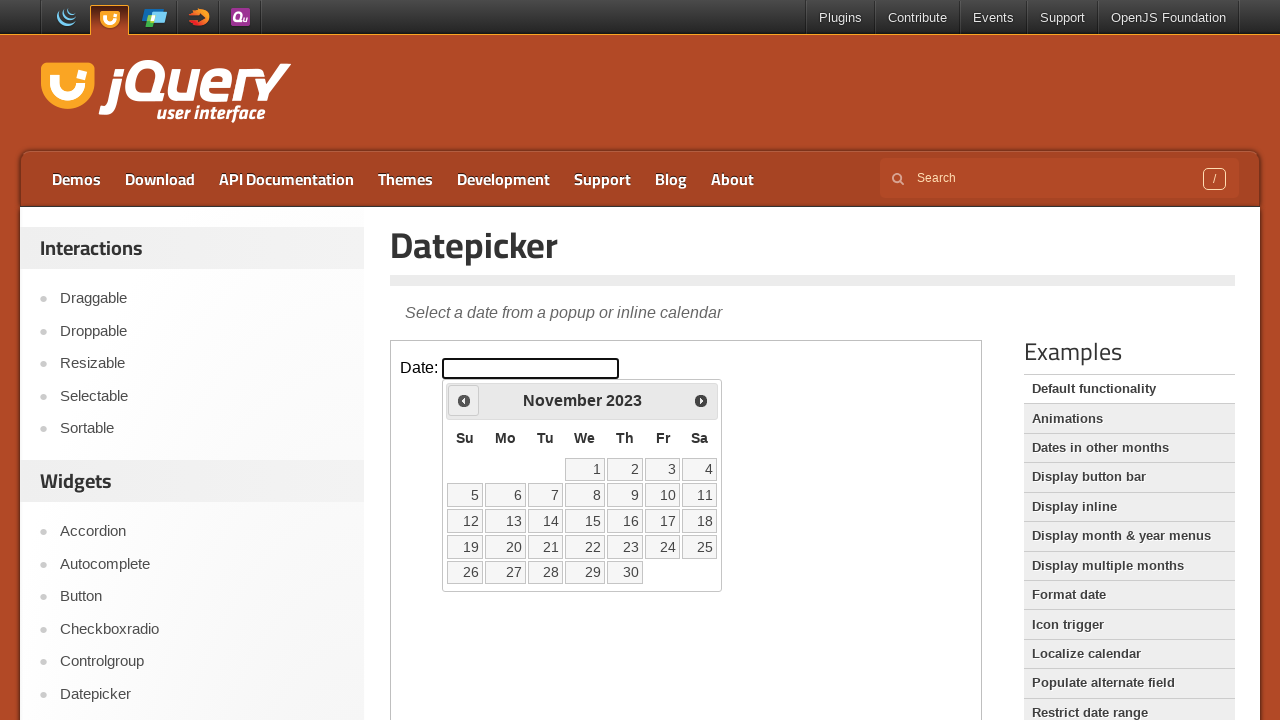

Waited for calendar to update after navigation
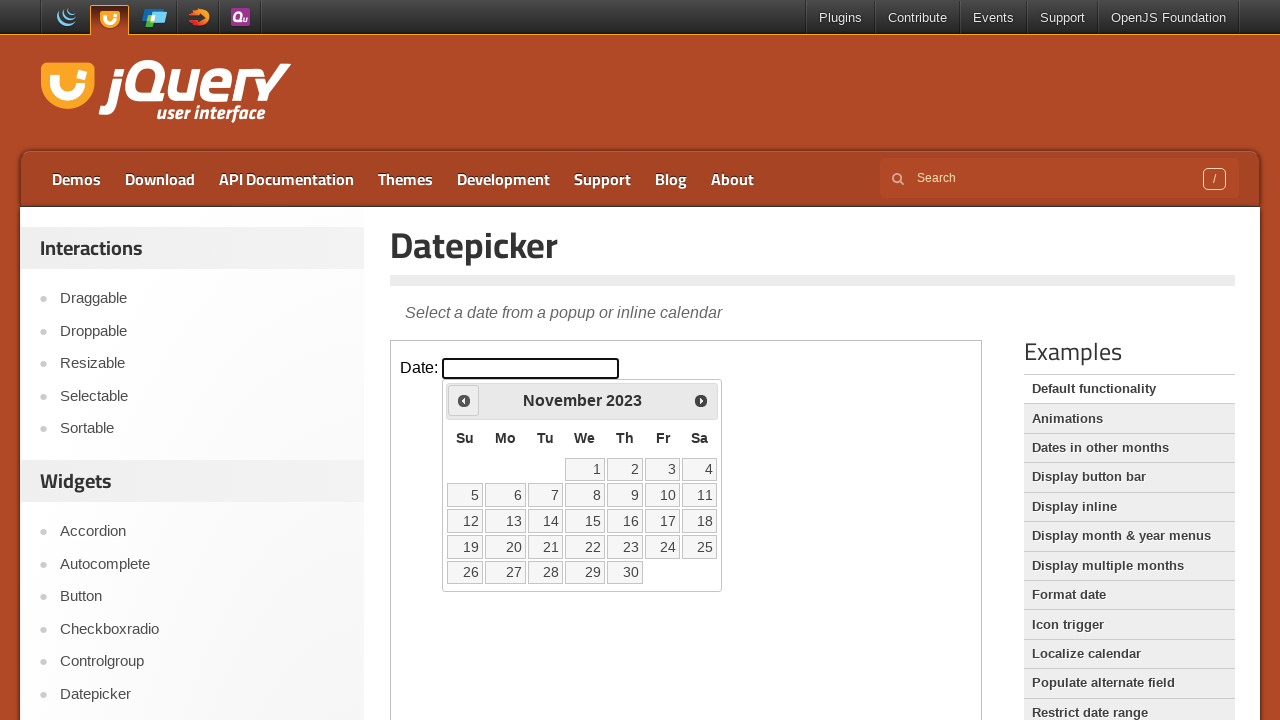

Clicked previous button to navigate backwards (current: November 2023) at (464, 400) on iframe.demo-frame >> internal:control=enter-frame >> span.ui-icon-circle-triangl
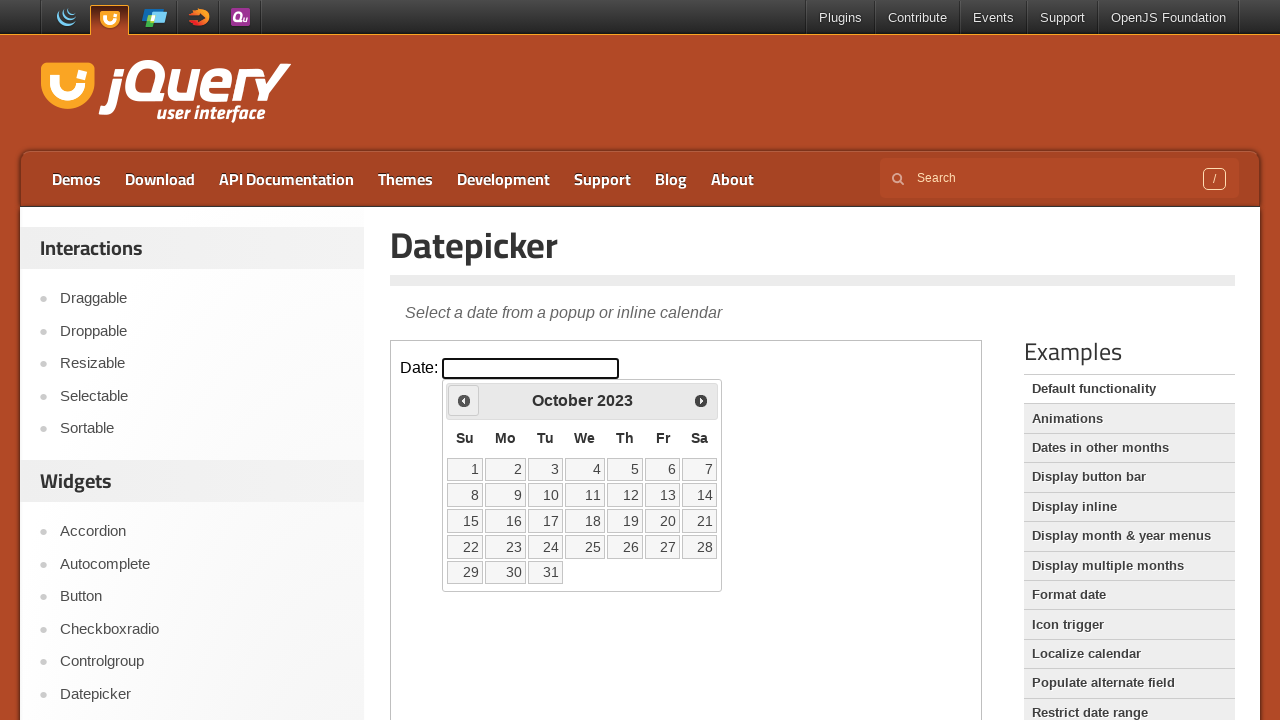

Waited for calendar to update after navigation
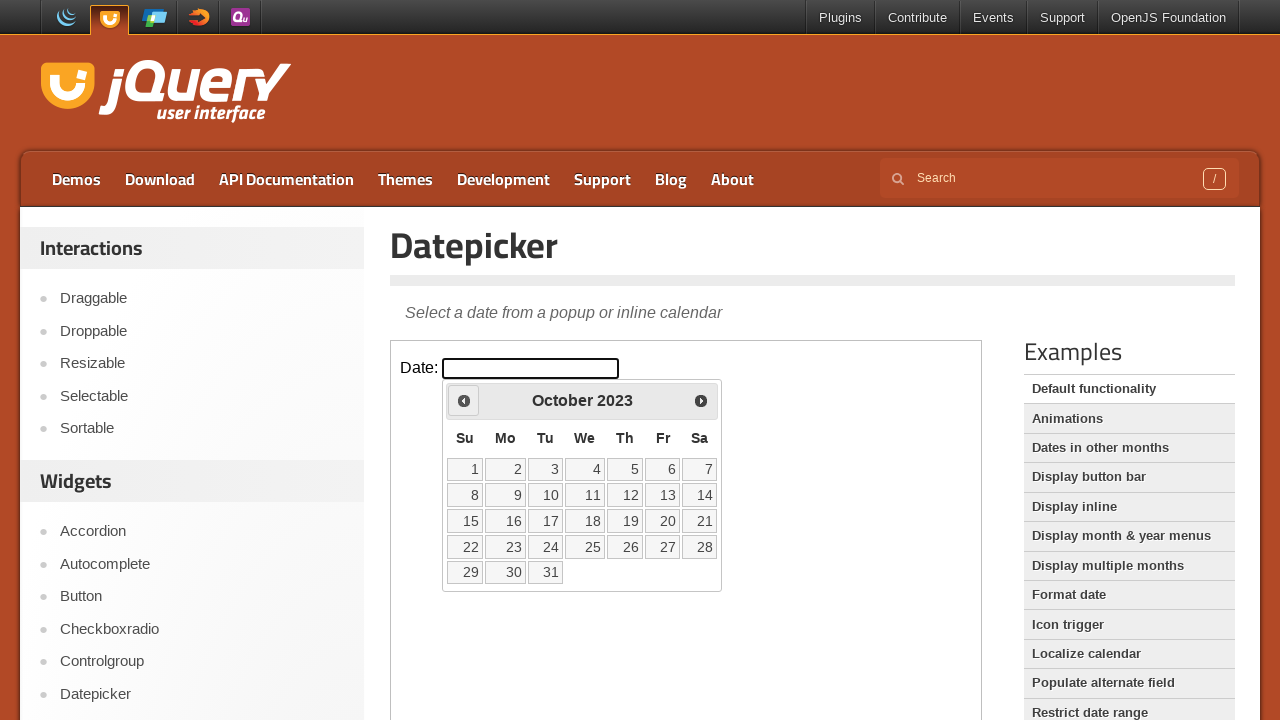

Clicked previous button to navigate backwards (current: October 2023) at (464, 400) on iframe.demo-frame >> internal:control=enter-frame >> span.ui-icon-circle-triangl
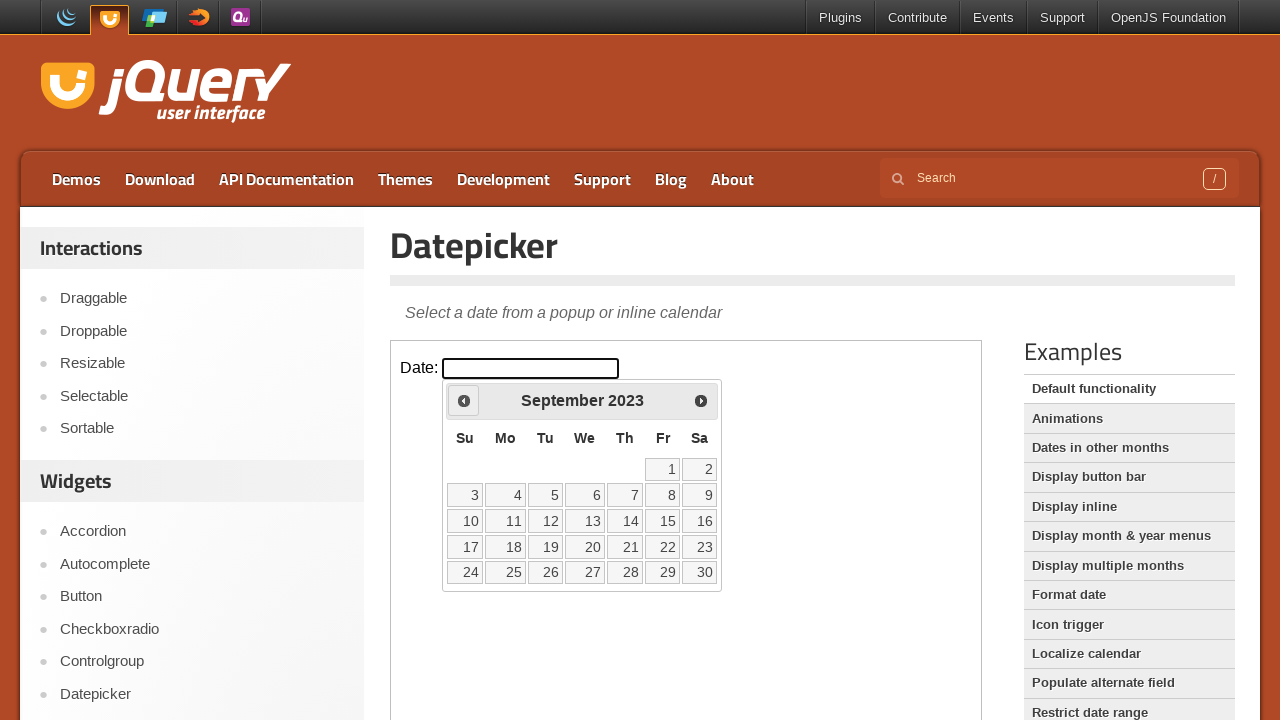

Waited for calendar to update after navigation
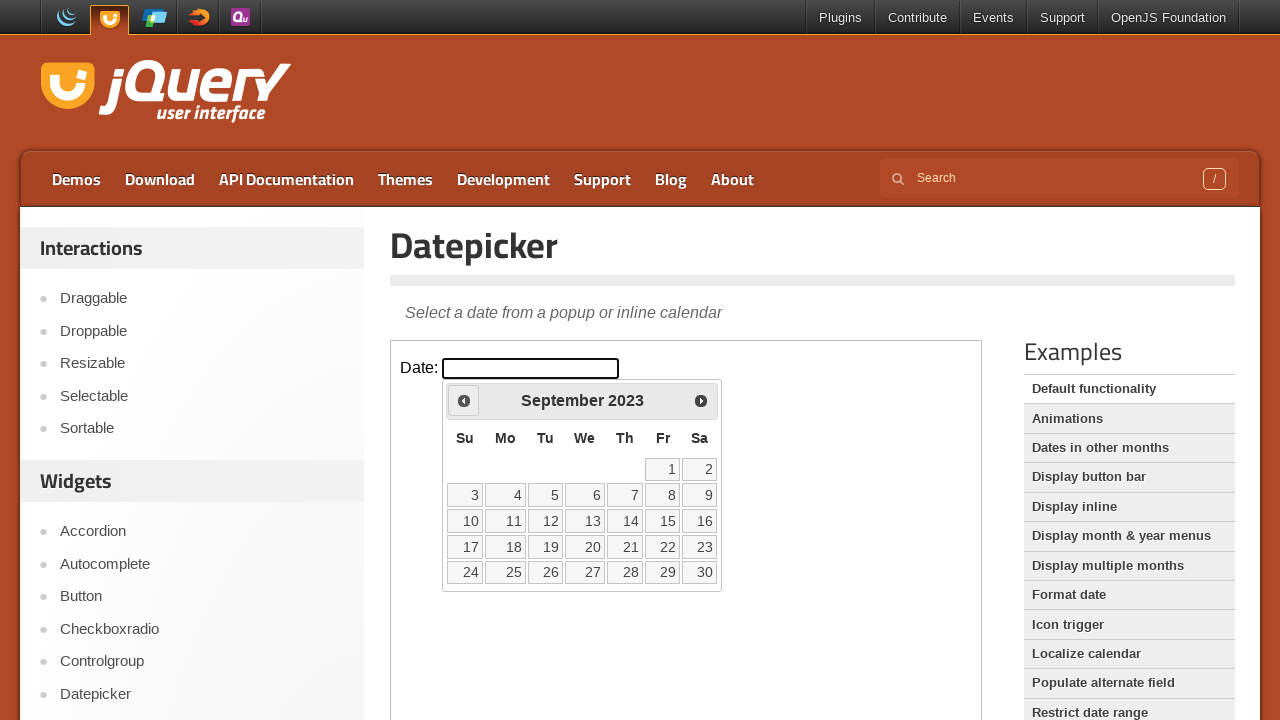

Clicked previous button to navigate backwards (current: September 2023) at (464, 400) on iframe.demo-frame >> internal:control=enter-frame >> span.ui-icon-circle-triangl
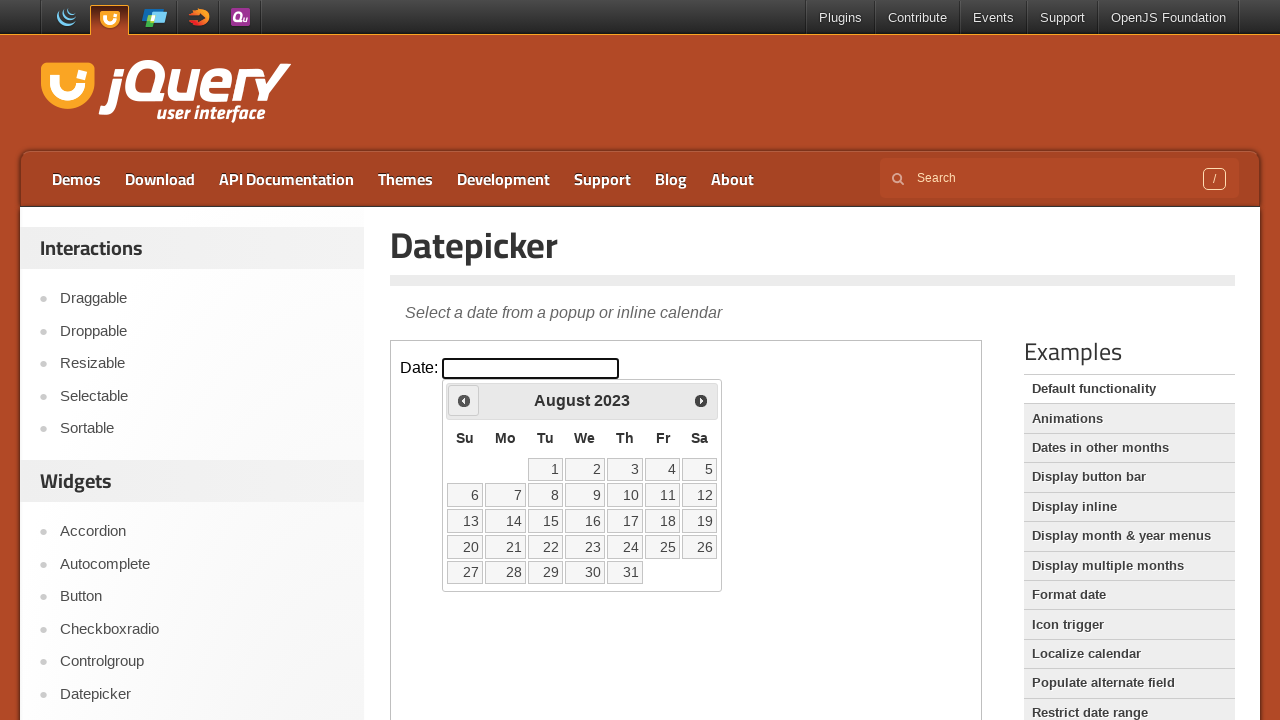

Waited for calendar to update after navigation
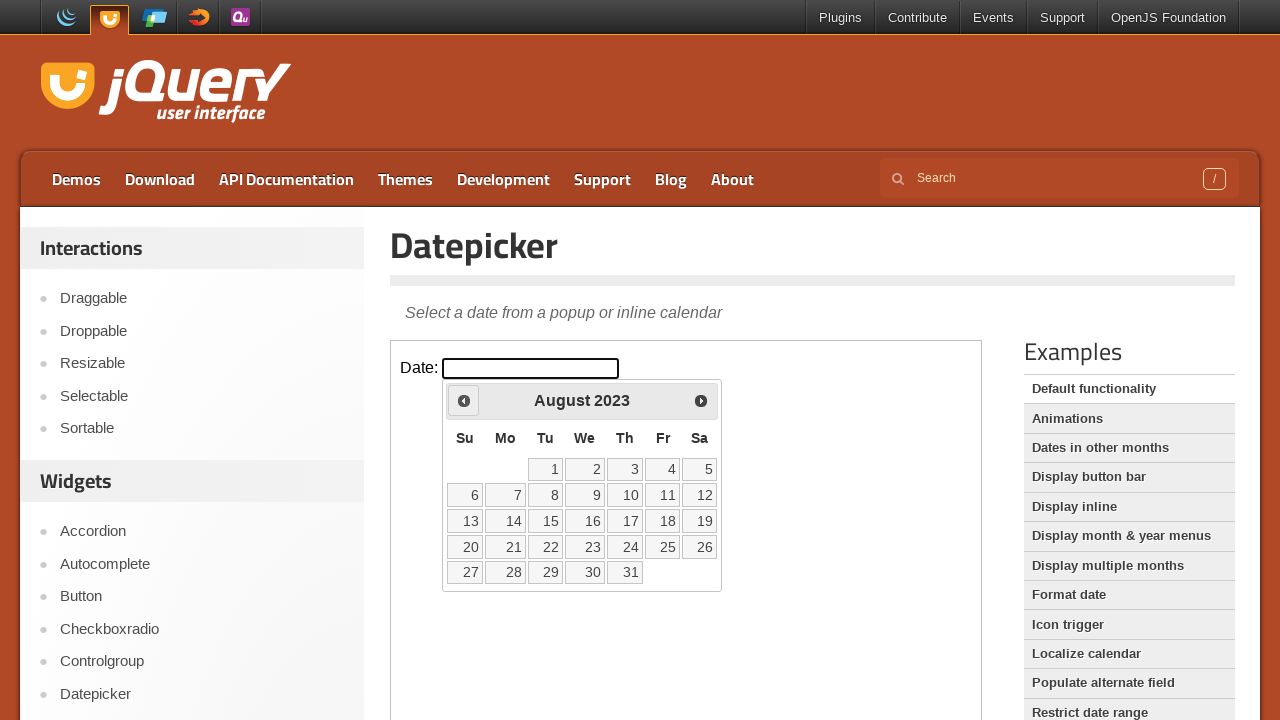

Clicked previous button to navigate backwards (current: August 2023) at (464, 400) on iframe.demo-frame >> internal:control=enter-frame >> span.ui-icon-circle-triangl
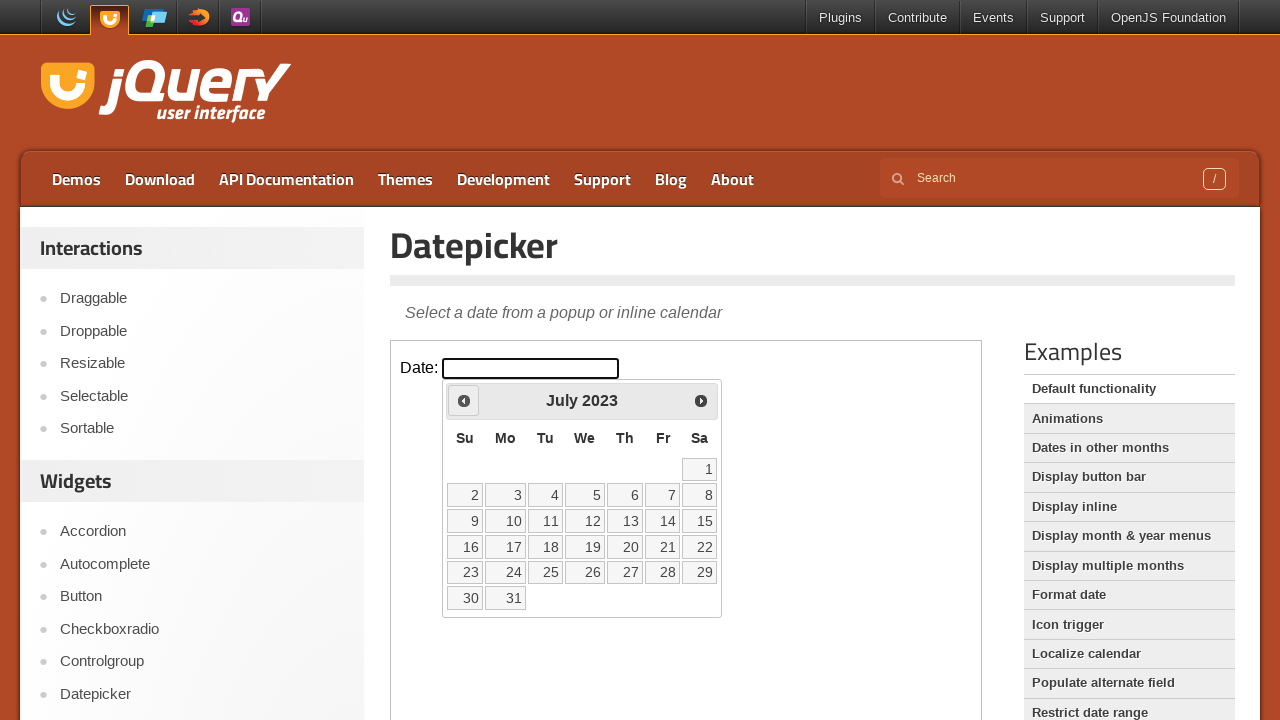

Waited for calendar to update after navigation
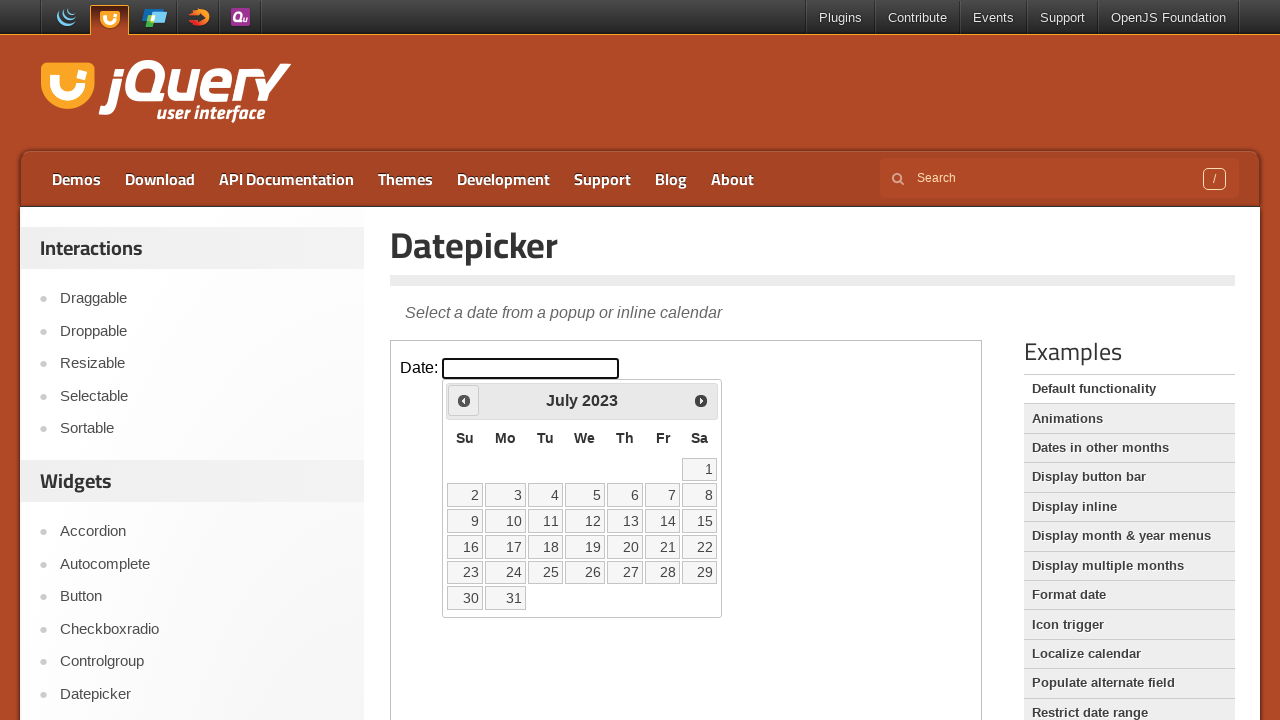

Clicked previous button to navigate backwards (current: July 2023) at (464, 400) on iframe.demo-frame >> internal:control=enter-frame >> span.ui-icon-circle-triangl
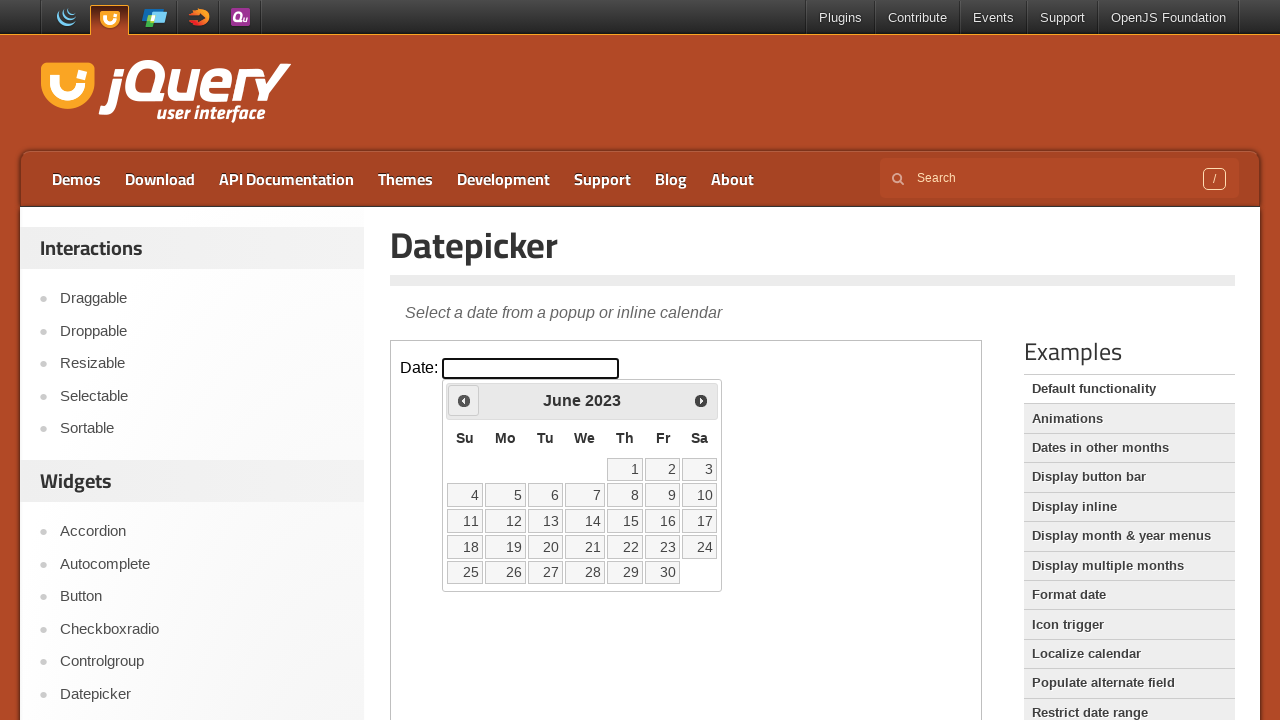

Waited for calendar to update after navigation
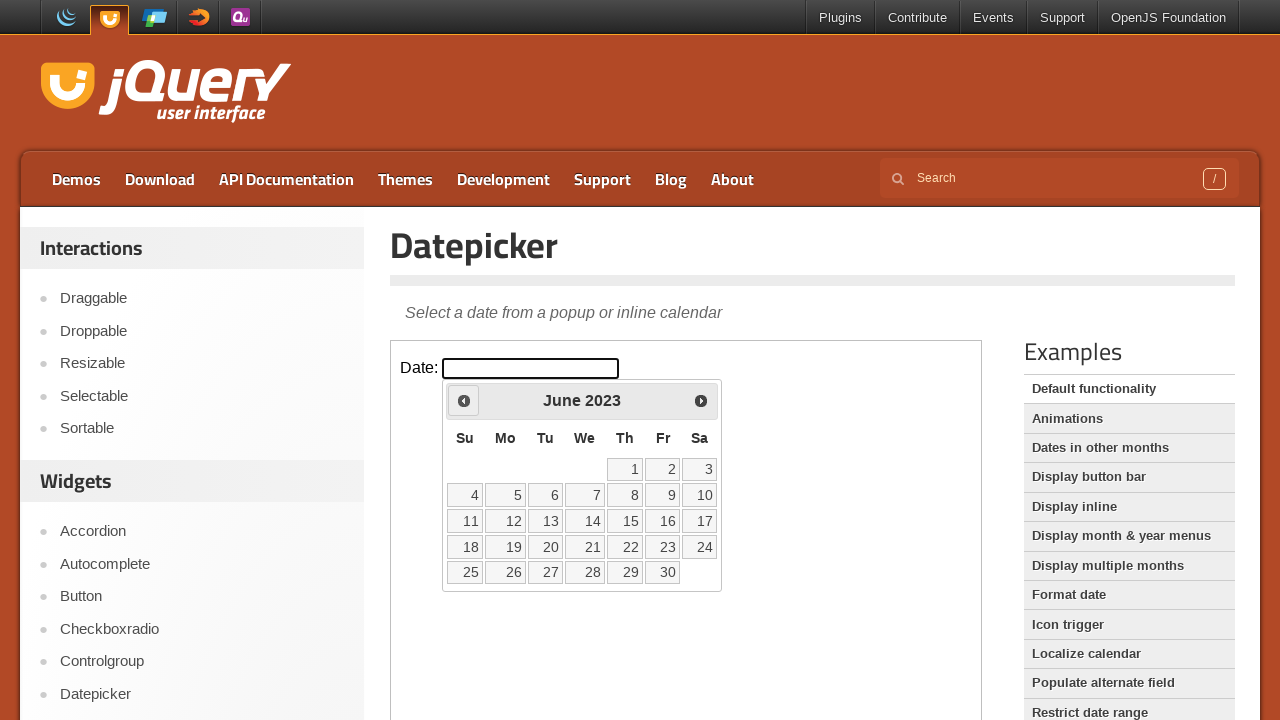

Clicked previous button to navigate backwards (current: June 2023) at (464, 400) on iframe.demo-frame >> internal:control=enter-frame >> span.ui-icon-circle-triangl
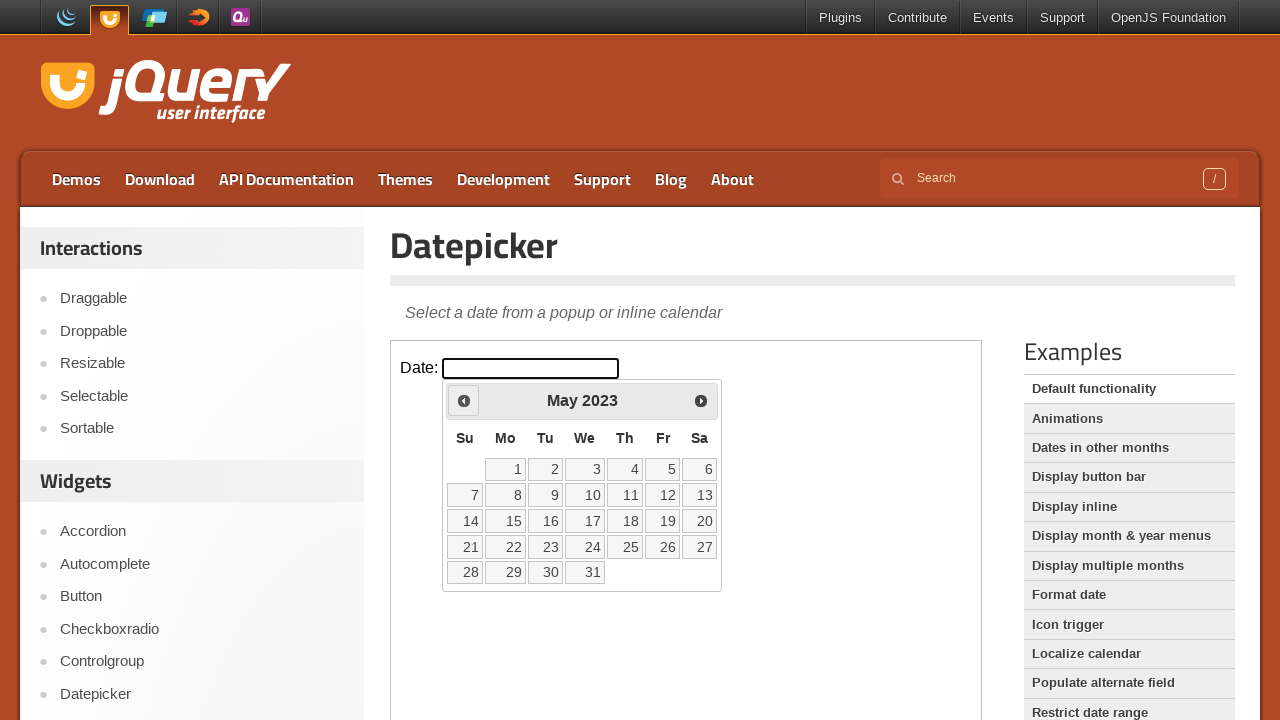

Waited for calendar to update after navigation
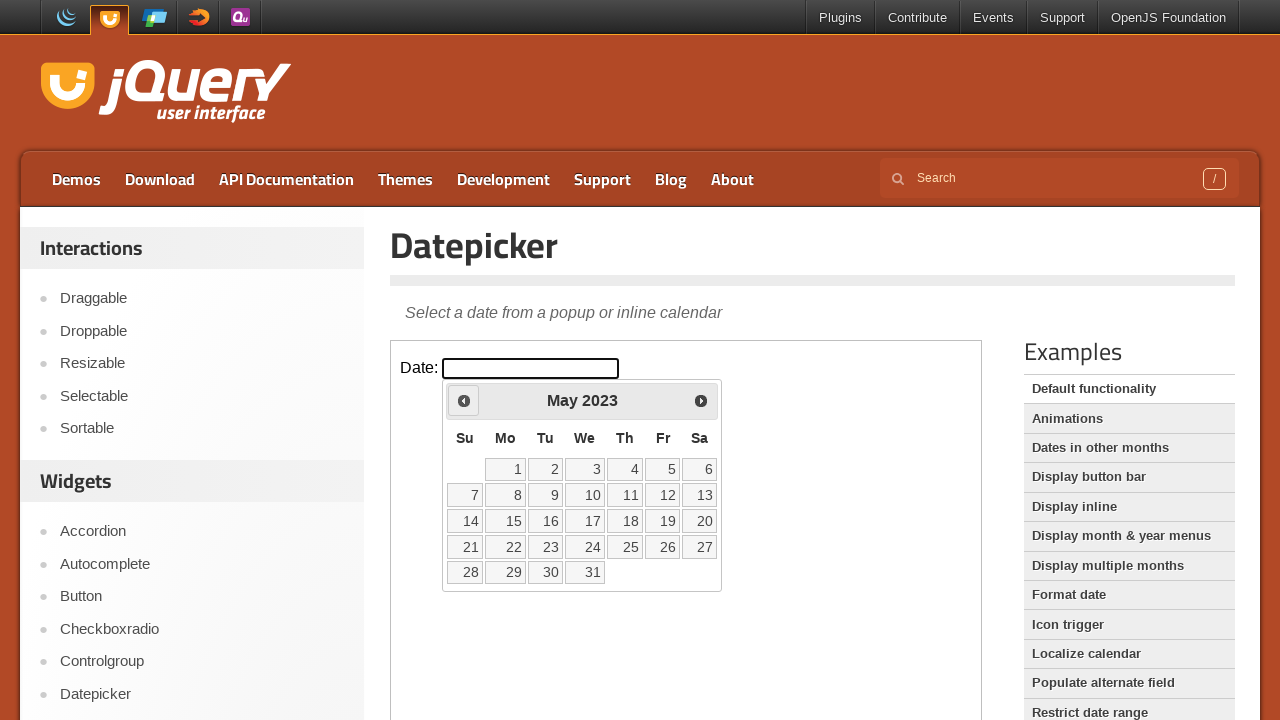

Clicked previous button to navigate backwards (current: May 2023) at (464, 400) on iframe.demo-frame >> internal:control=enter-frame >> span.ui-icon-circle-triangl
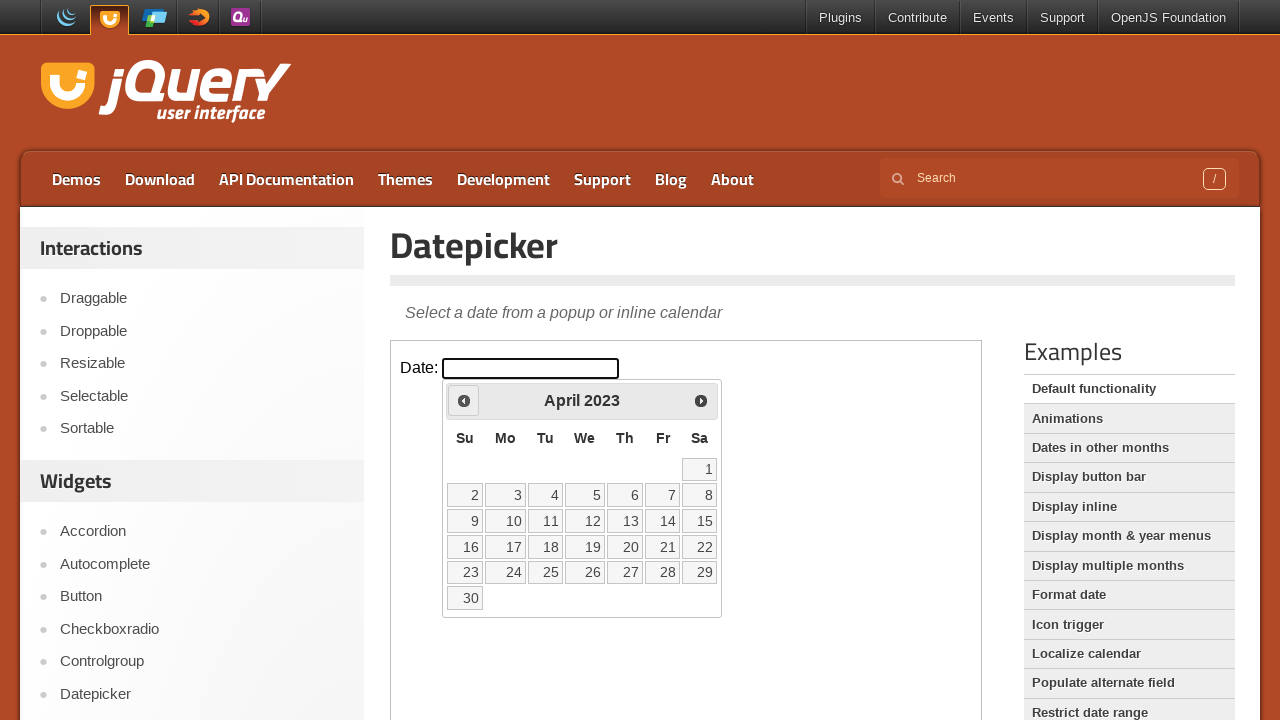

Waited for calendar to update after navigation
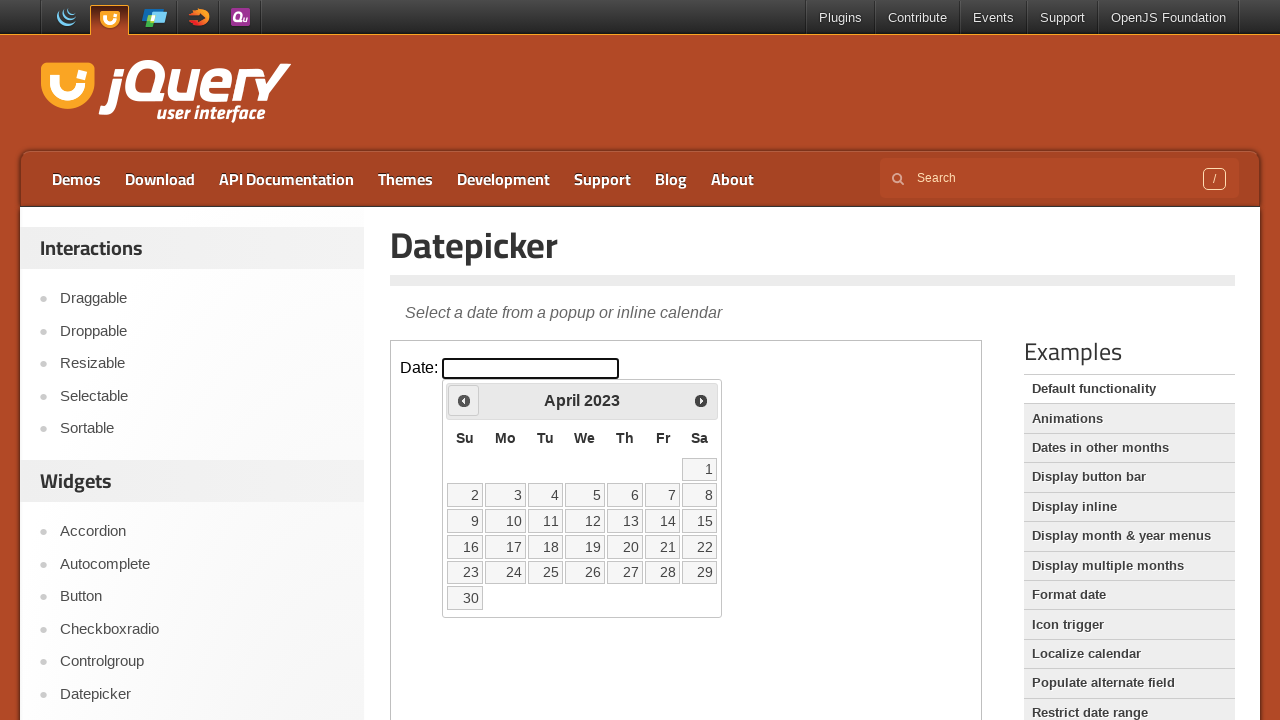

Clicked previous button to navigate backwards (current: April 2023) at (464, 400) on iframe.demo-frame >> internal:control=enter-frame >> span.ui-icon-circle-triangl
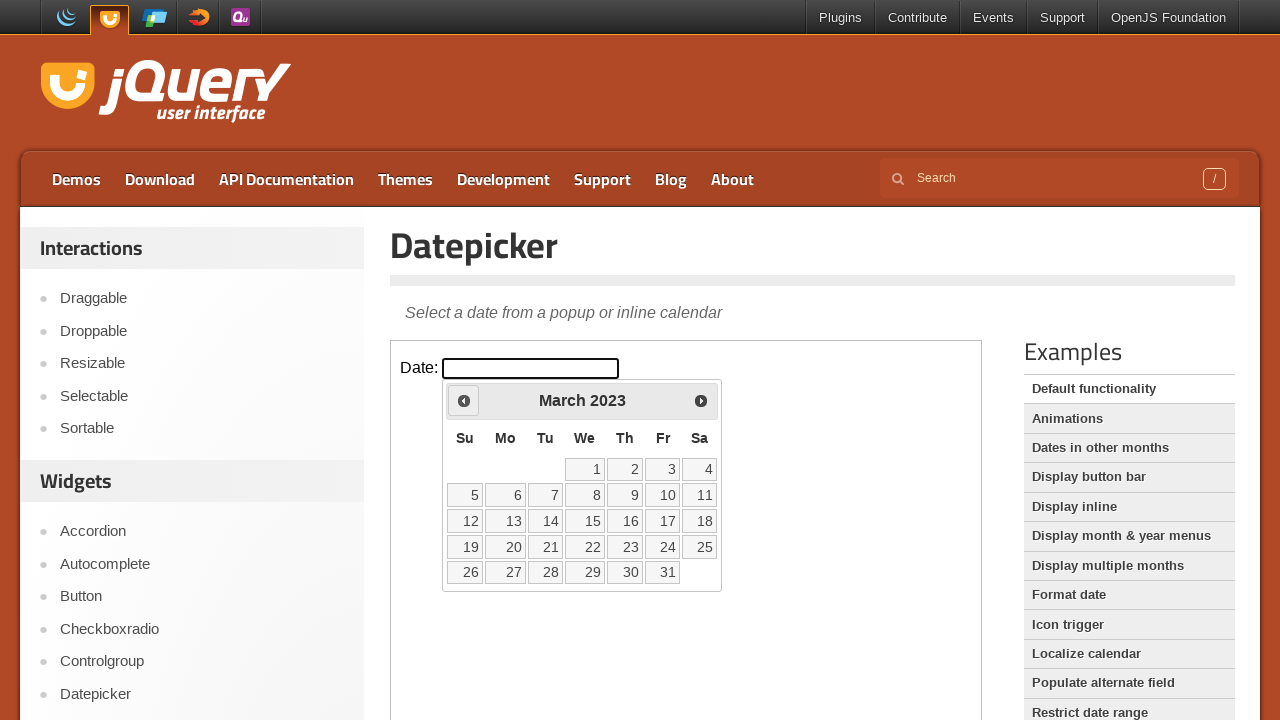

Waited for calendar to update after navigation
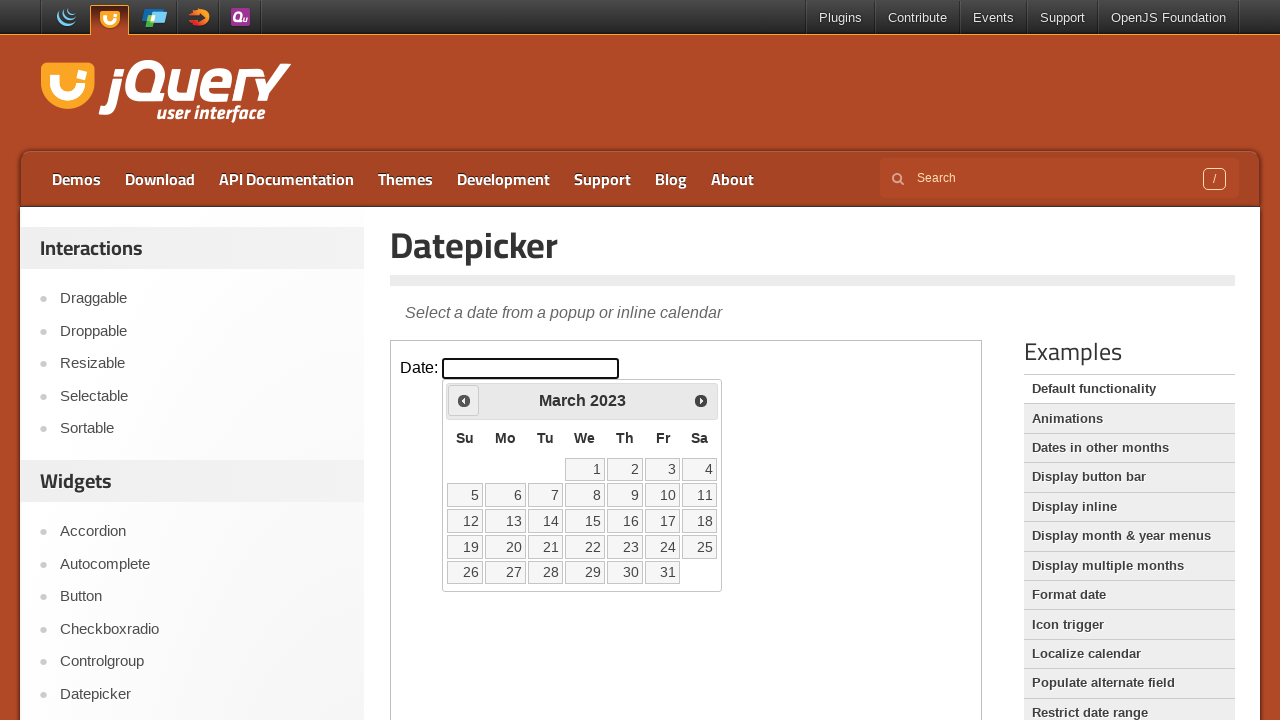

Clicked previous button to navigate backwards (current: March 2023) at (464, 400) on iframe.demo-frame >> internal:control=enter-frame >> span.ui-icon-circle-triangl
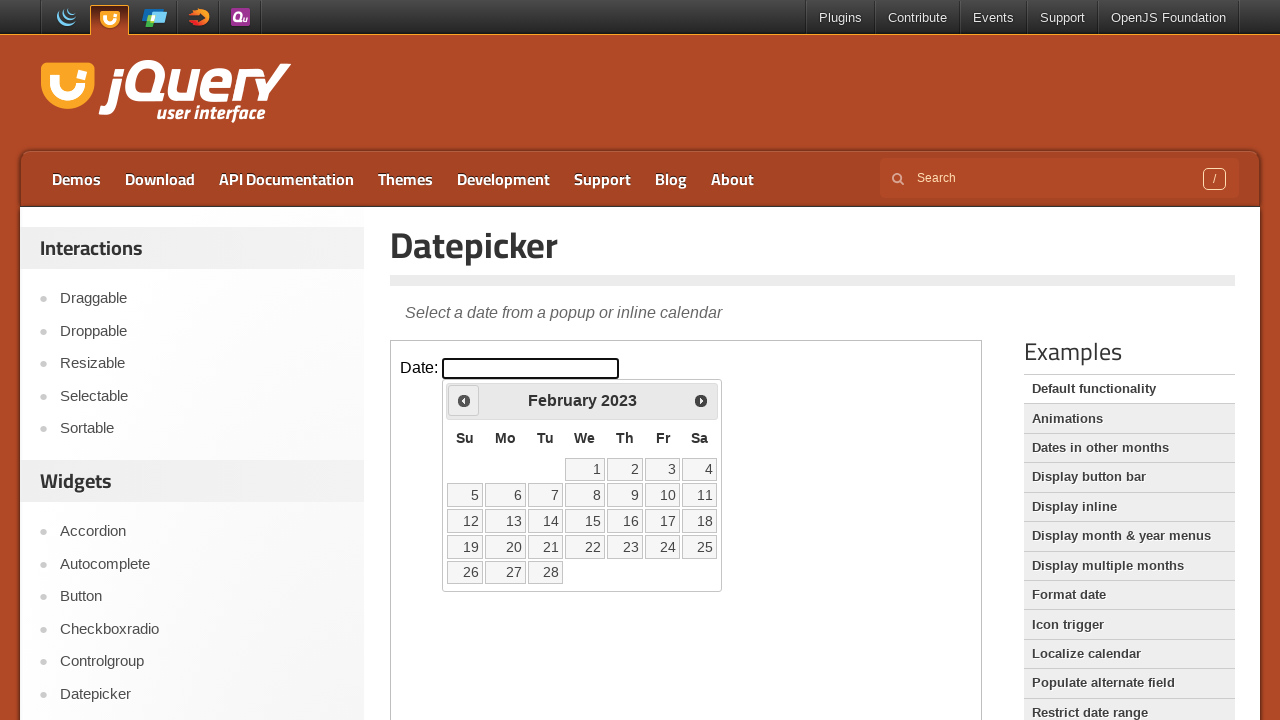

Waited for calendar to update after navigation
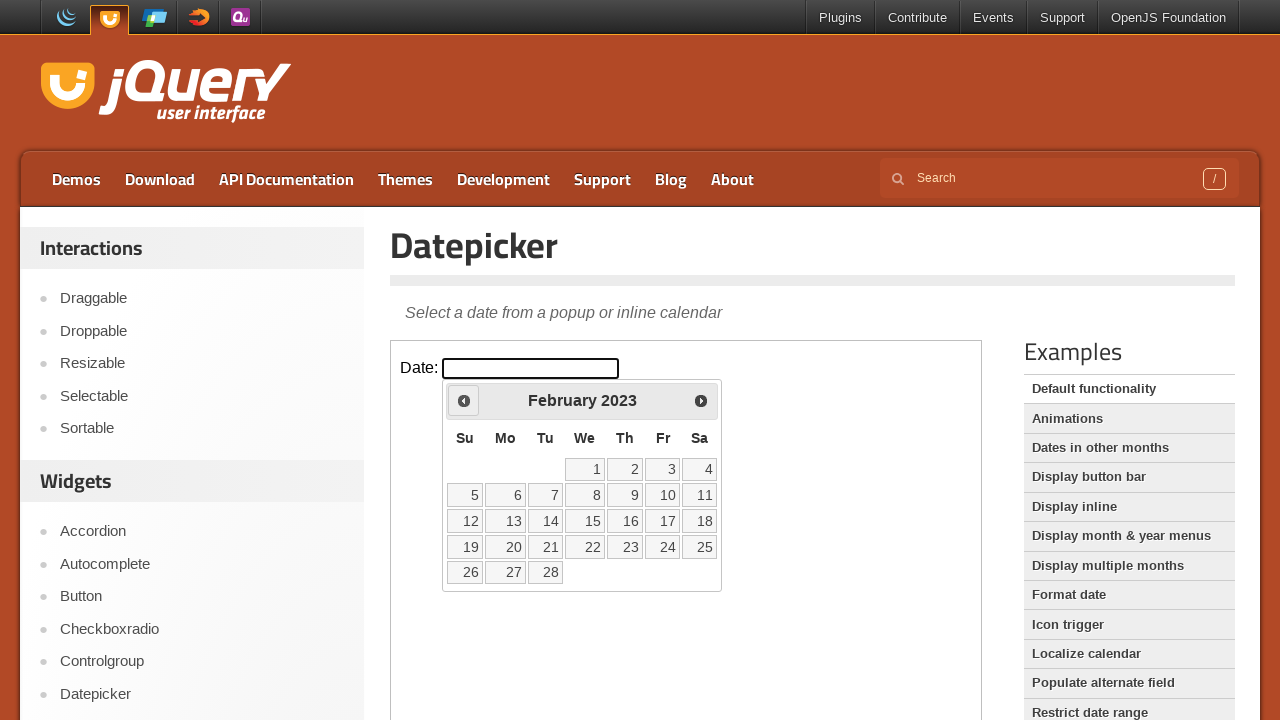

Clicked previous button to navigate backwards (current: February 2023) at (464, 400) on iframe.demo-frame >> internal:control=enter-frame >> span.ui-icon-circle-triangl
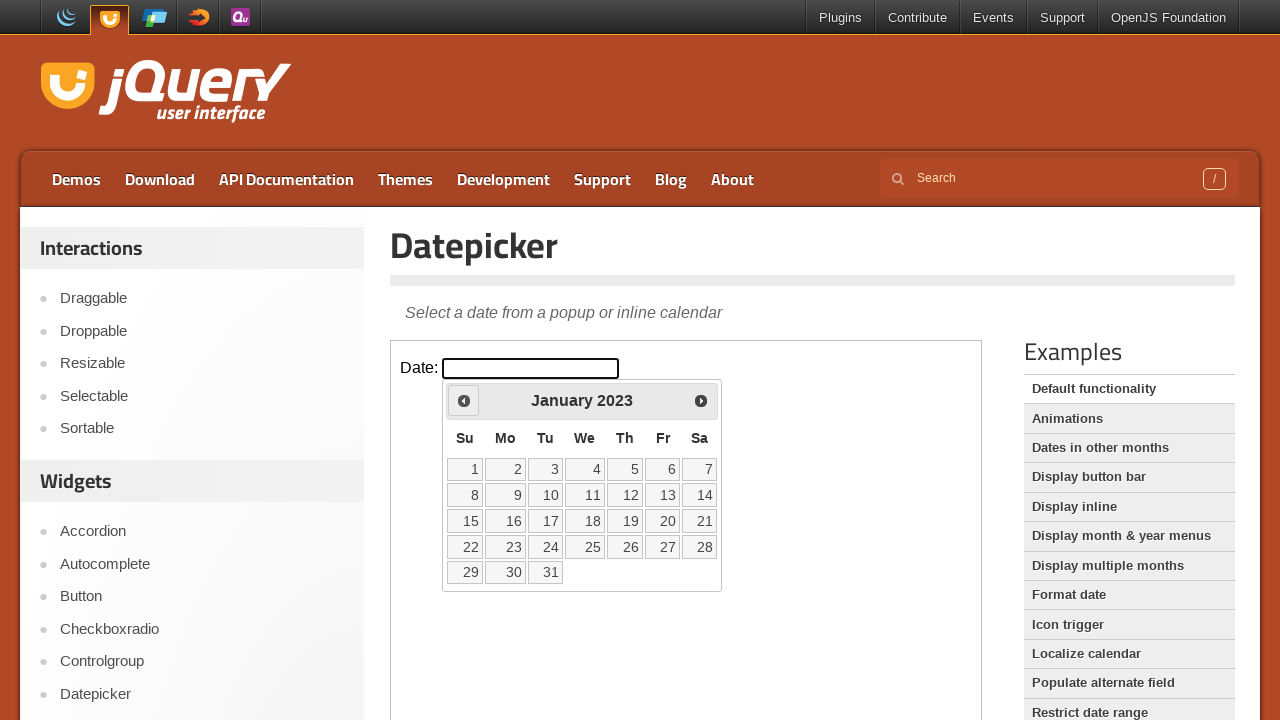

Waited for calendar to update after navigation
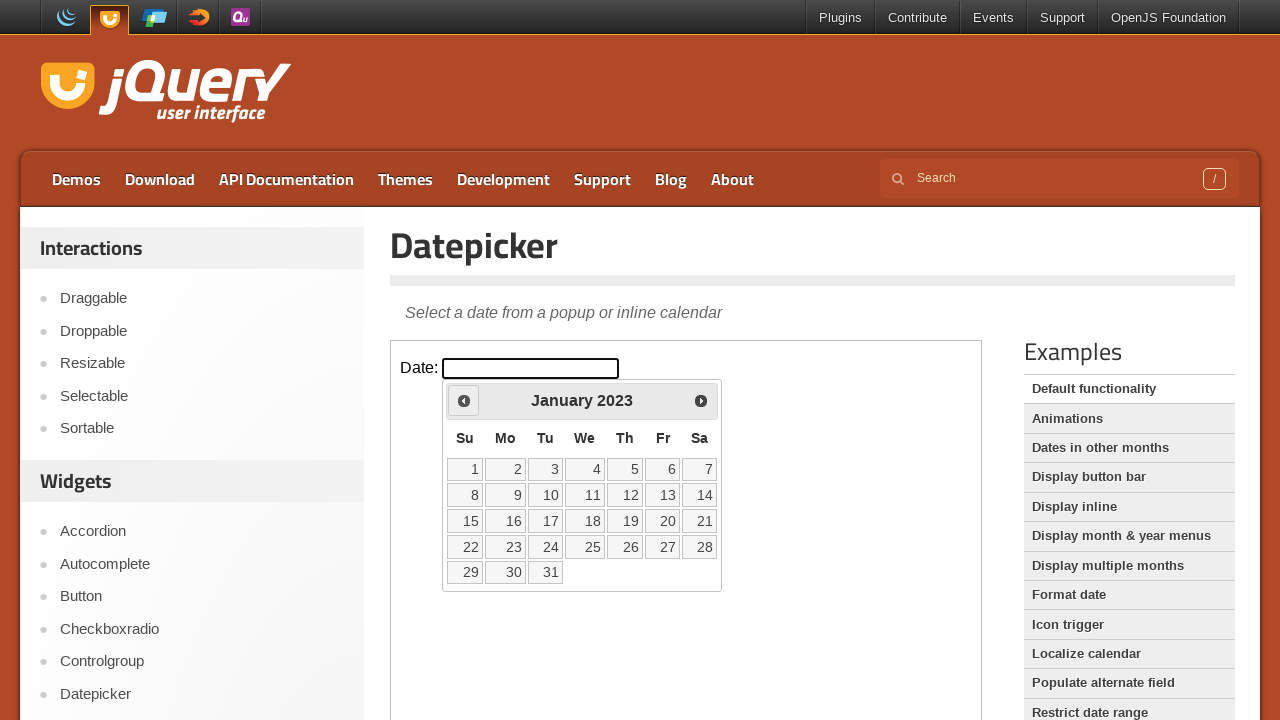

Clicked previous button to navigate backwards (current: January 2023) at (464, 400) on iframe.demo-frame >> internal:control=enter-frame >> span.ui-icon-circle-triangl
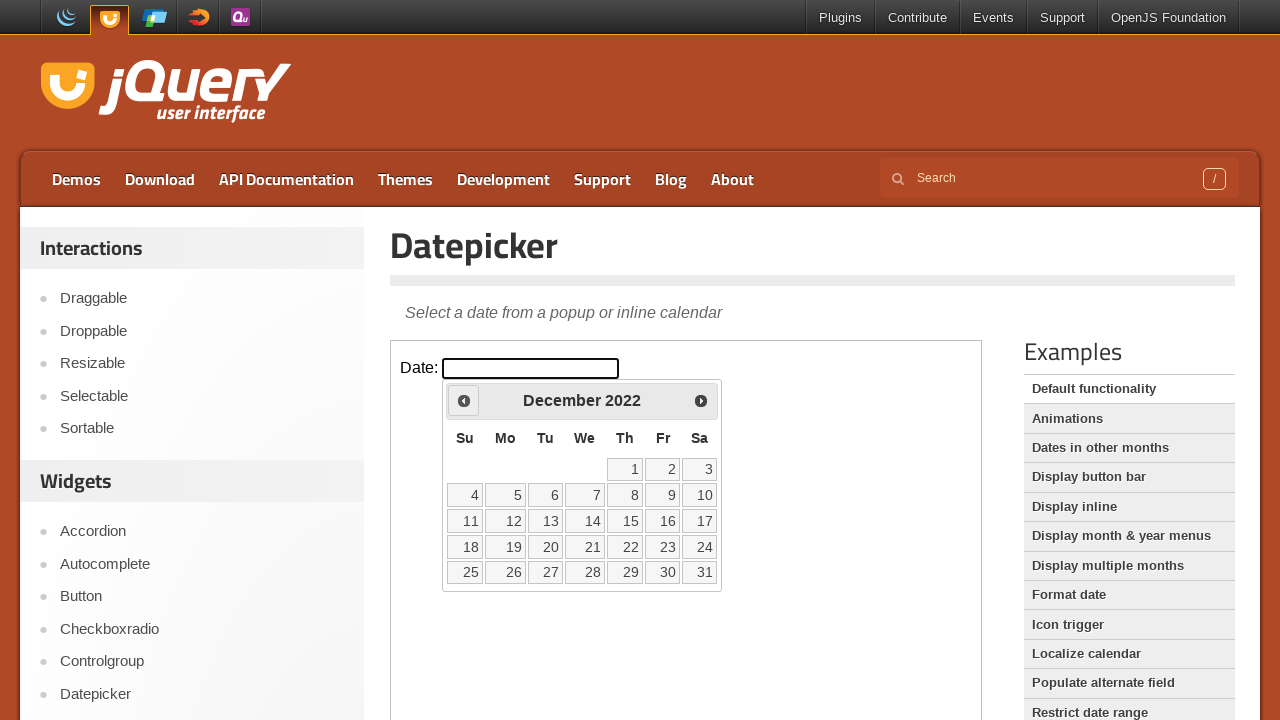

Waited for calendar to update after navigation
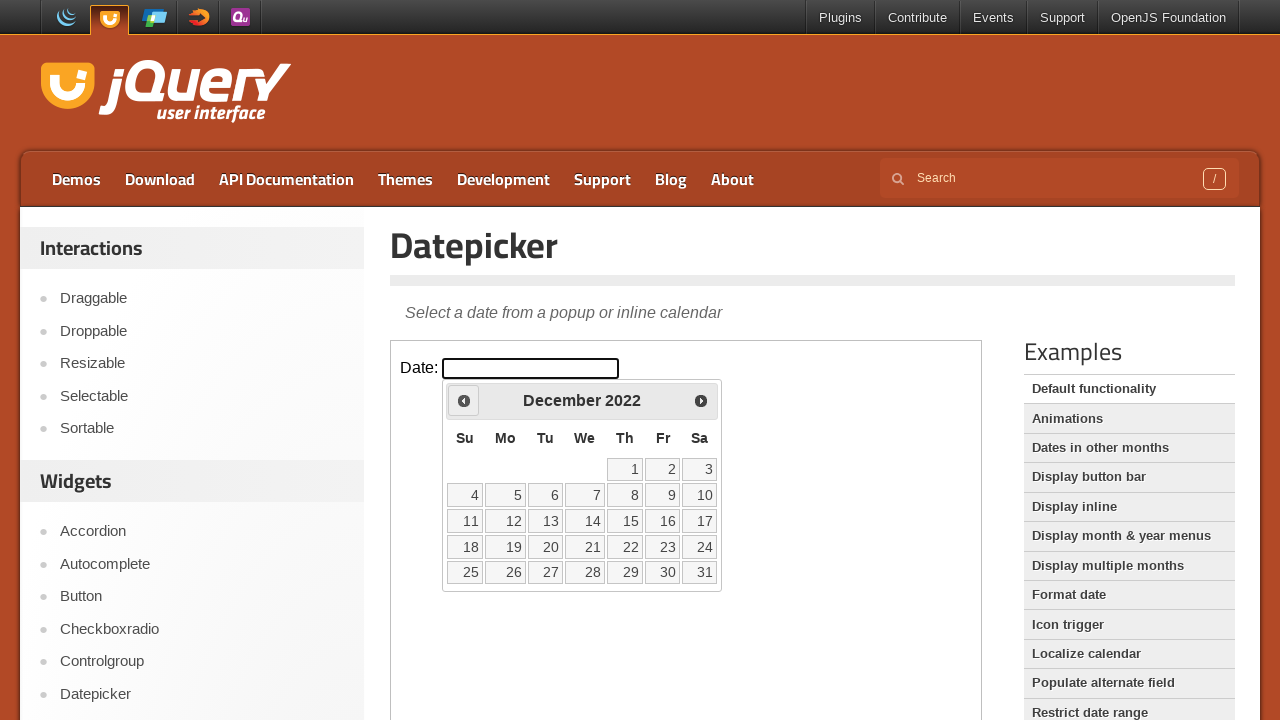

Clicked previous button to navigate backwards (current: December 2022) at (464, 400) on iframe.demo-frame >> internal:control=enter-frame >> span.ui-icon-circle-triangl
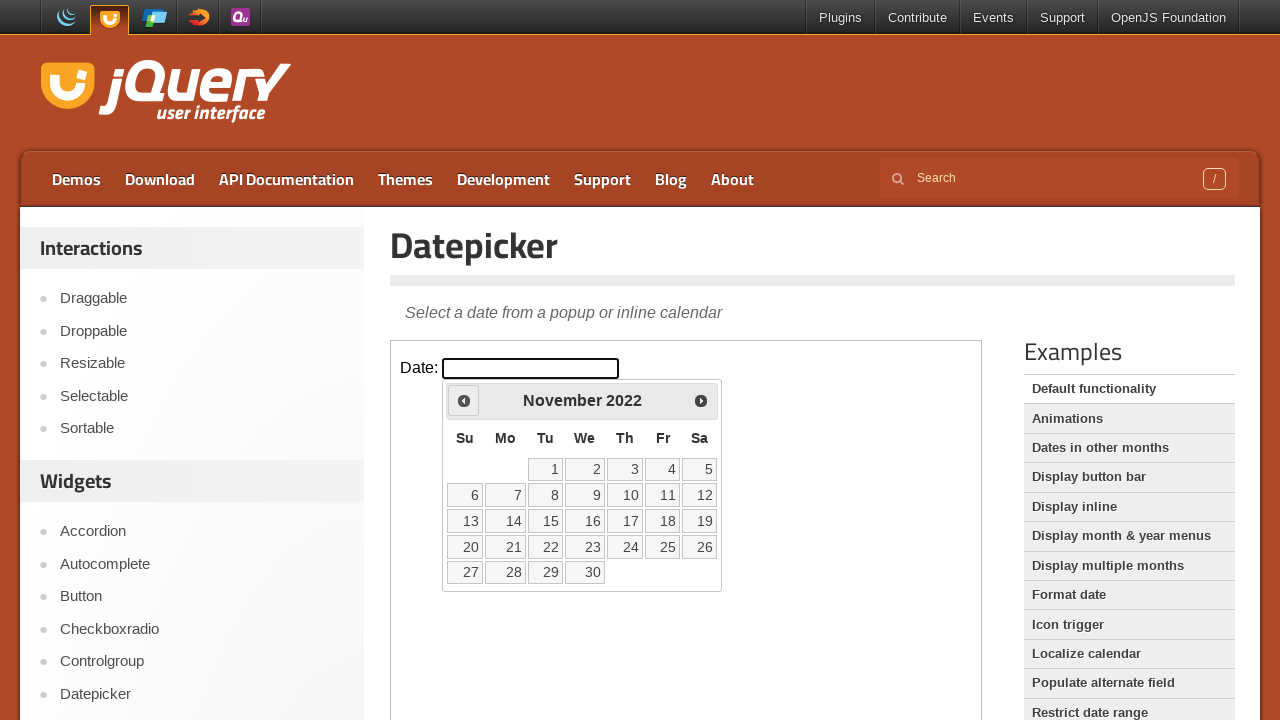

Waited for calendar to update after navigation
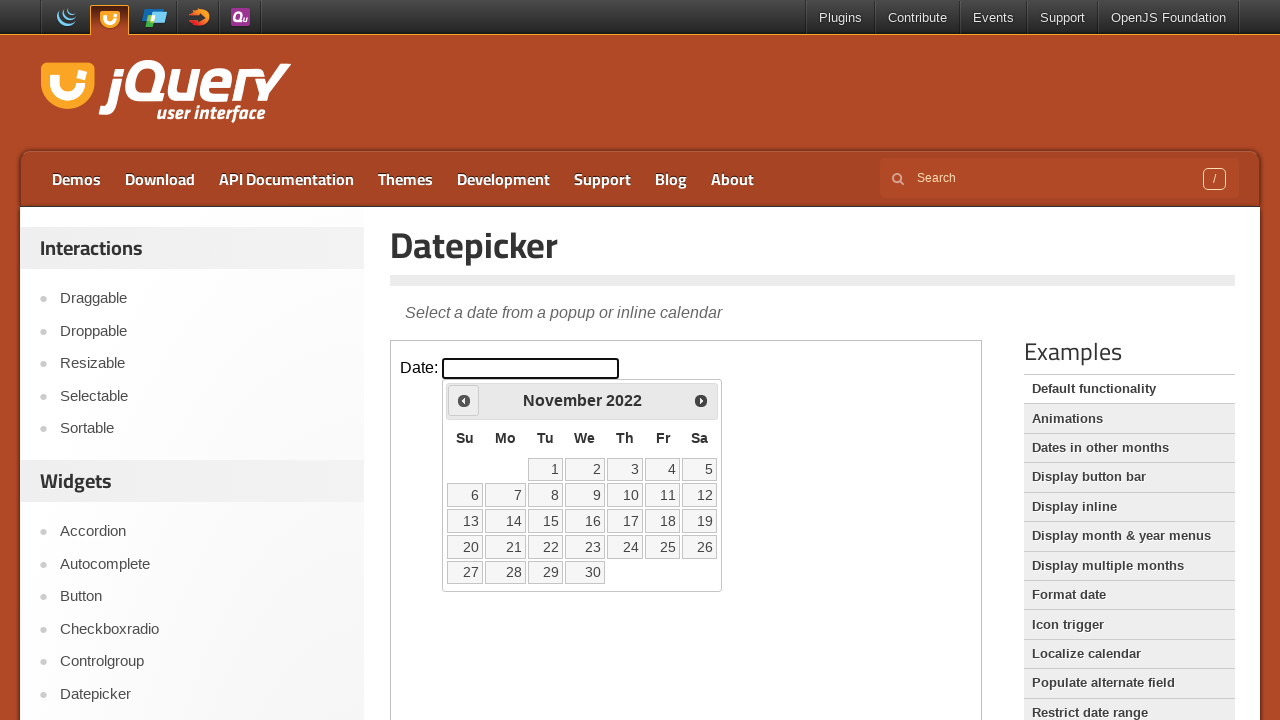

Reached target month/year: November 2022
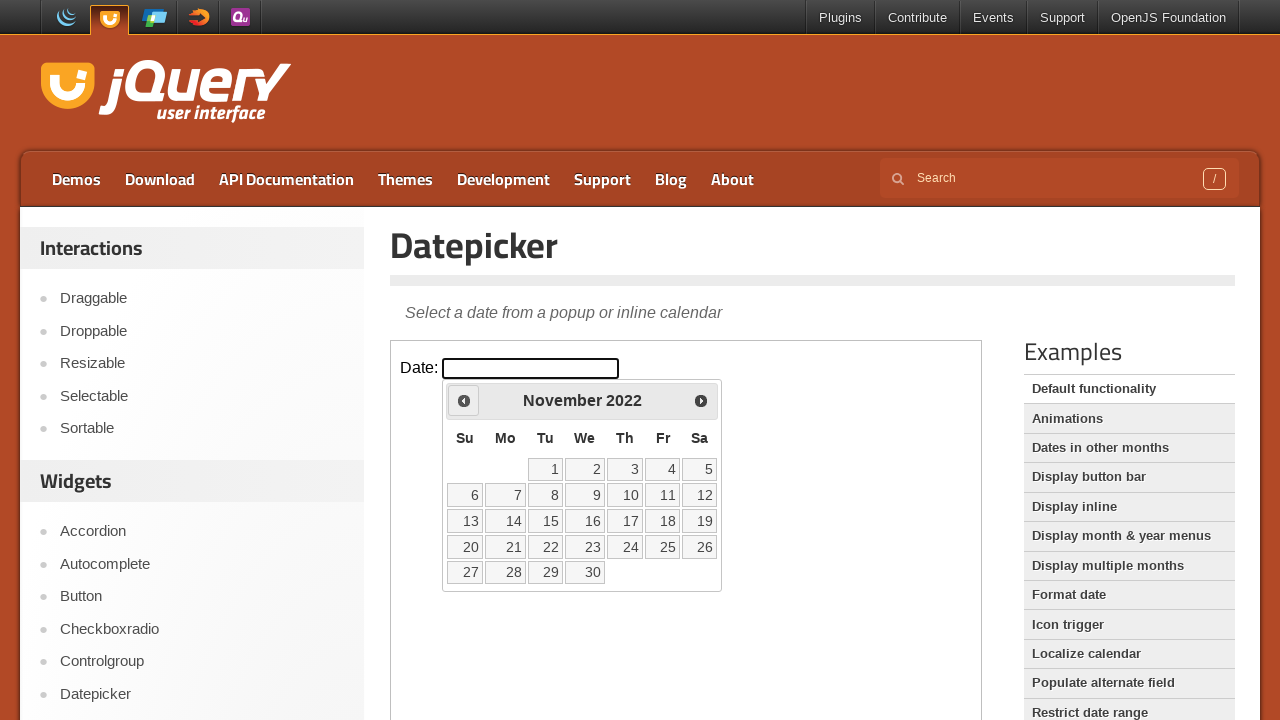

Located 30 date cells in calendar
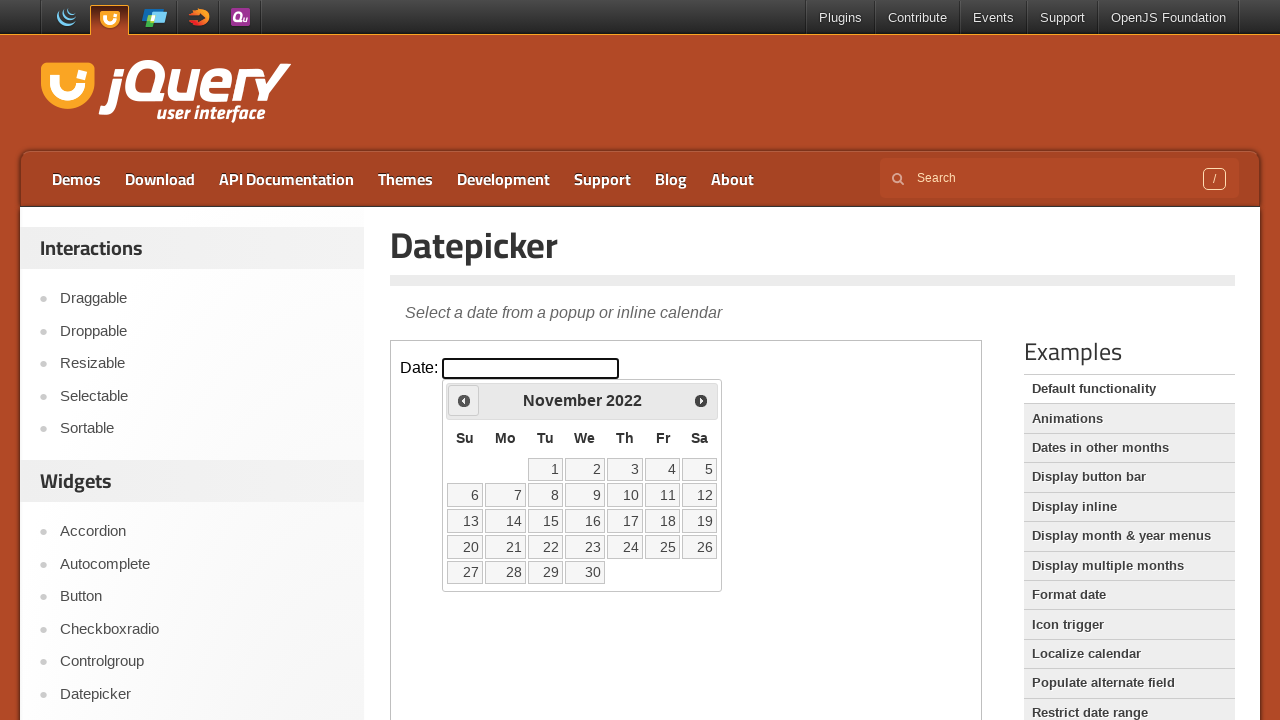

Clicked date 19 in the calendar at (700, 521) on iframe.demo-frame >> internal:control=enter-frame >> table.ui-datepicker-calenda
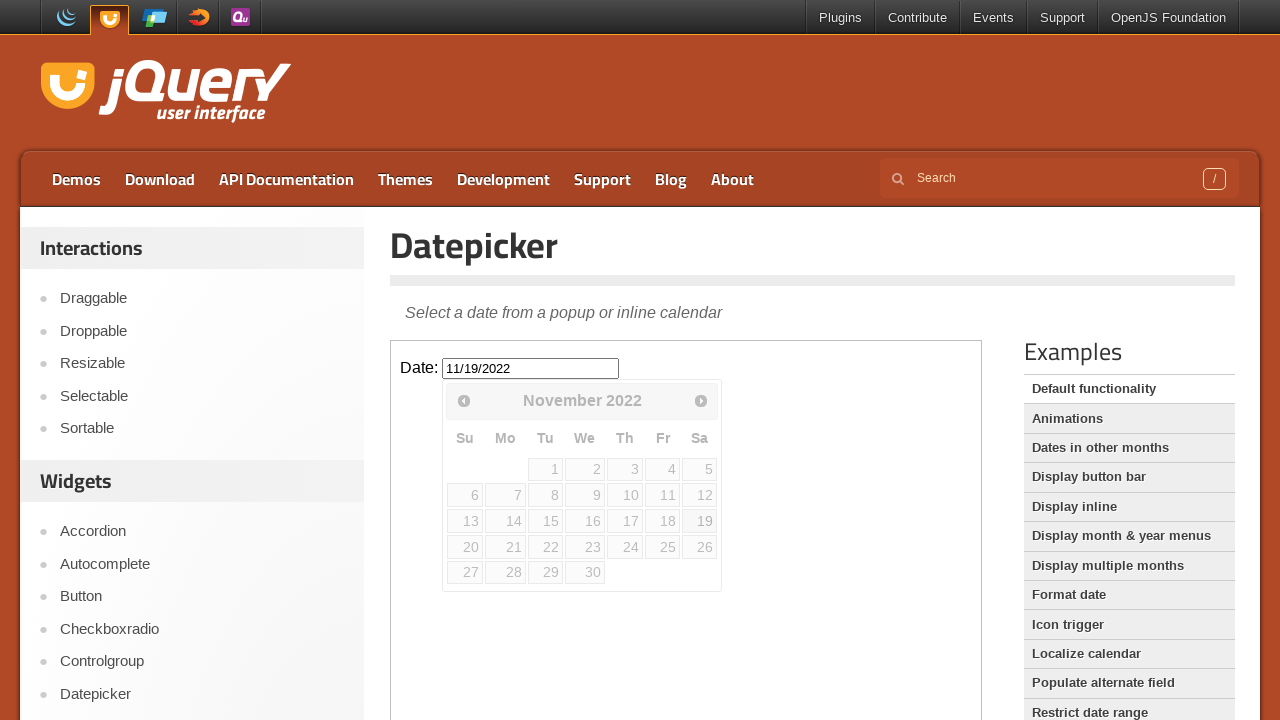

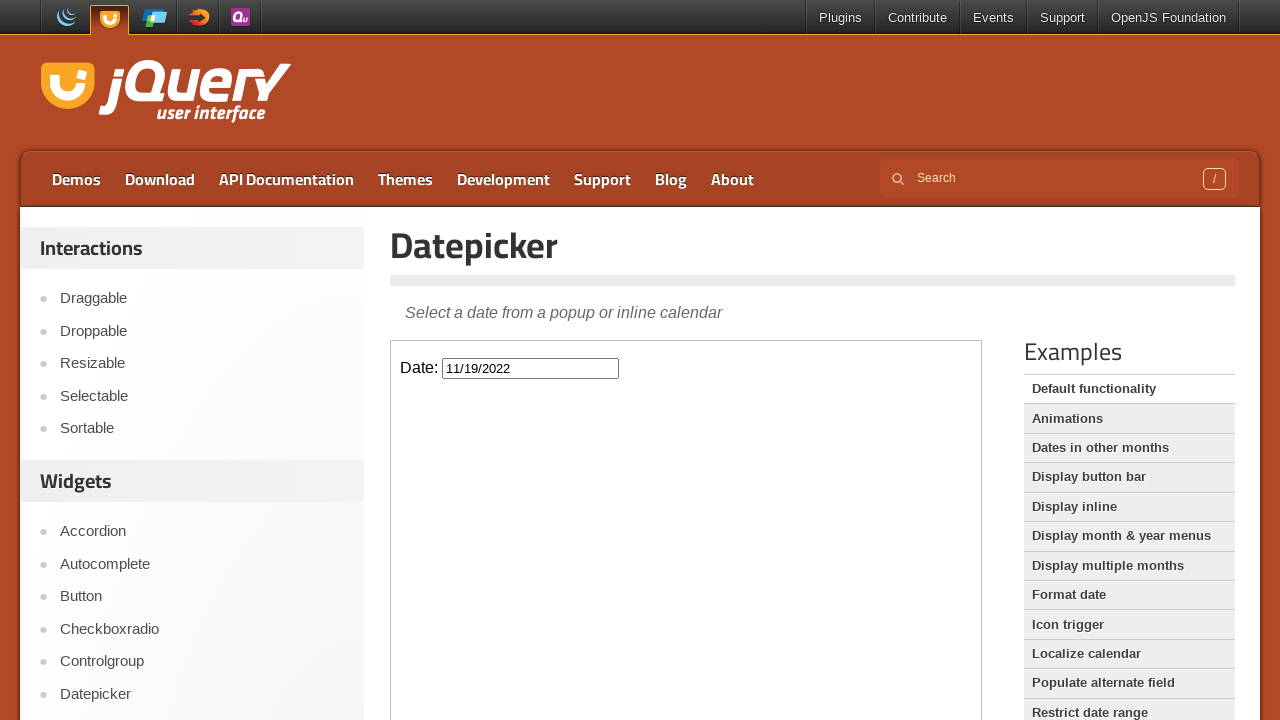